Tests a date picker widget by switching into an iframe, opening the calendar, navigating to a specific date (March 15, 2022) using next/previous buttons, and selecting that date.

Starting URL: https://www.globalsqa.com/demo-site/datepicker/#Simple%20Date%20Picker

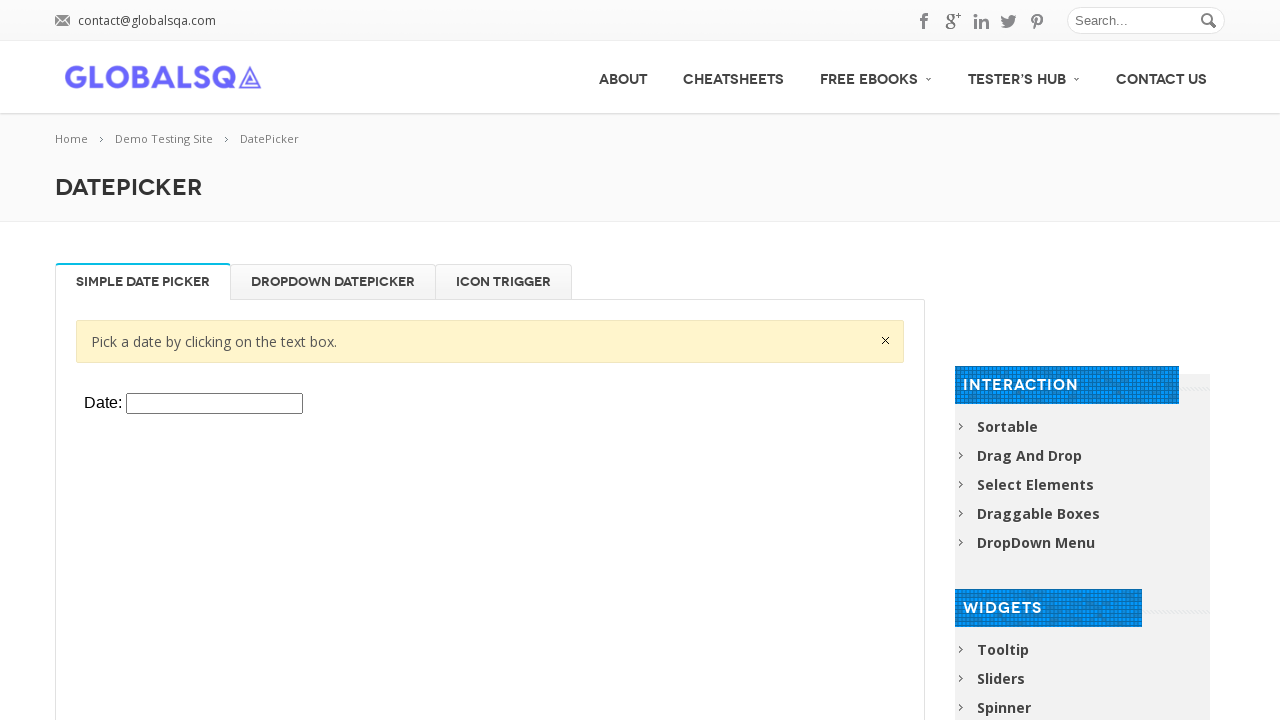

Located iframe containing datepicker widget
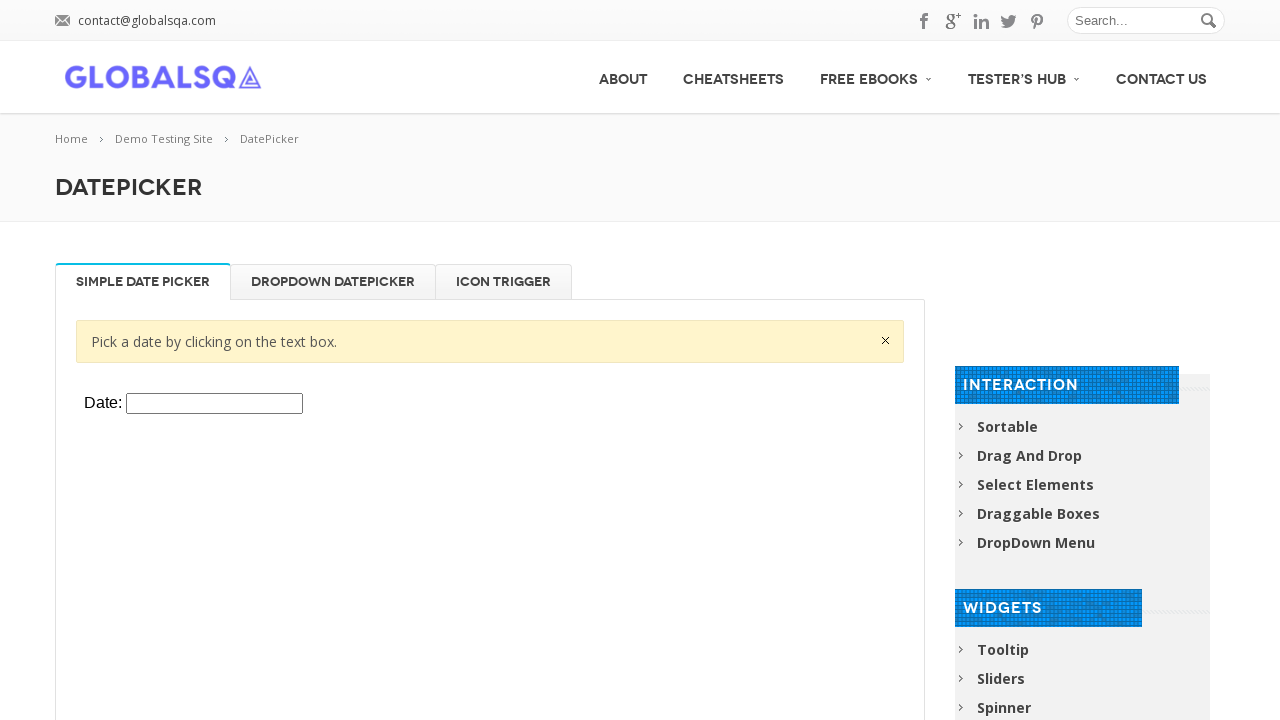

Clicked datepicker input to open calendar at (214, 404) on xpath=//div[@class='resp-tabs-container']/div[1]/p/iframe >> internal:control=en
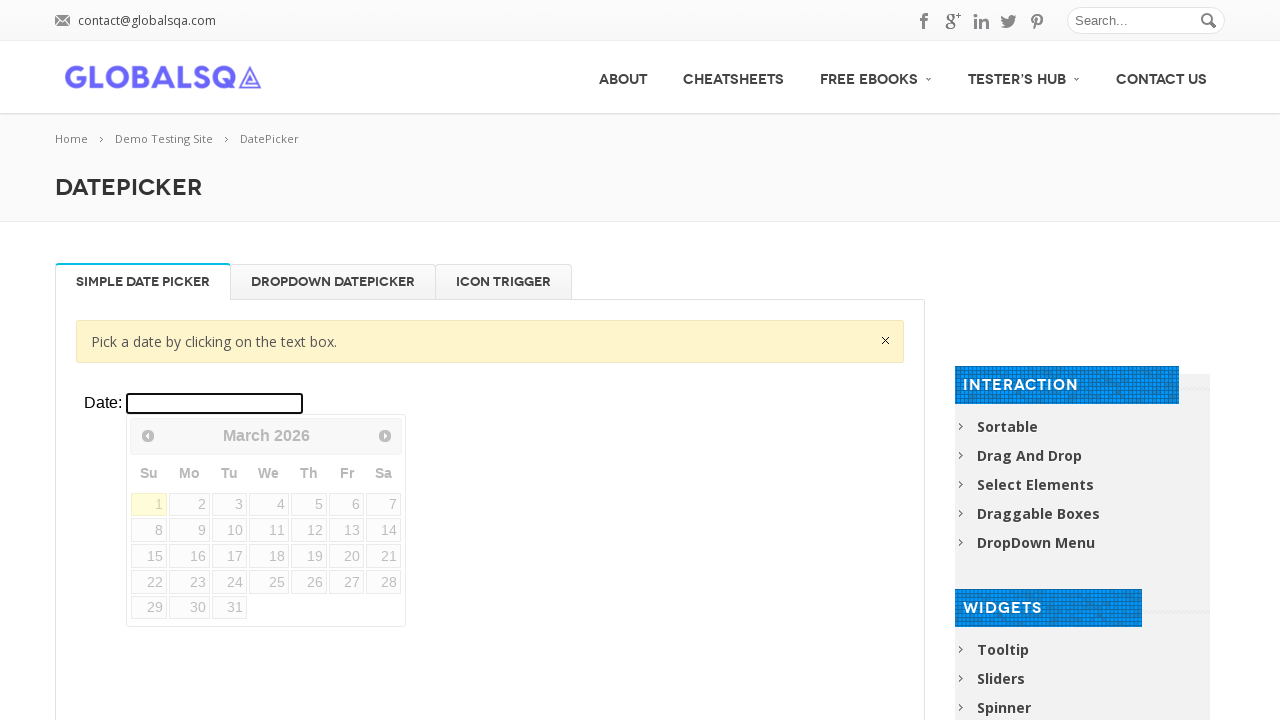

Calendar widget became visible
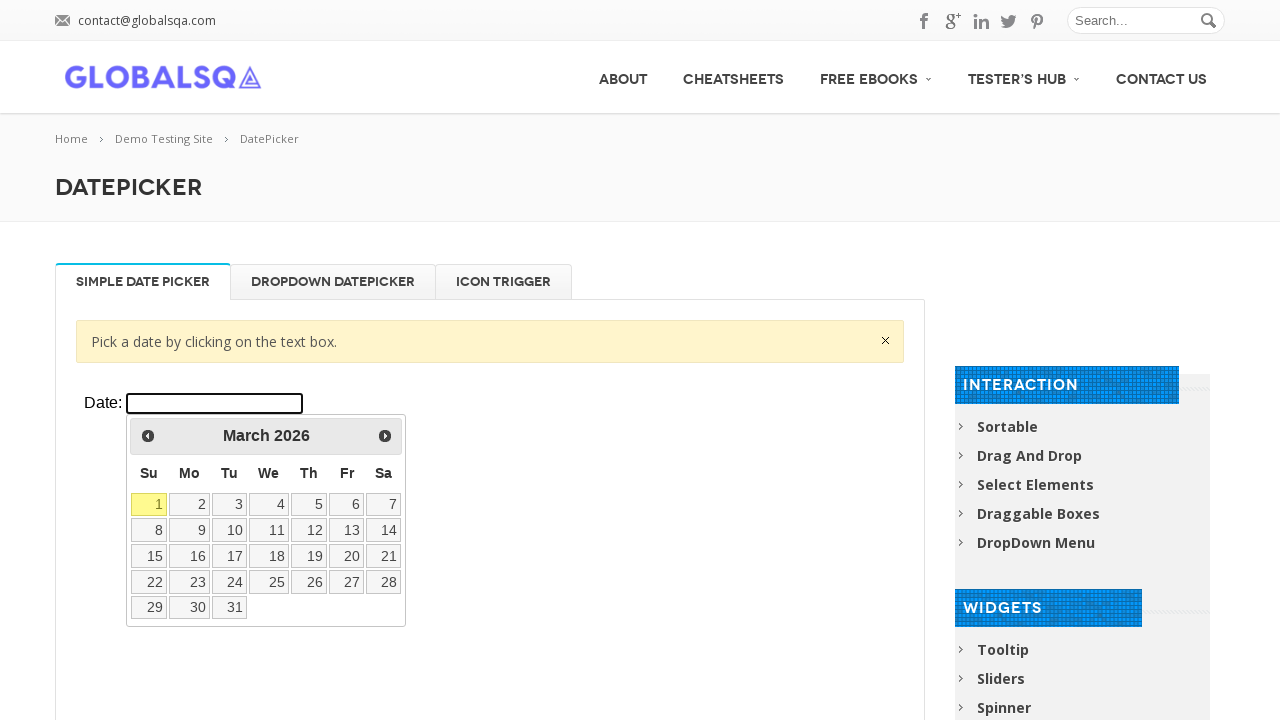

Retrieved current year: 2026, target year: 2022
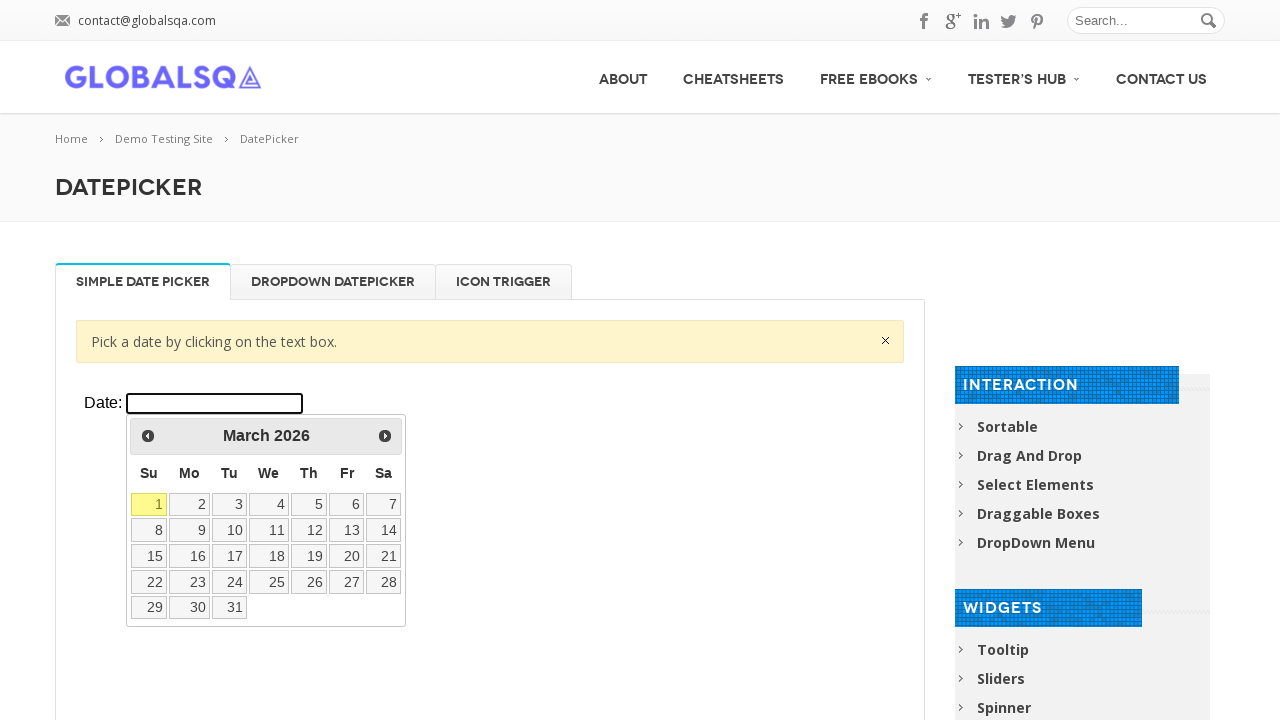

Clicked previous button to navigate backward in year at (148, 436) on xpath=//div[@class='resp-tabs-container']/div[1]/p/iframe >> internal:control=en
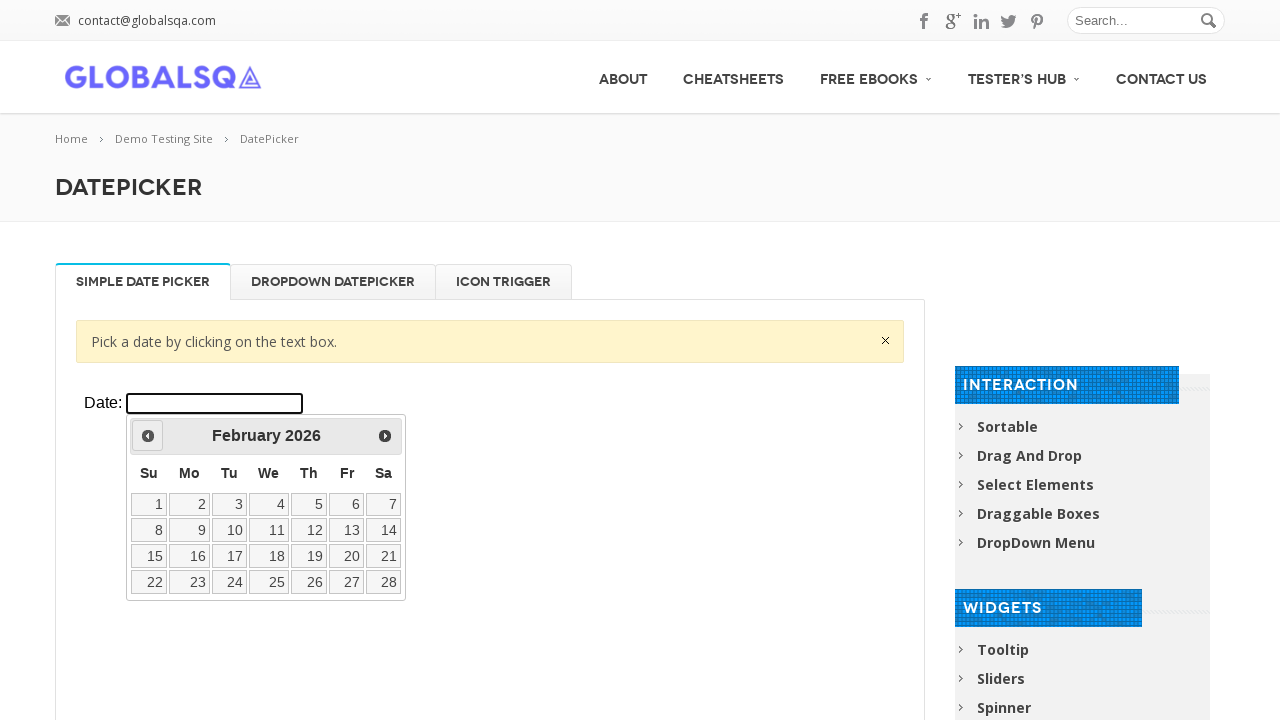

Waited 200ms for calendar to update
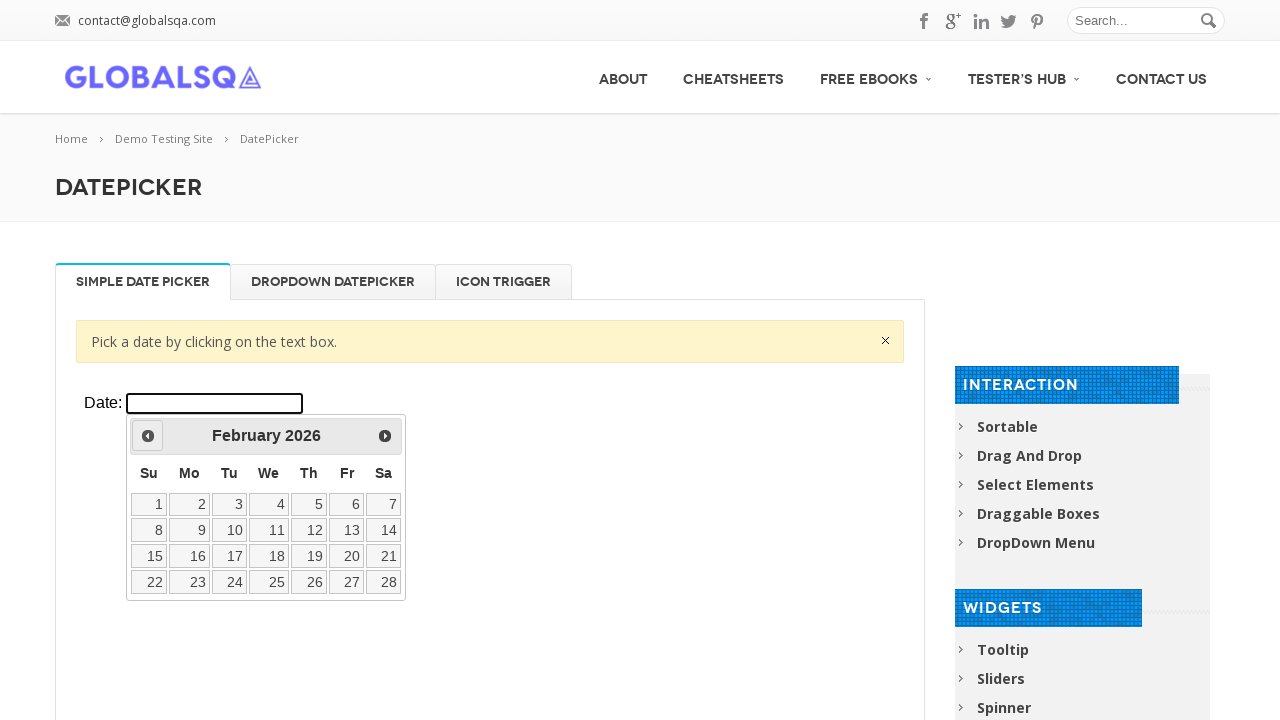

Clicked previous button to navigate backward in year at (148, 436) on xpath=//div[@class='resp-tabs-container']/div[1]/p/iframe >> internal:control=en
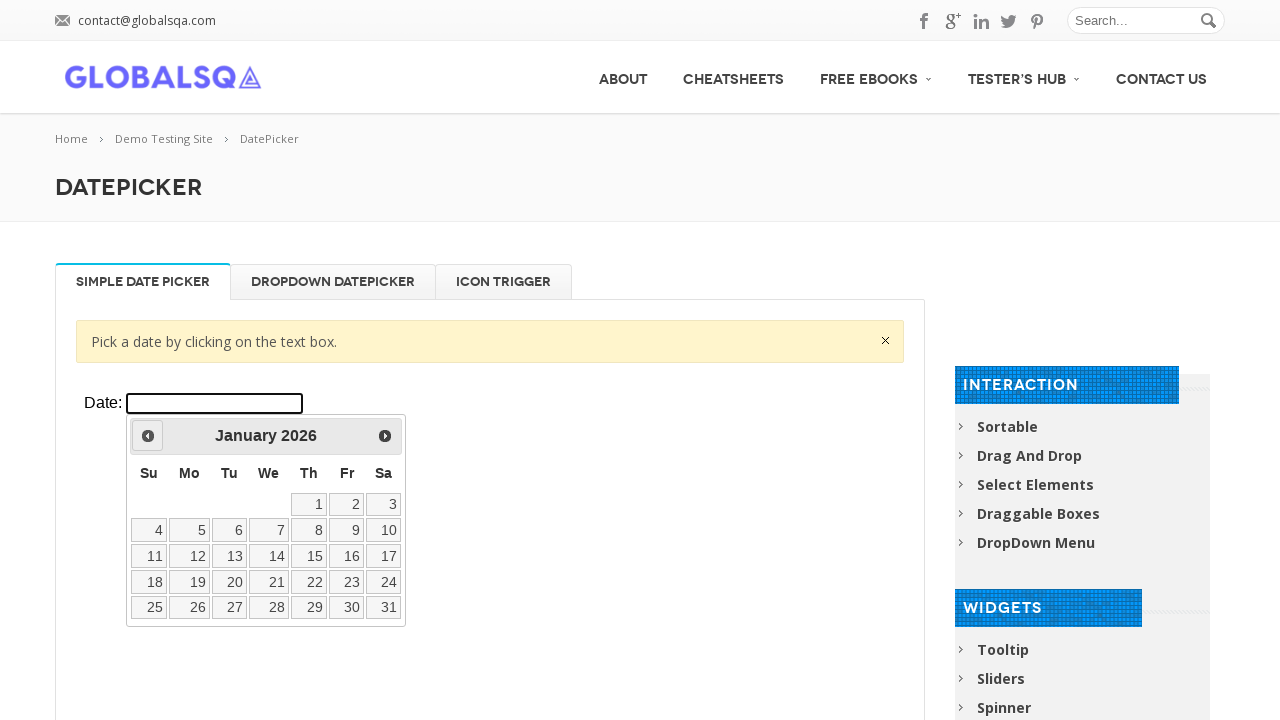

Waited 200ms for calendar to update
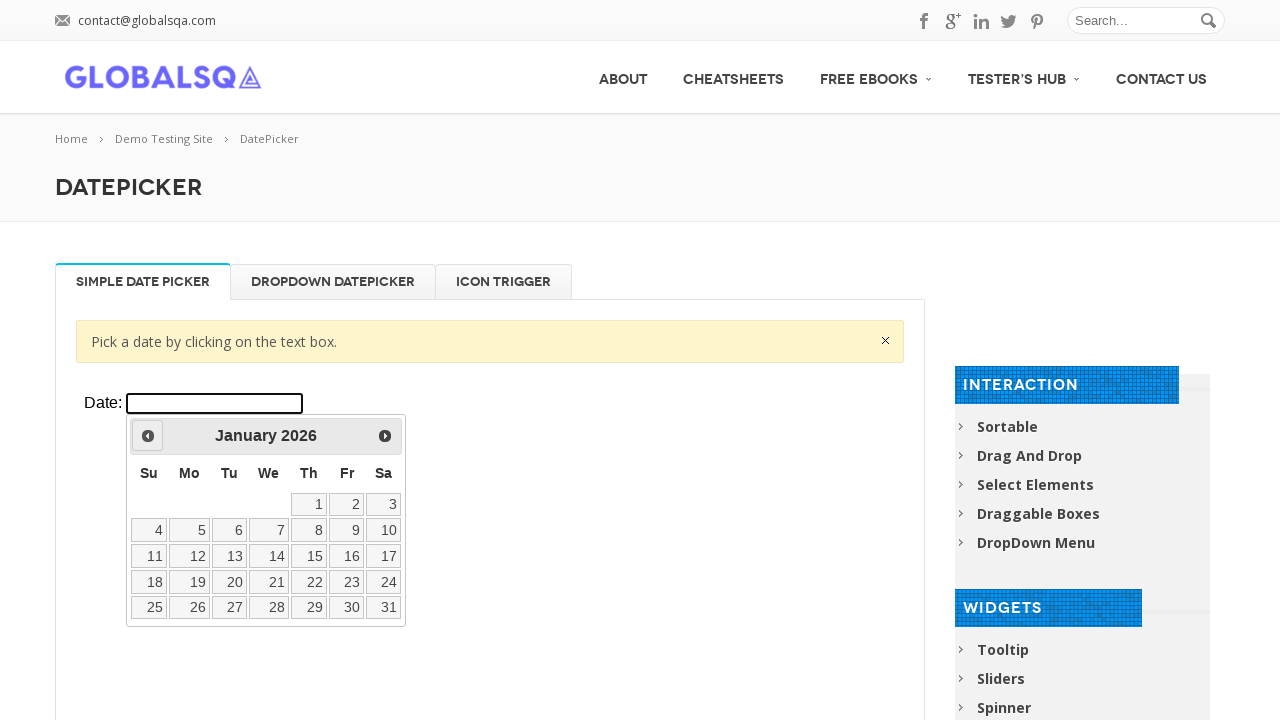

Clicked previous button to navigate backward in year at (148, 436) on xpath=//div[@class='resp-tabs-container']/div[1]/p/iframe >> internal:control=en
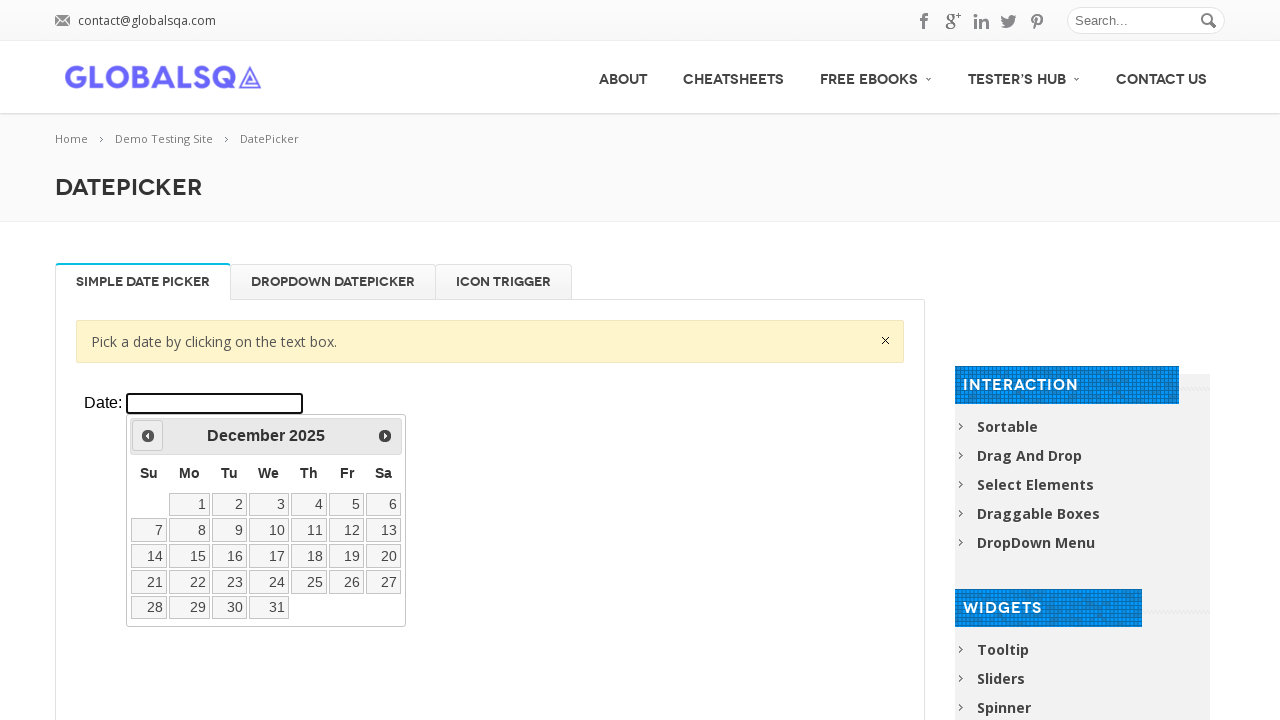

Waited 200ms for calendar to update
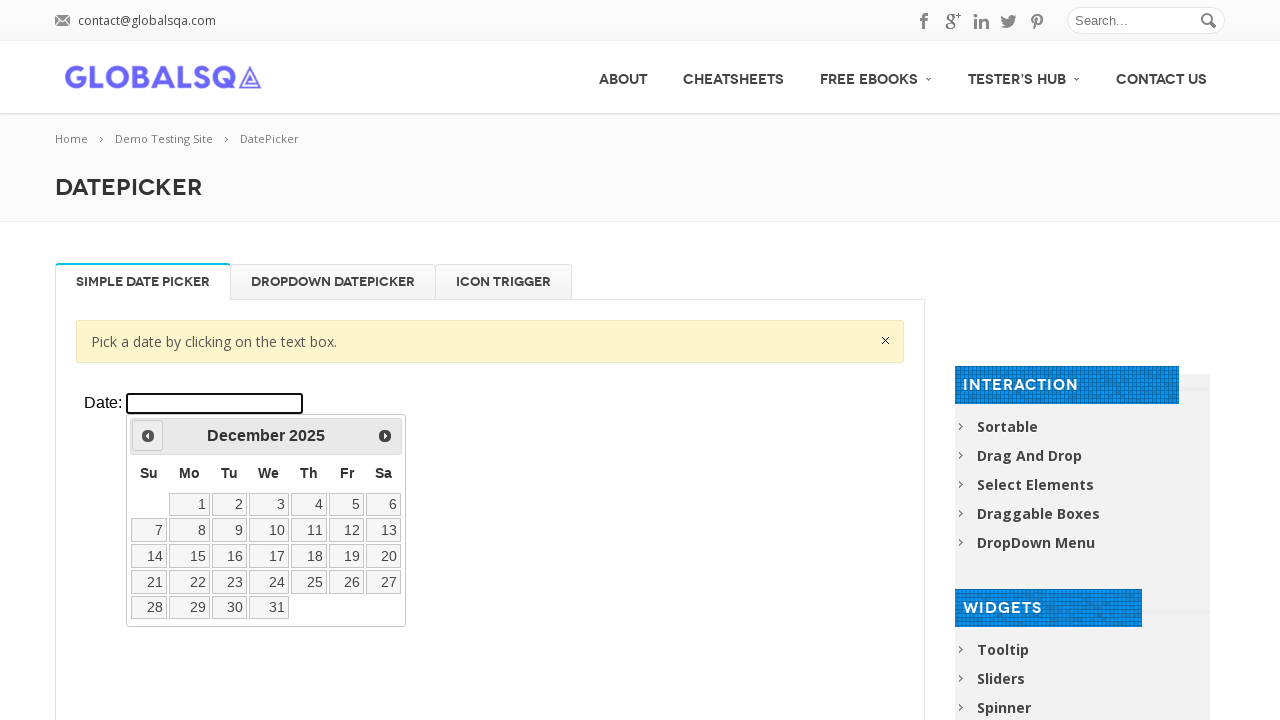

Clicked previous button to navigate backward in year at (148, 436) on xpath=//div[@class='resp-tabs-container']/div[1]/p/iframe >> internal:control=en
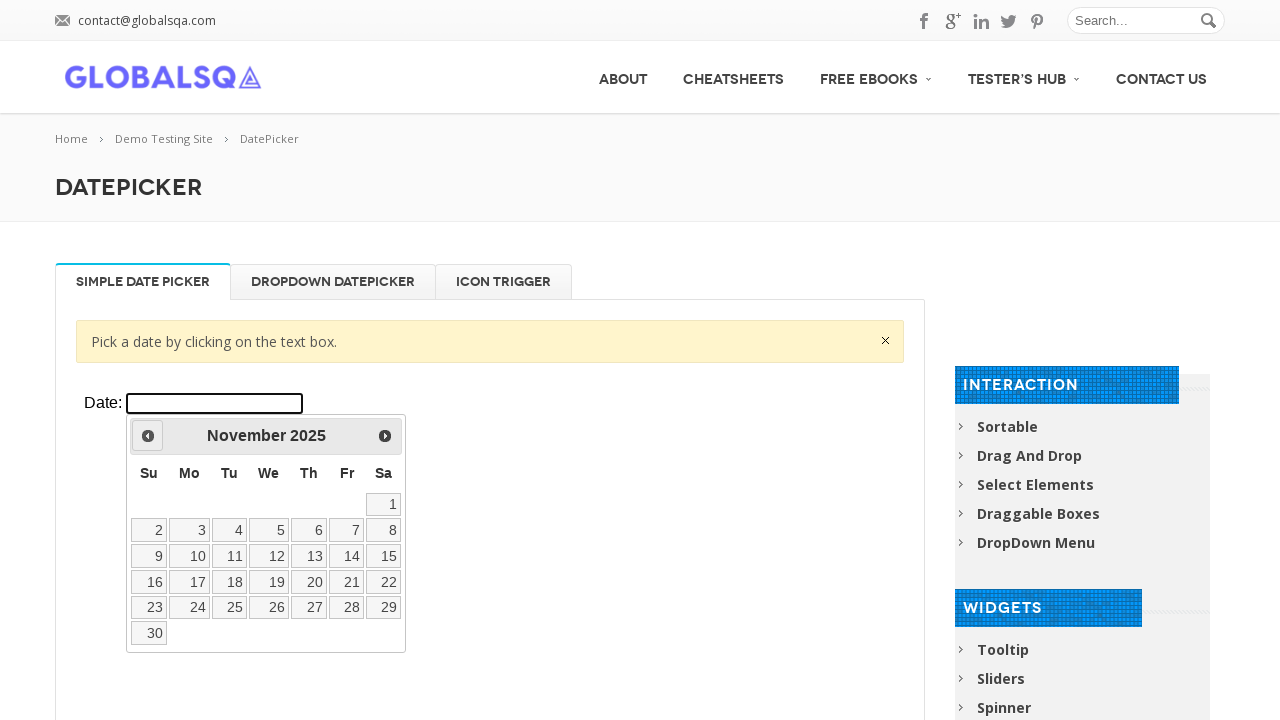

Waited 200ms for calendar to update
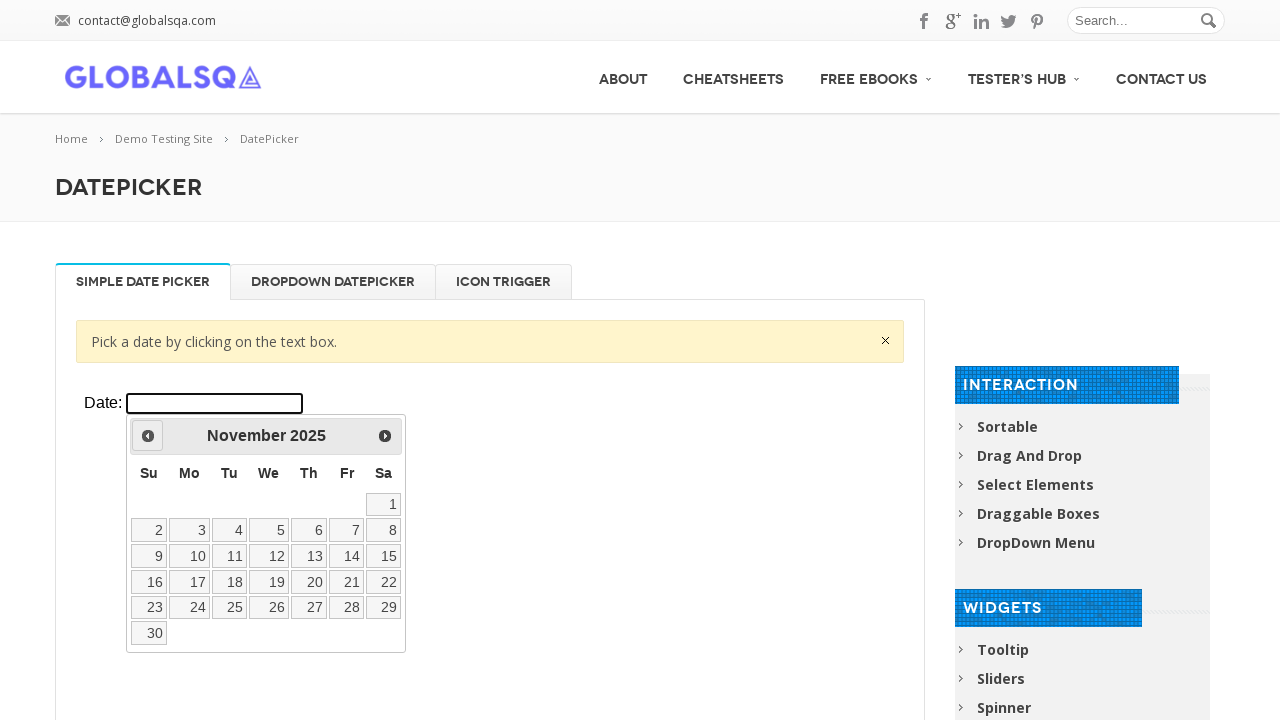

Clicked previous button to navigate backward in year at (148, 436) on xpath=//div[@class='resp-tabs-container']/div[1]/p/iframe >> internal:control=en
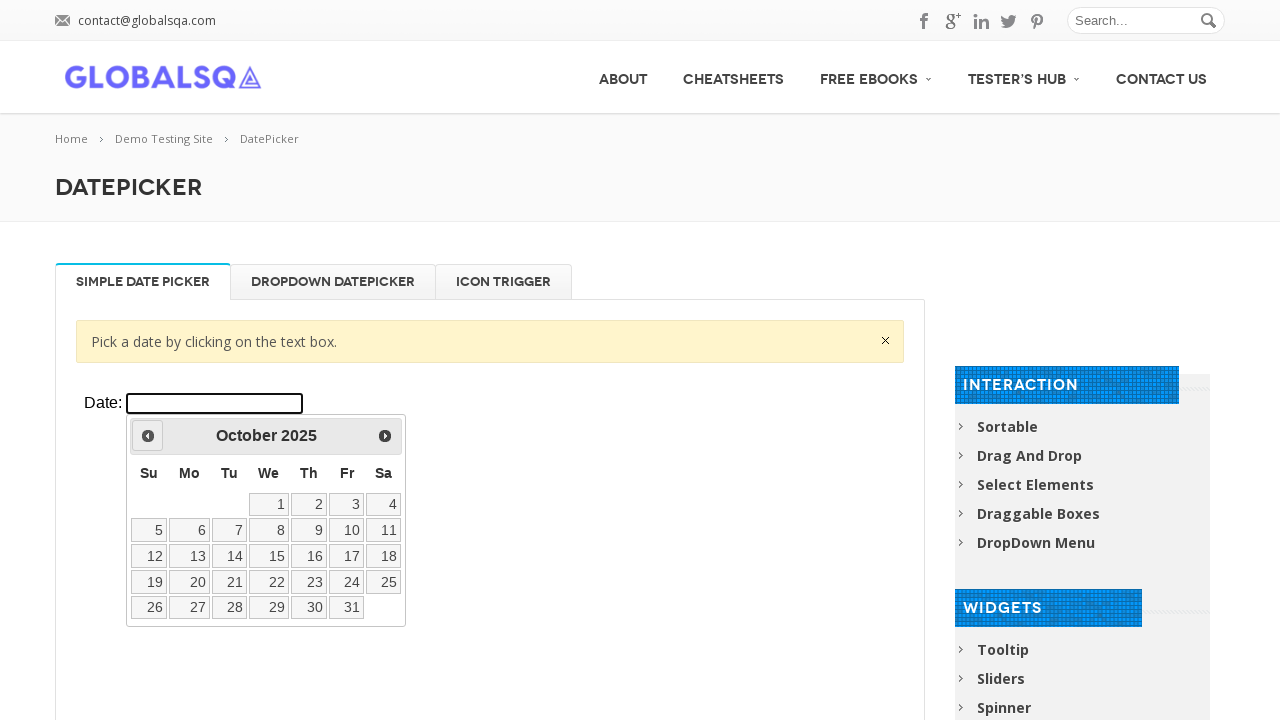

Waited 200ms for calendar to update
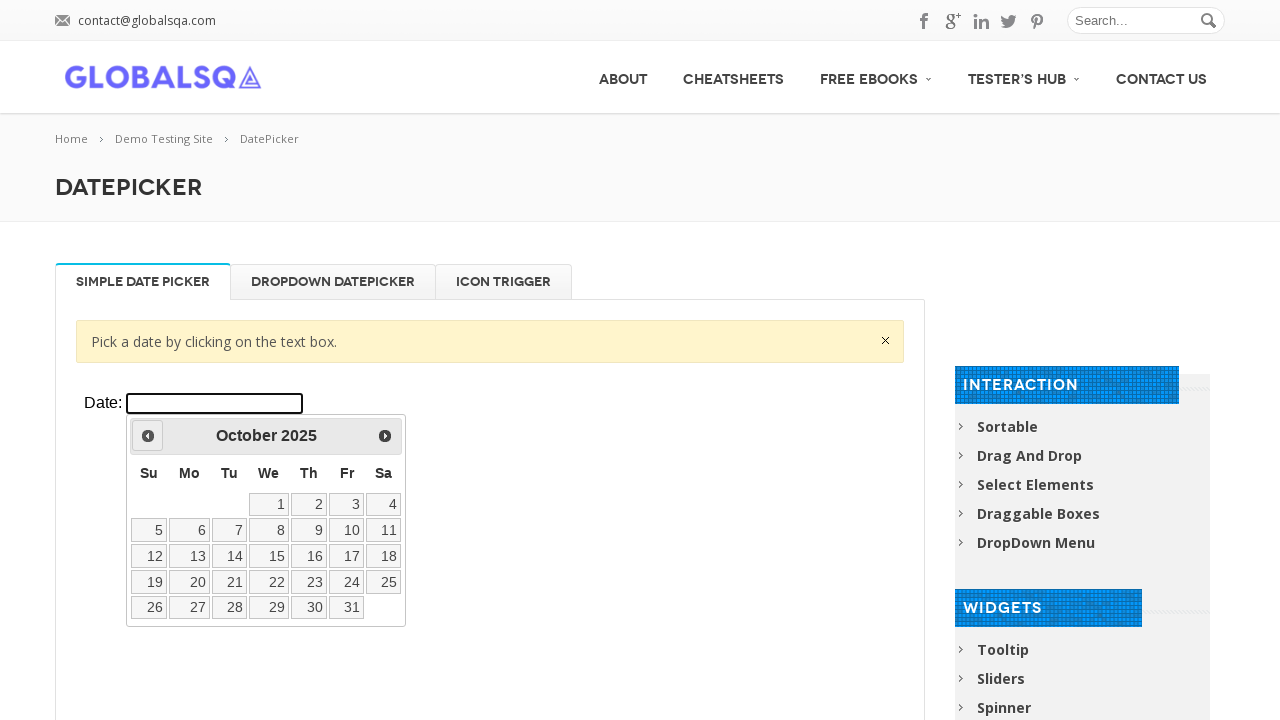

Clicked previous button to navigate backward in year at (148, 436) on xpath=//div[@class='resp-tabs-container']/div[1]/p/iframe >> internal:control=en
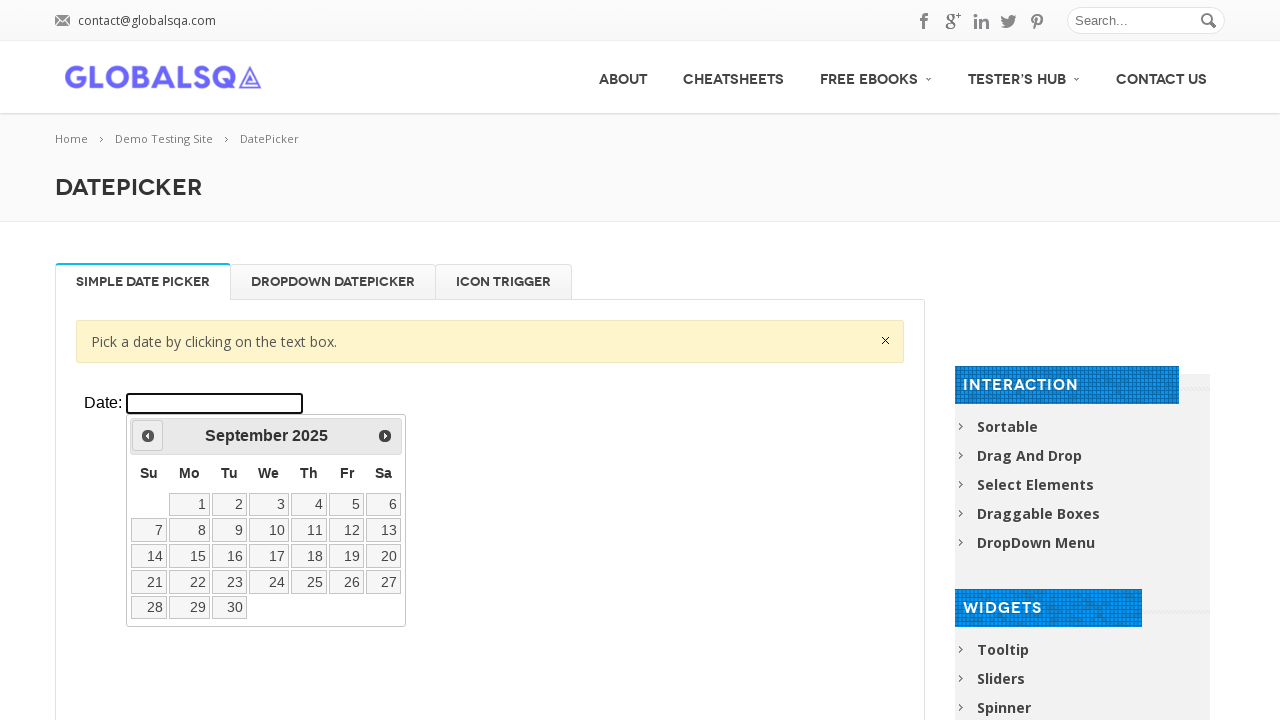

Waited 200ms for calendar to update
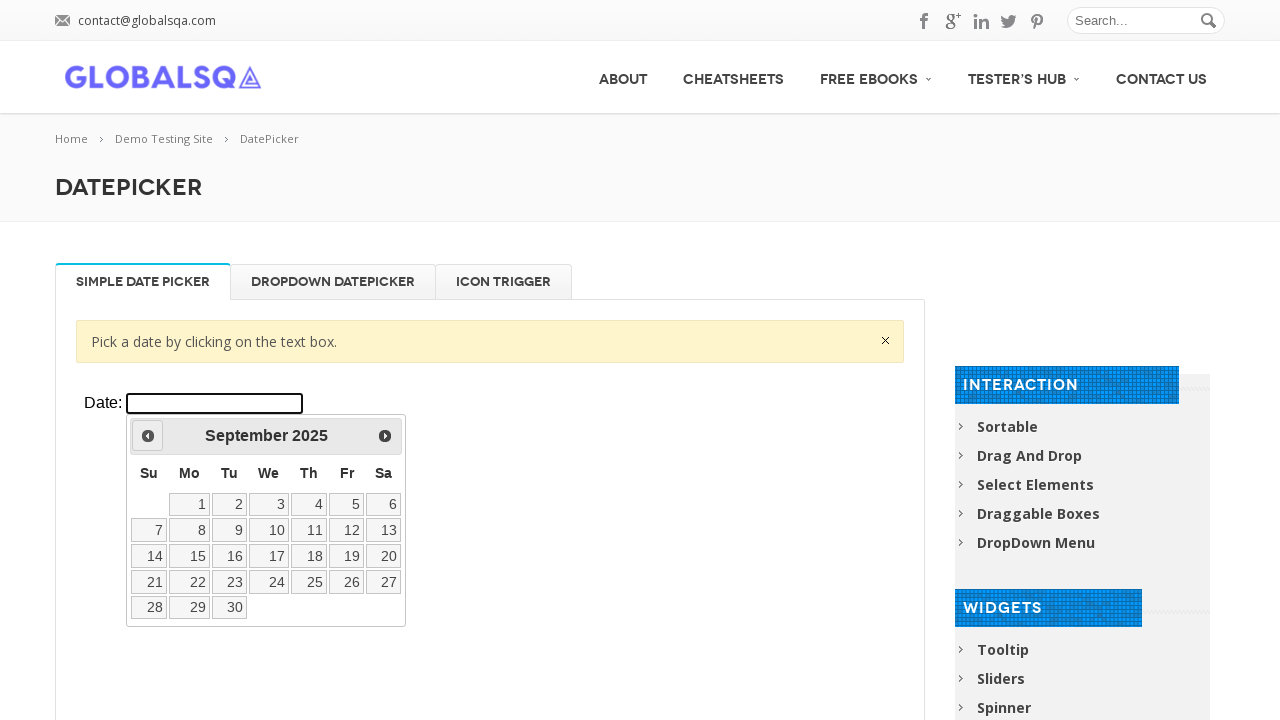

Clicked previous button to navigate backward in year at (148, 436) on xpath=//div[@class='resp-tabs-container']/div[1]/p/iframe >> internal:control=en
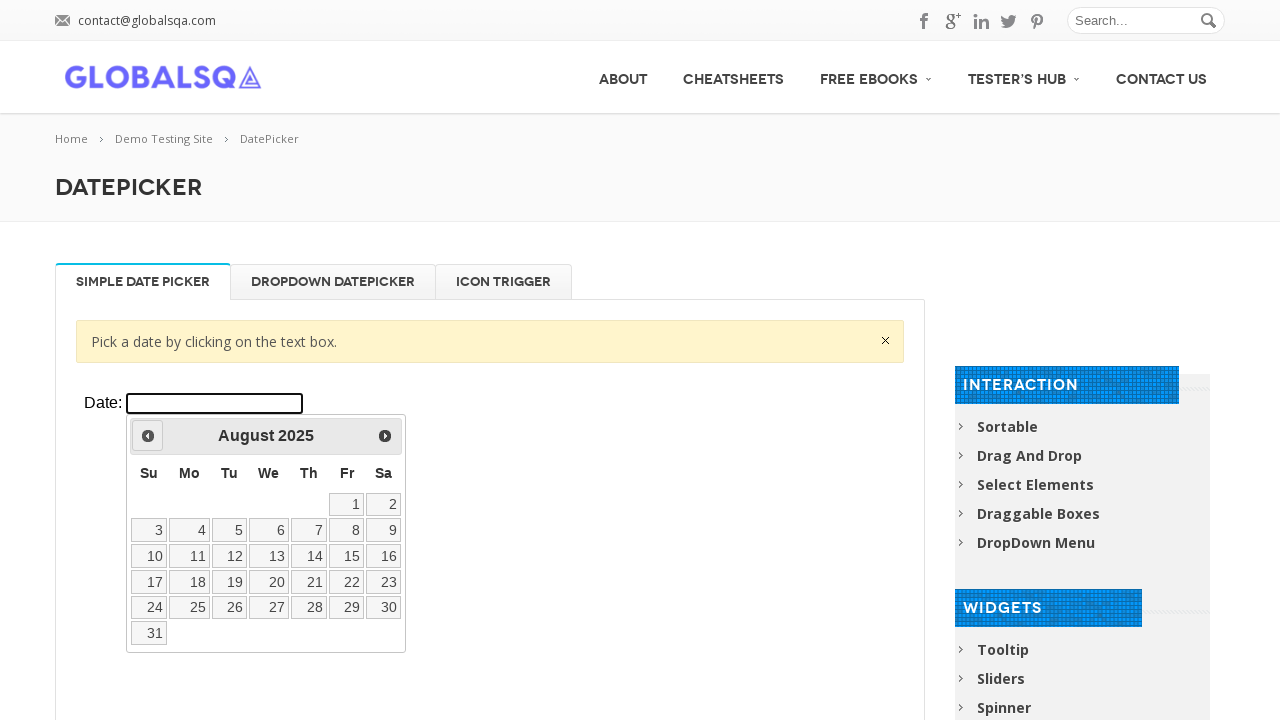

Waited 200ms for calendar to update
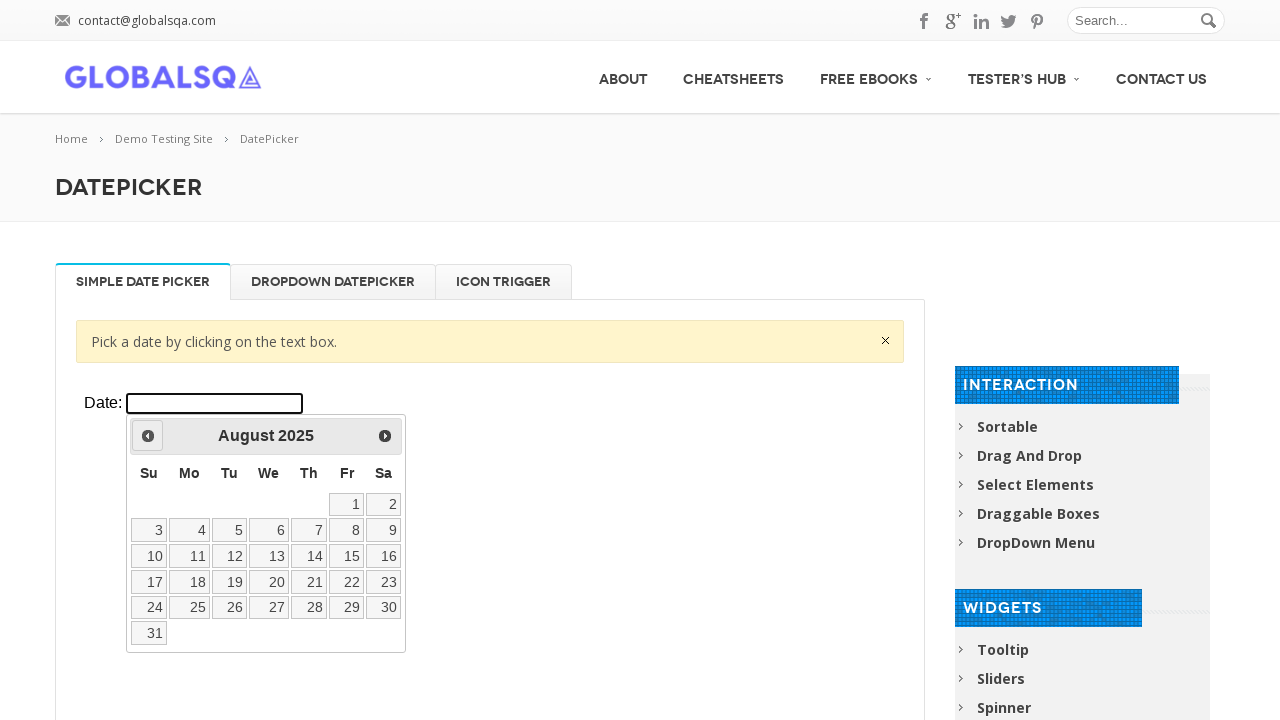

Clicked previous button to navigate backward in year at (148, 436) on xpath=//div[@class='resp-tabs-container']/div[1]/p/iframe >> internal:control=en
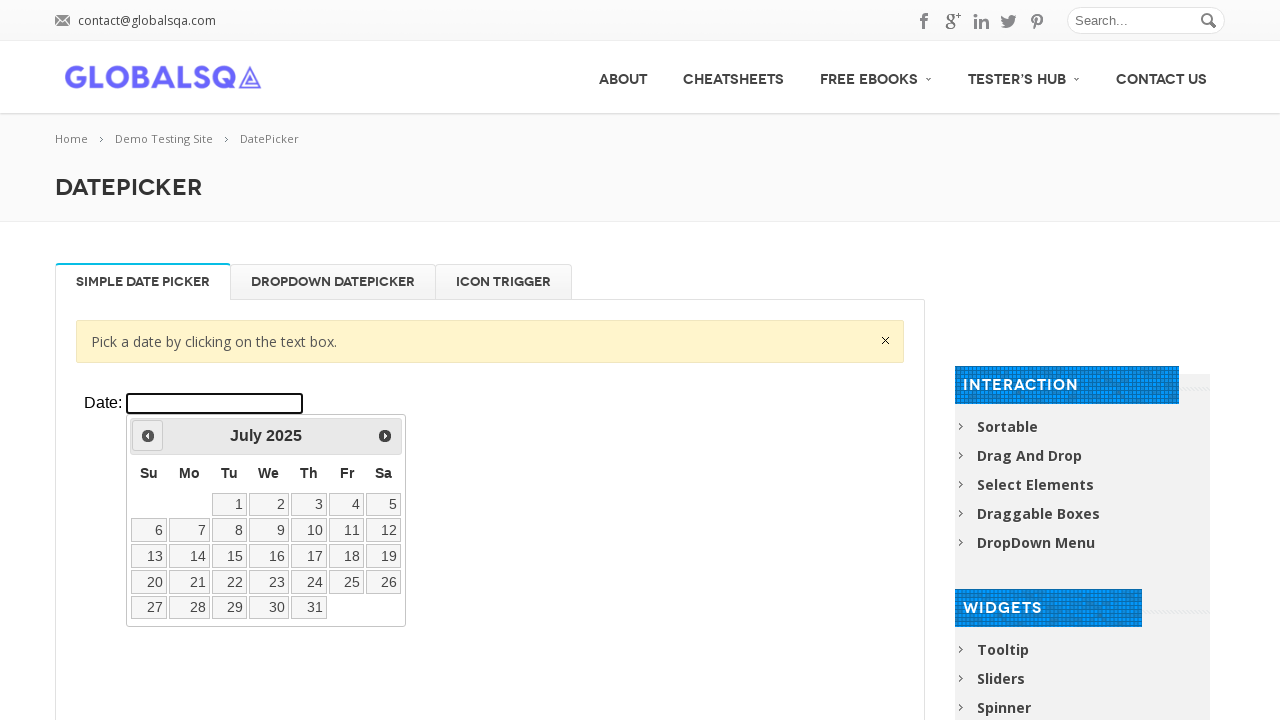

Waited 200ms for calendar to update
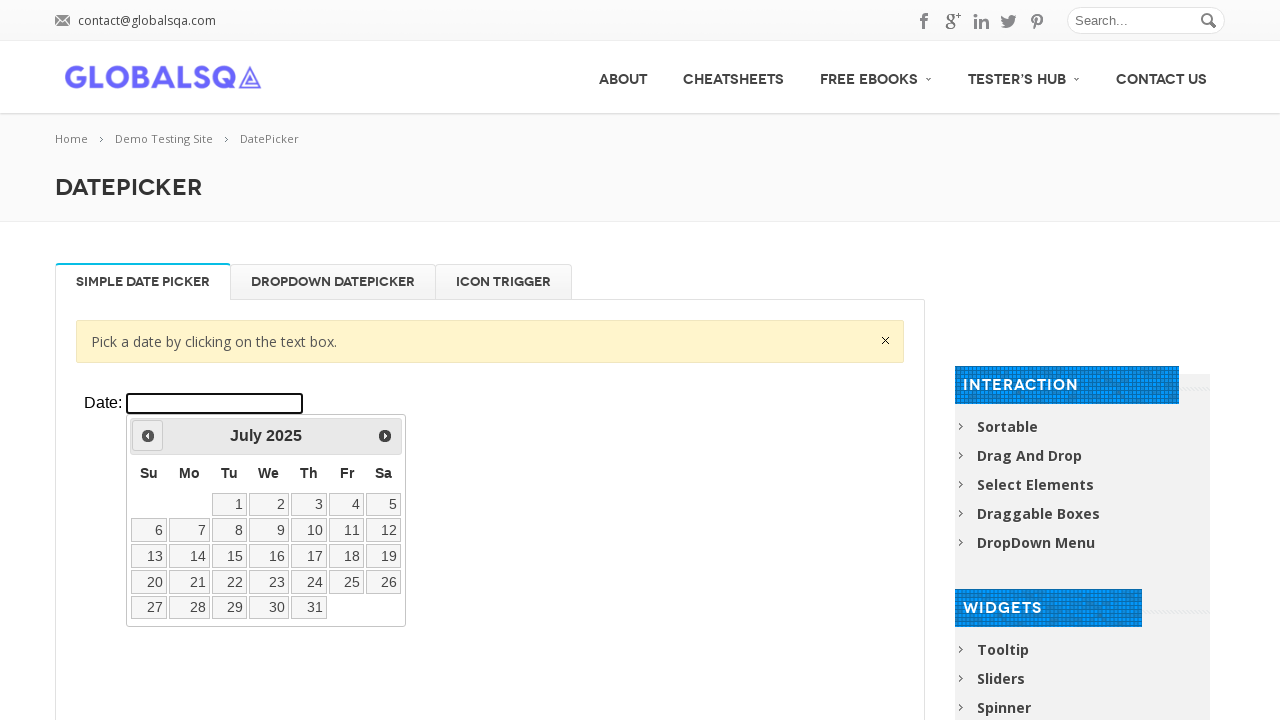

Clicked previous button to navigate backward in year at (148, 436) on xpath=//div[@class='resp-tabs-container']/div[1]/p/iframe >> internal:control=en
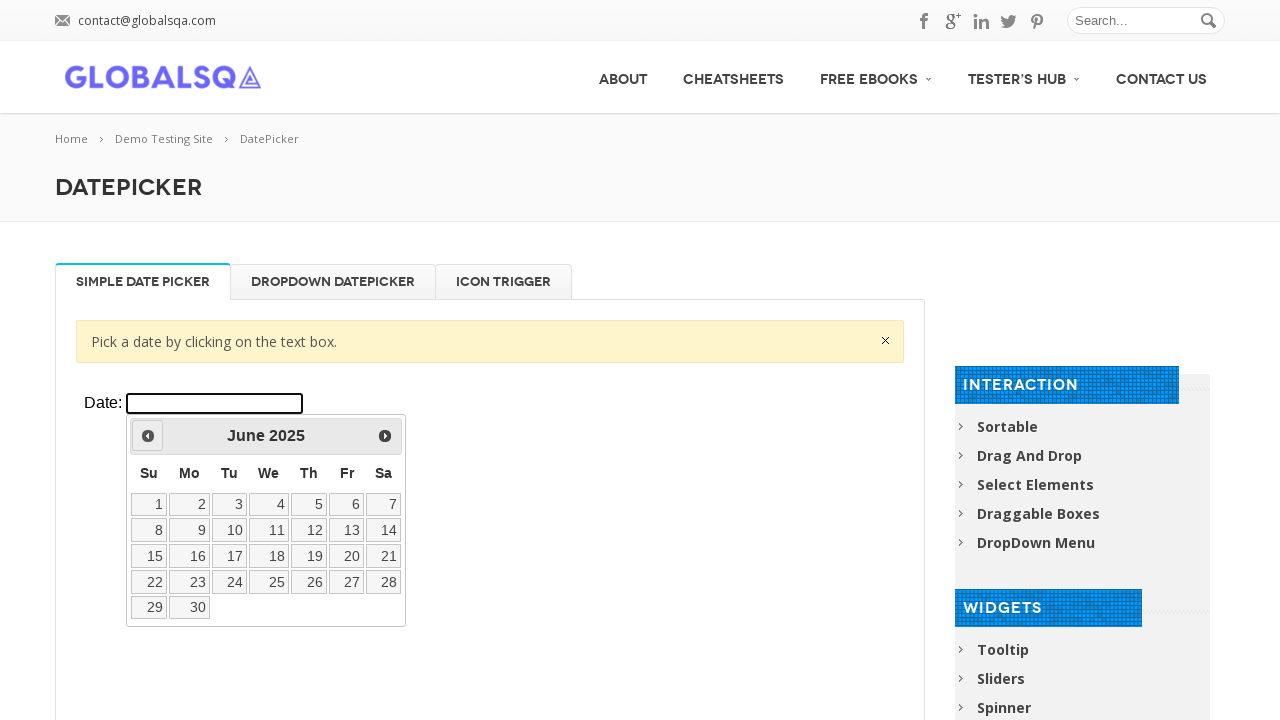

Waited 200ms for calendar to update
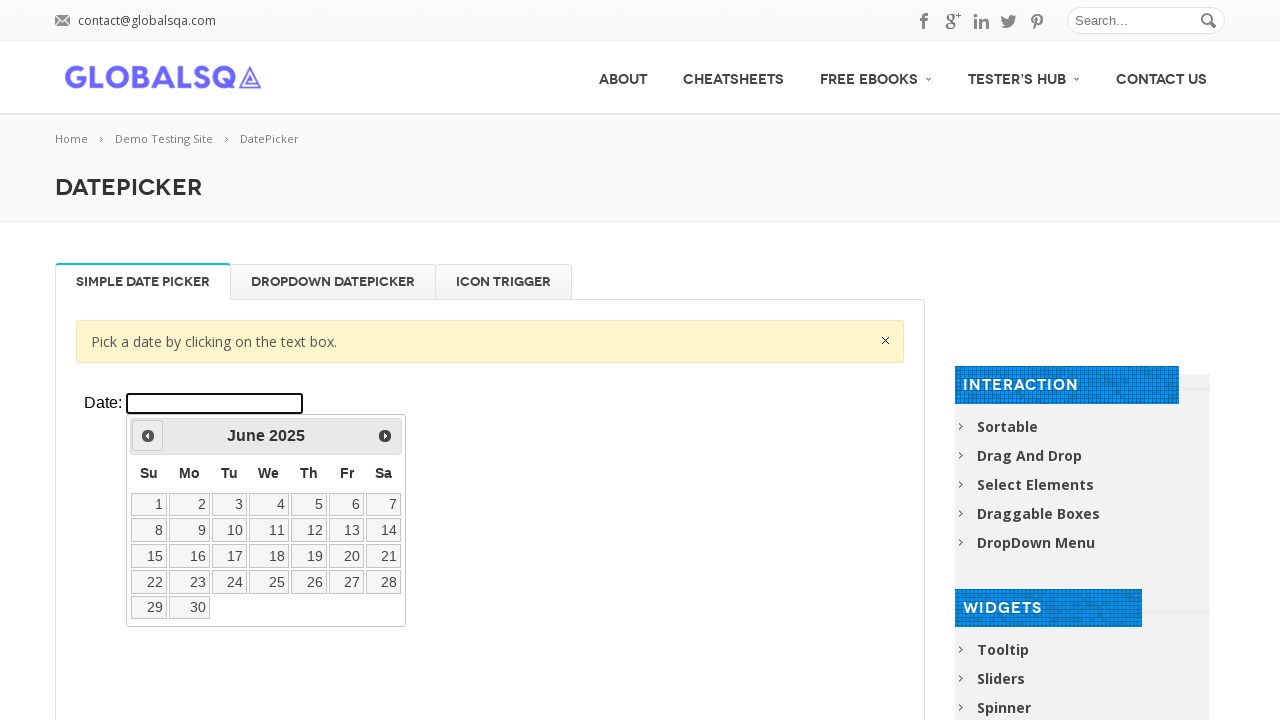

Clicked previous button to navigate backward in year at (148, 436) on xpath=//div[@class='resp-tabs-container']/div[1]/p/iframe >> internal:control=en
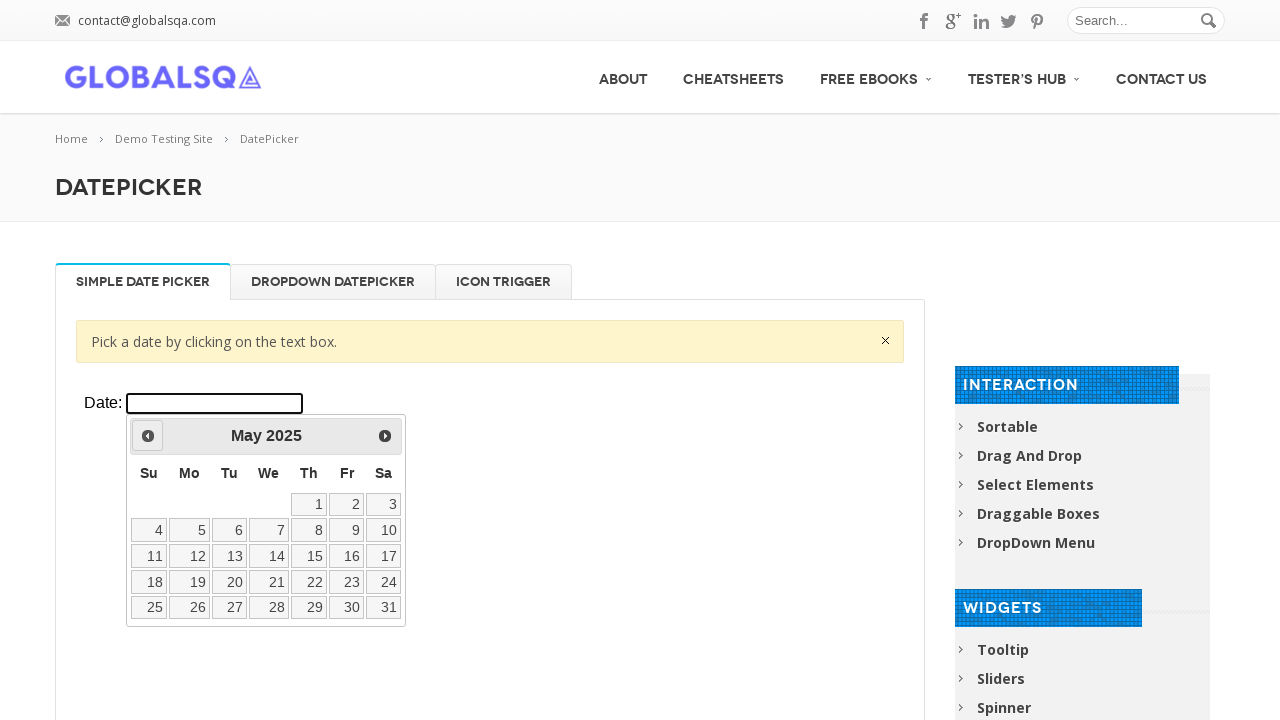

Waited 200ms for calendar to update
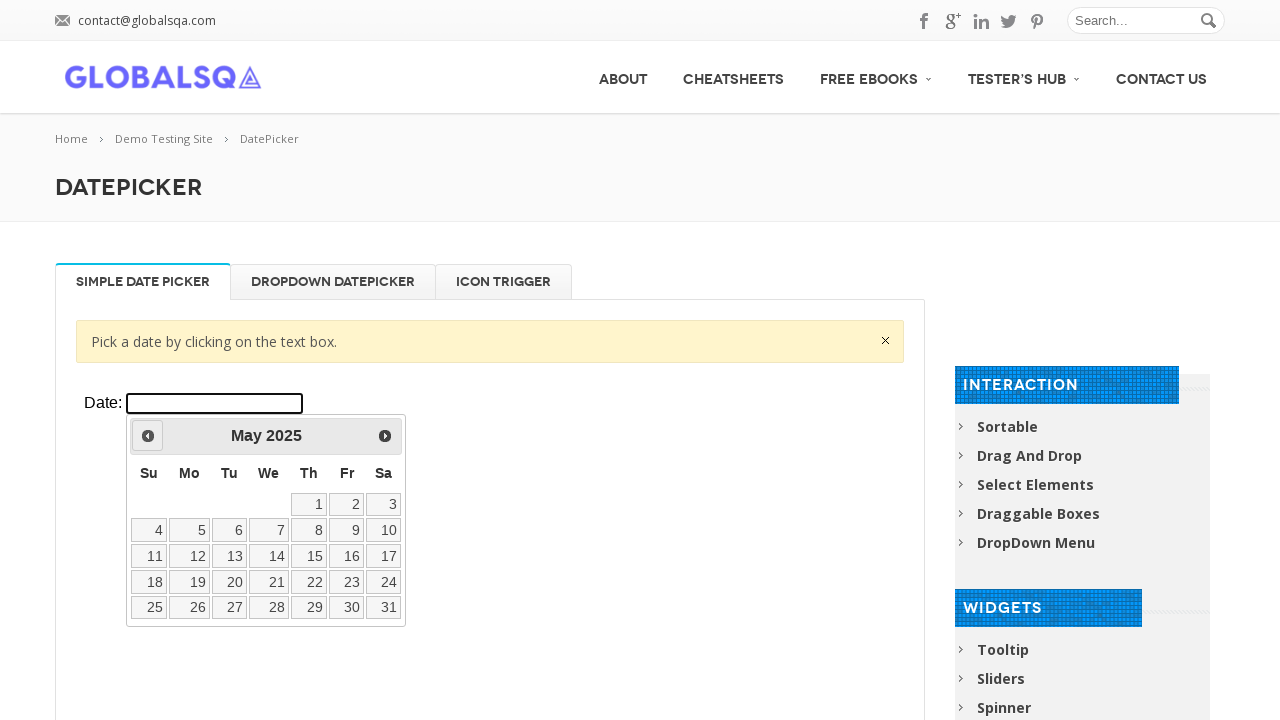

Clicked previous button to navigate backward in year at (148, 436) on xpath=//div[@class='resp-tabs-container']/div[1]/p/iframe >> internal:control=en
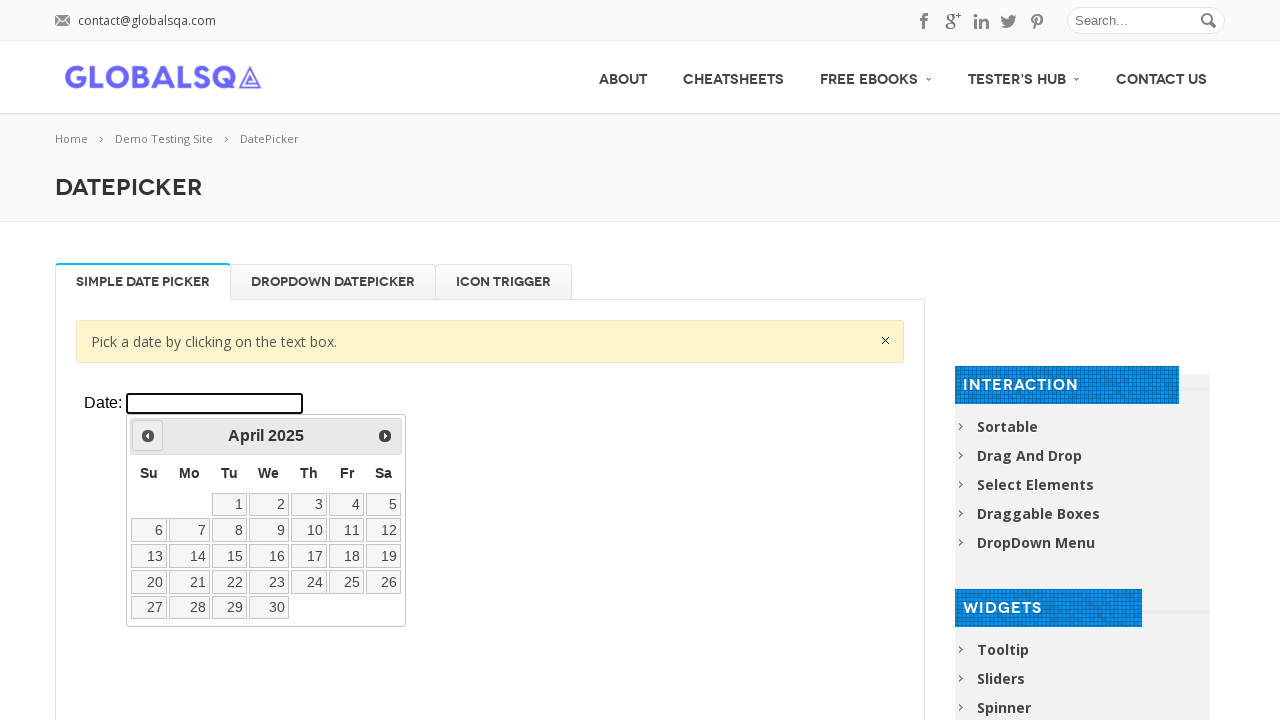

Waited 200ms for calendar to update
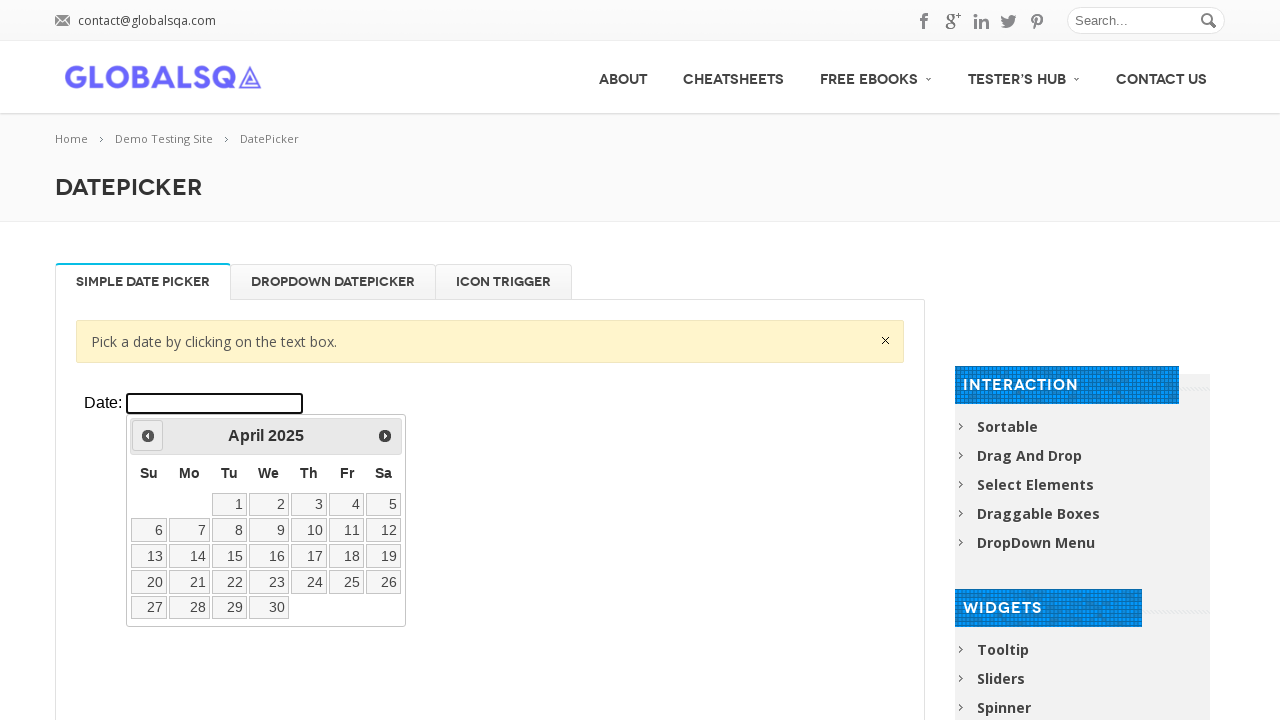

Clicked previous button to navigate backward in year at (148, 436) on xpath=//div[@class='resp-tabs-container']/div[1]/p/iframe >> internal:control=en
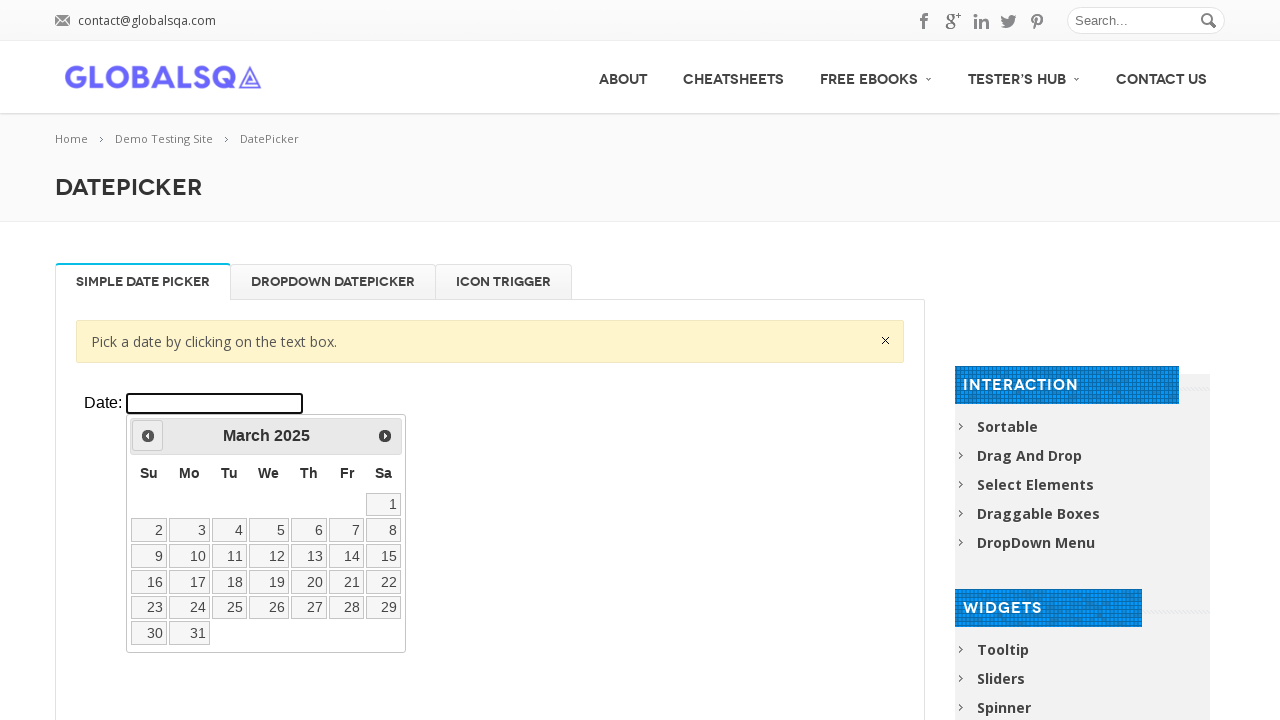

Waited 200ms for calendar to update
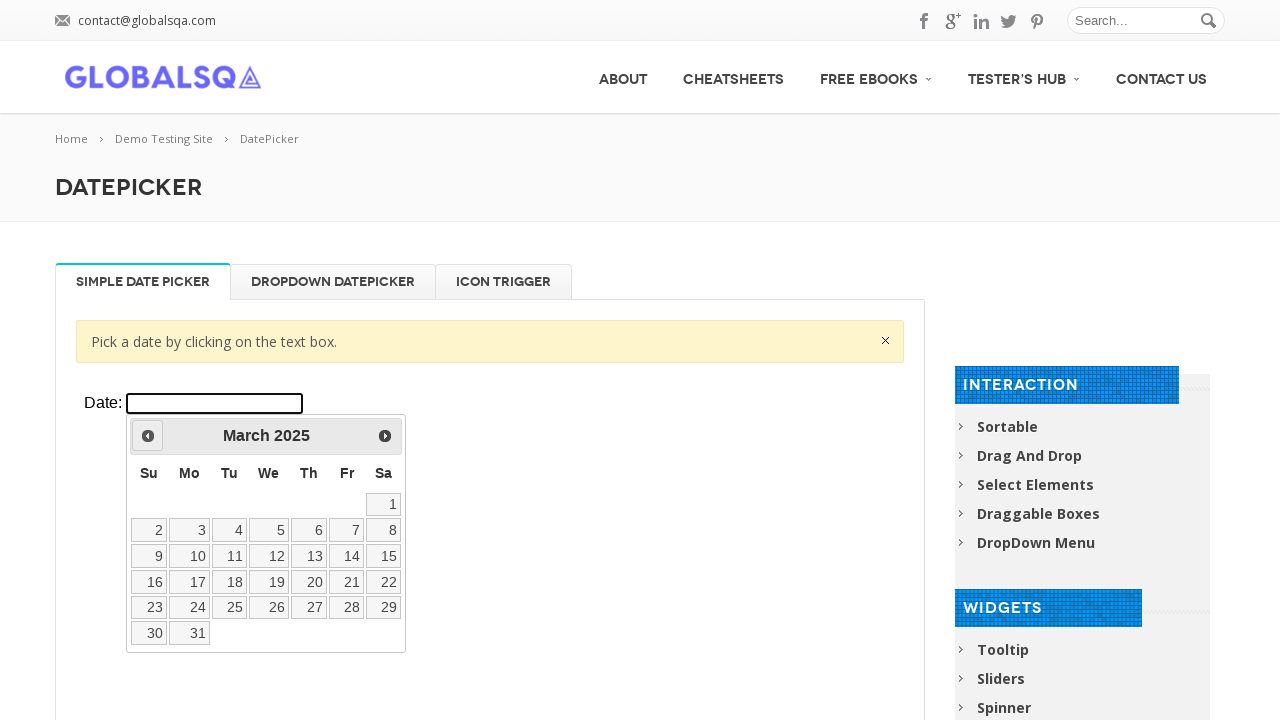

Clicked previous button to navigate backward in year at (148, 436) on xpath=//div[@class='resp-tabs-container']/div[1]/p/iframe >> internal:control=en
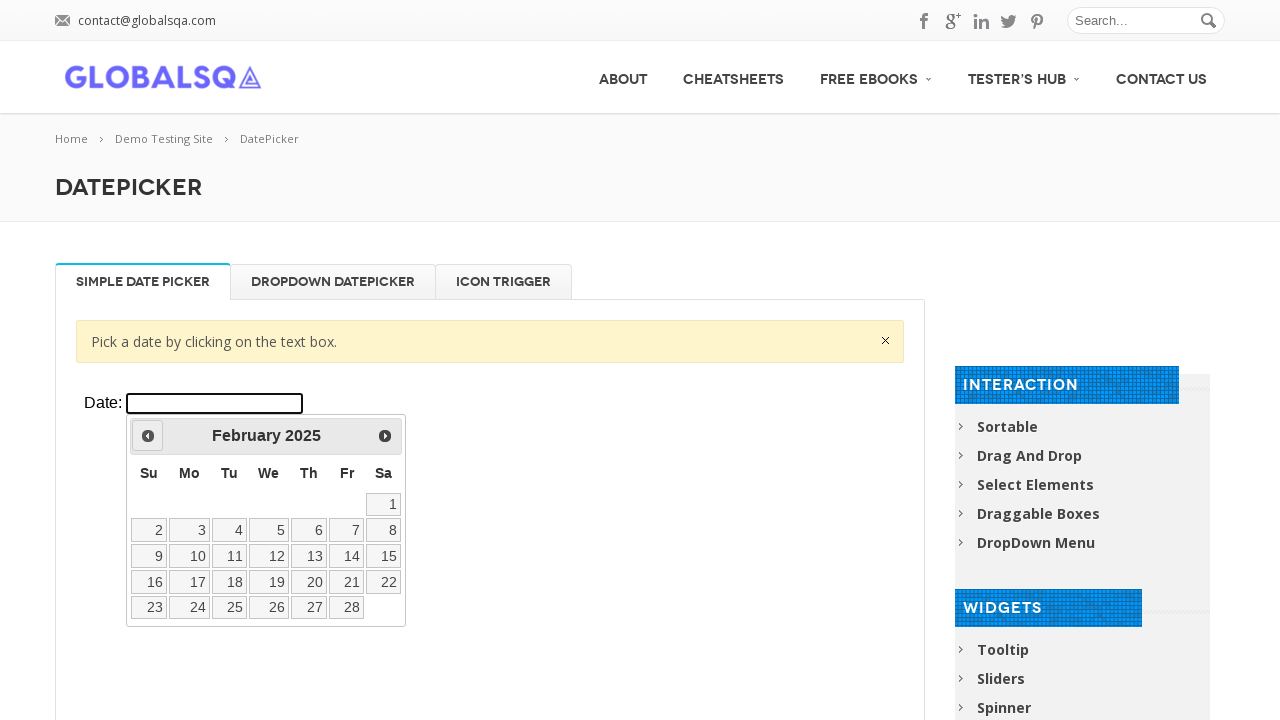

Waited 200ms for calendar to update
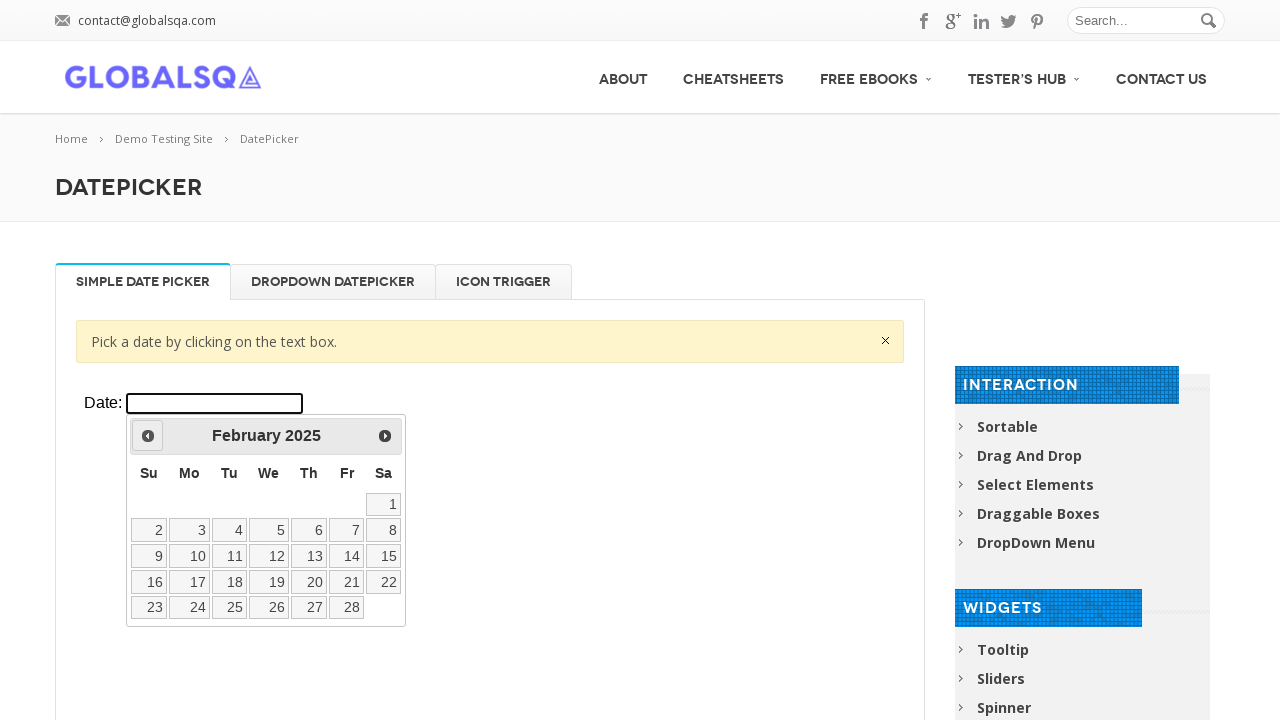

Clicked previous button to navigate backward in year at (148, 436) on xpath=//div[@class='resp-tabs-container']/div[1]/p/iframe >> internal:control=en
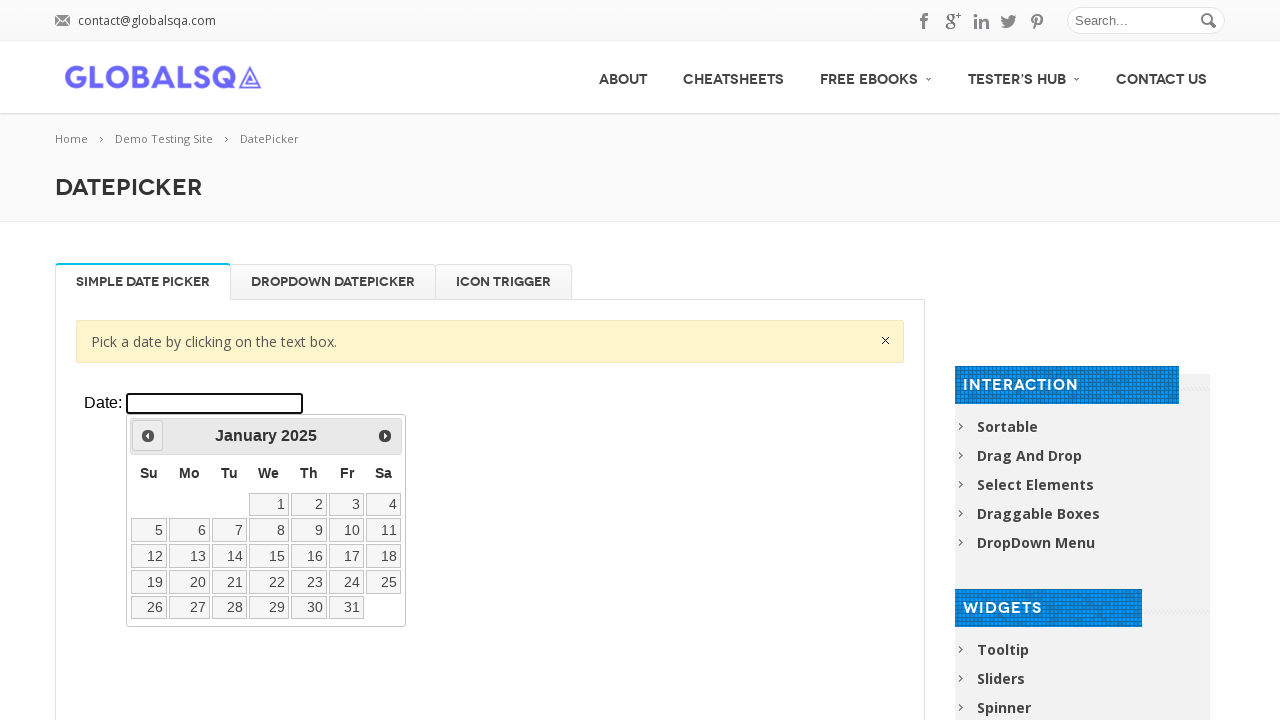

Waited 200ms for calendar to update
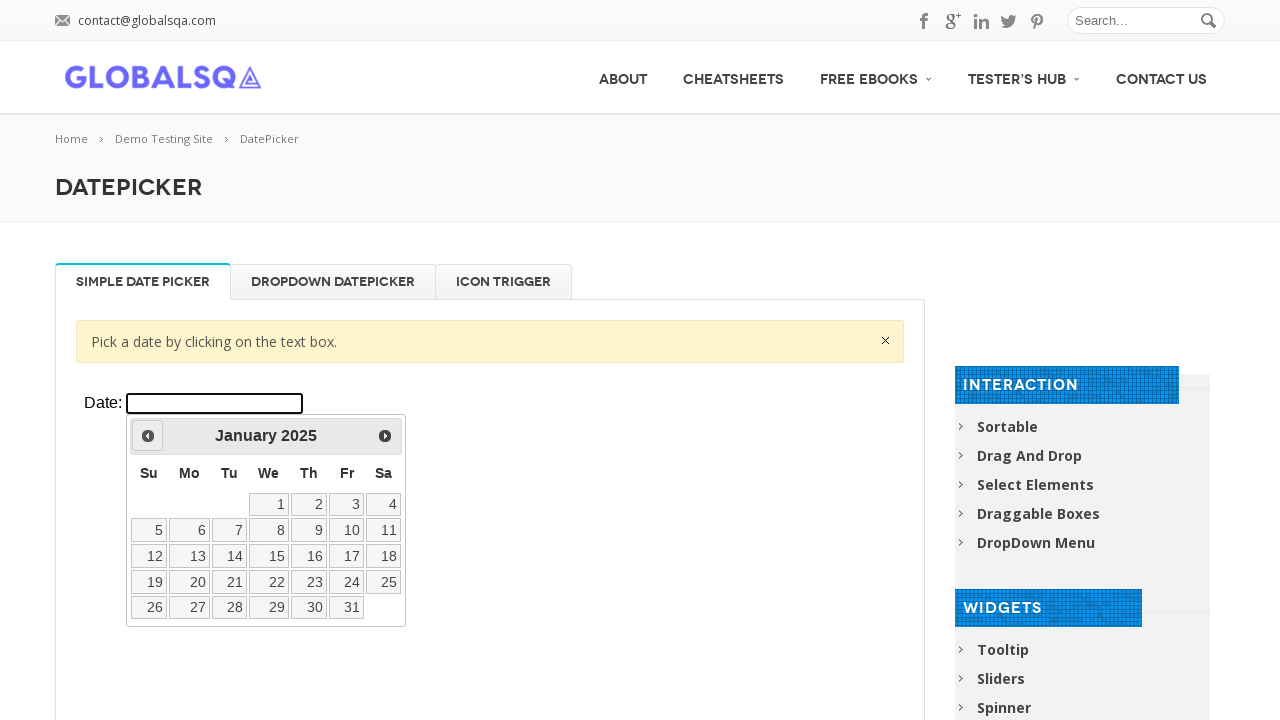

Clicked previous button to navigate backward in year at (148, 436) on xpath=//div[@class='resp-tabs-container']/div[1]/p/iframe >> internal:control=en
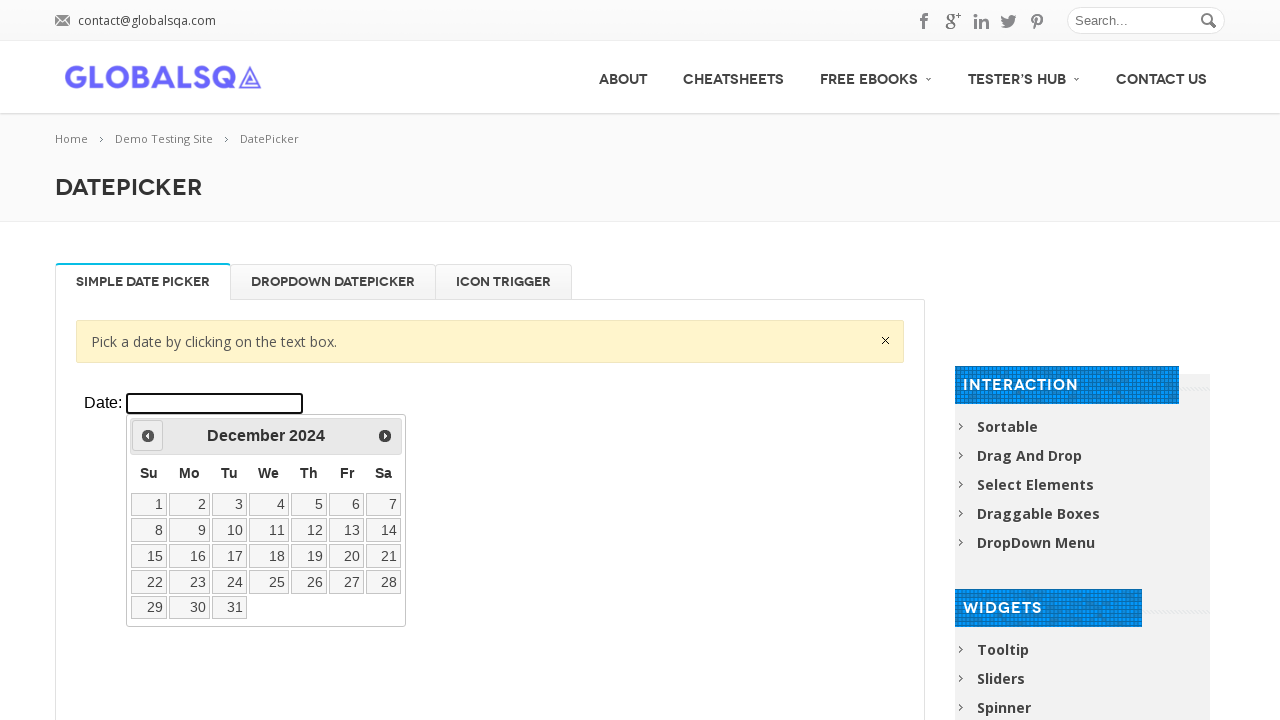

Waited 200ms for calendar to update
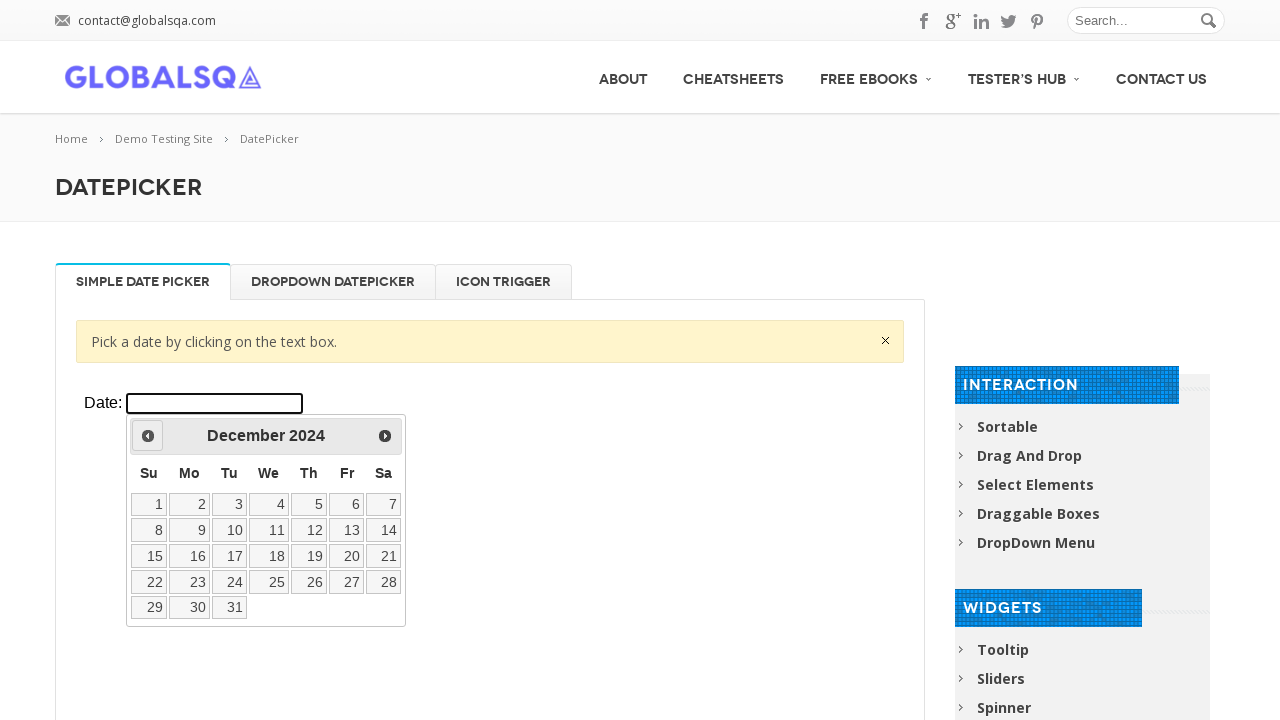

Clicked previous button to navigate backward in year at (148, 436) on xpath=//div[@class='resp-tabs-container']/div[1]/p/iframe >> internal:control=en
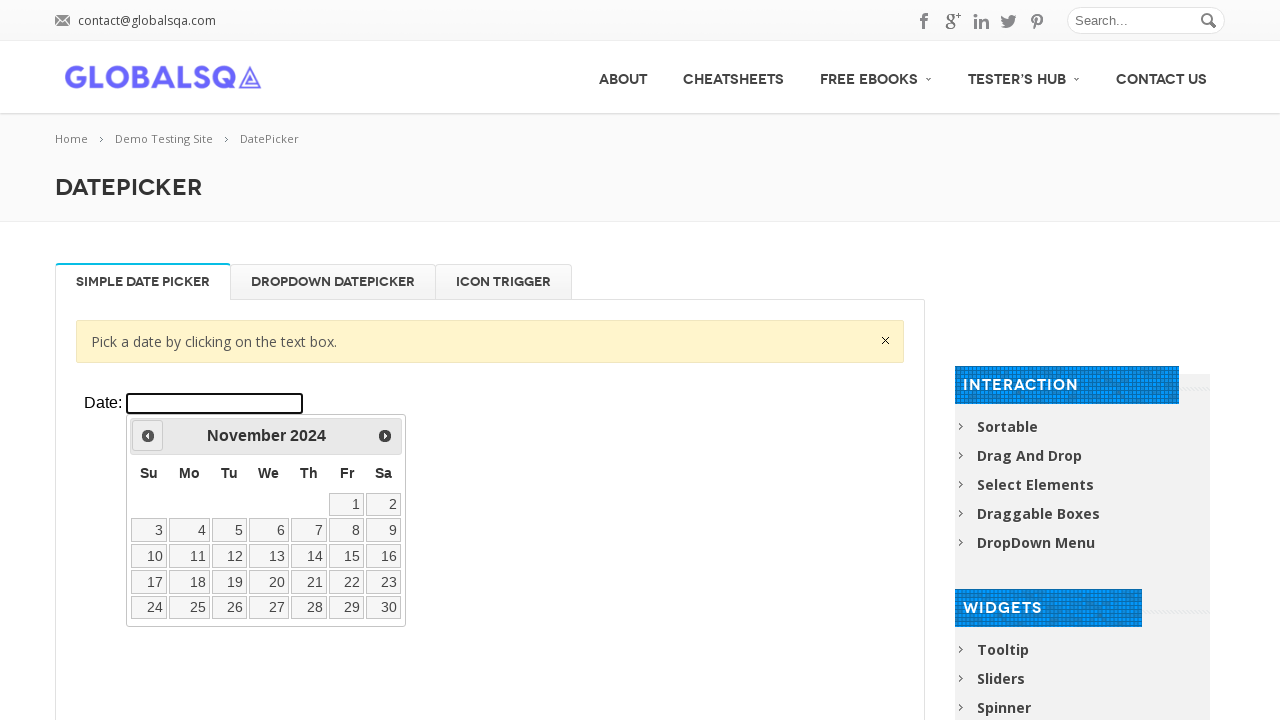

Waited 200ms for calendar to update
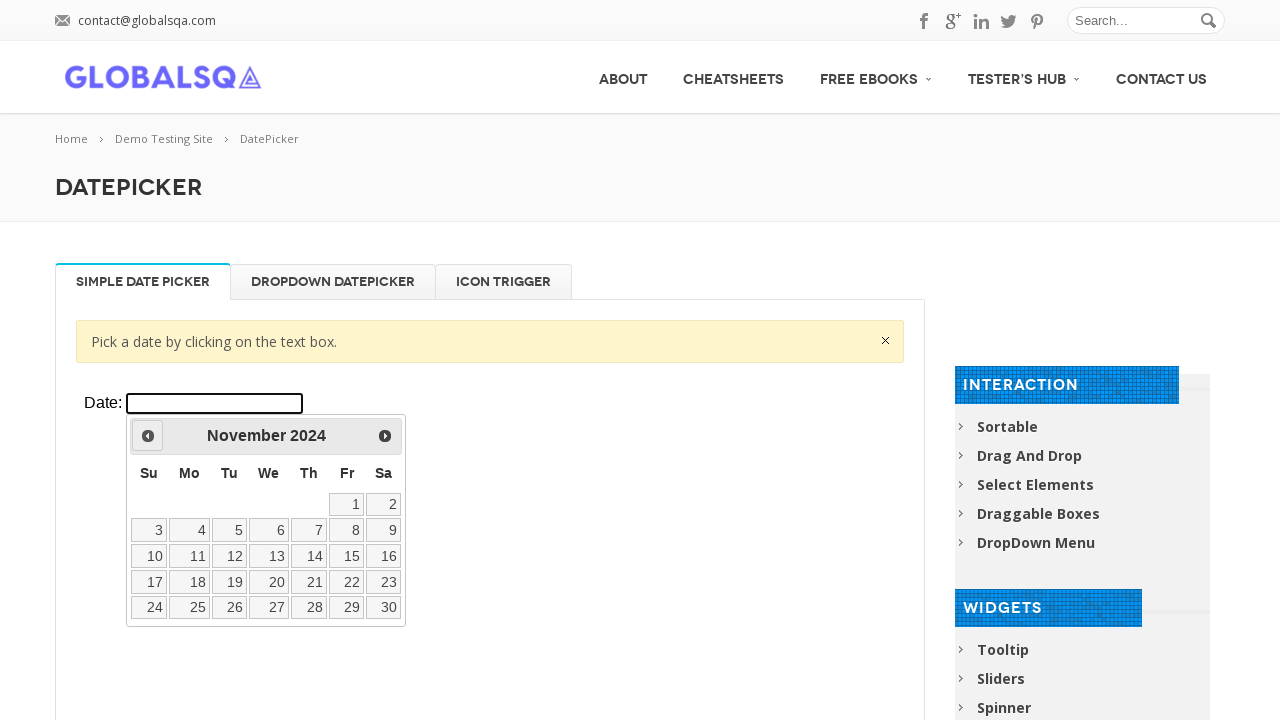

Clicked previous button to navigate backward in year at (148, 436) on xpath=//div[@class='resp-tabs-container']/div[1]/p/iframe >> internal:control=en
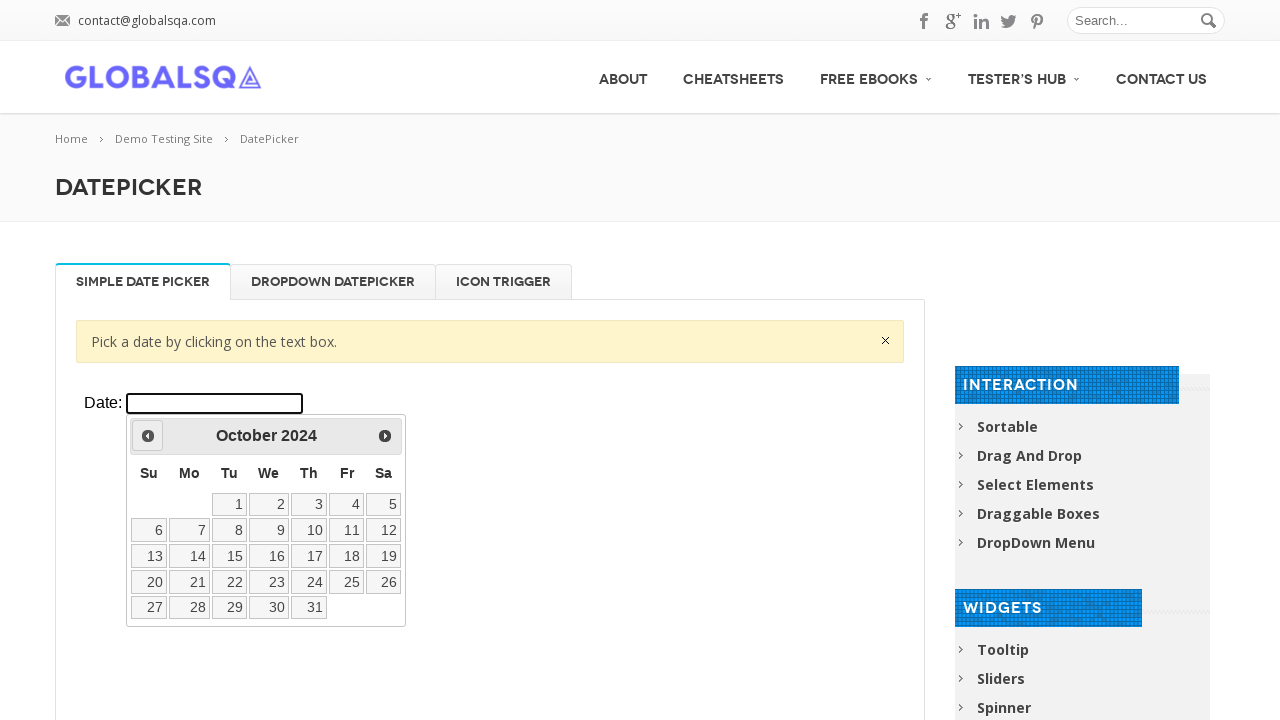

Waited 200ms for calendar to update
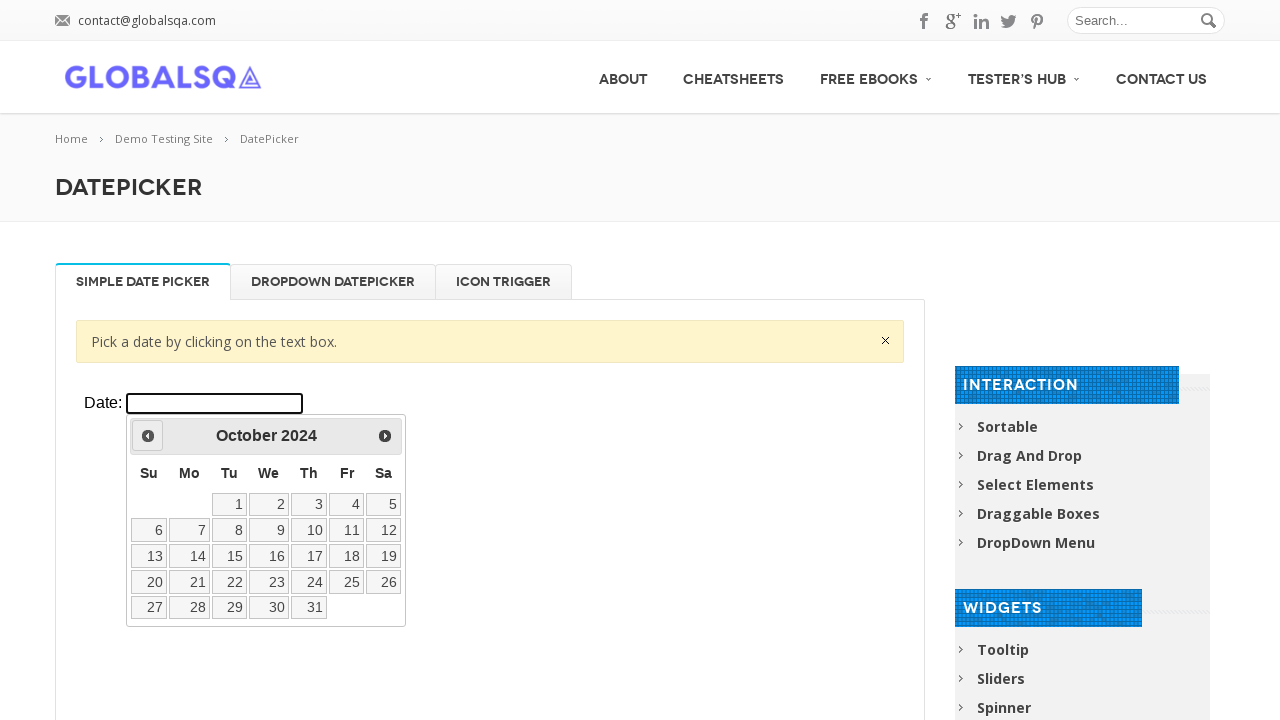

Clicked previous button to navigate backward in year at (148, 436) on xpath=//div[@class='resp-tabs-container']/div[1]/p/iframe >> internal:control=en
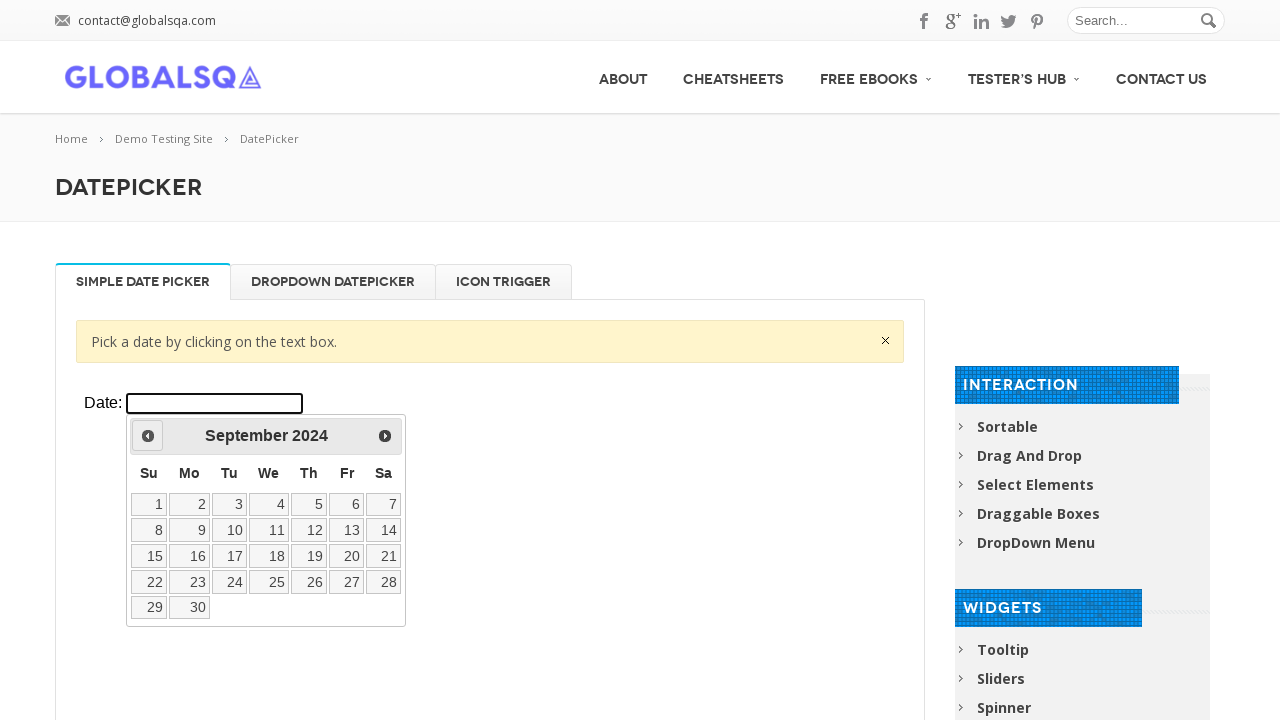

Waited 200ms for calendar to update
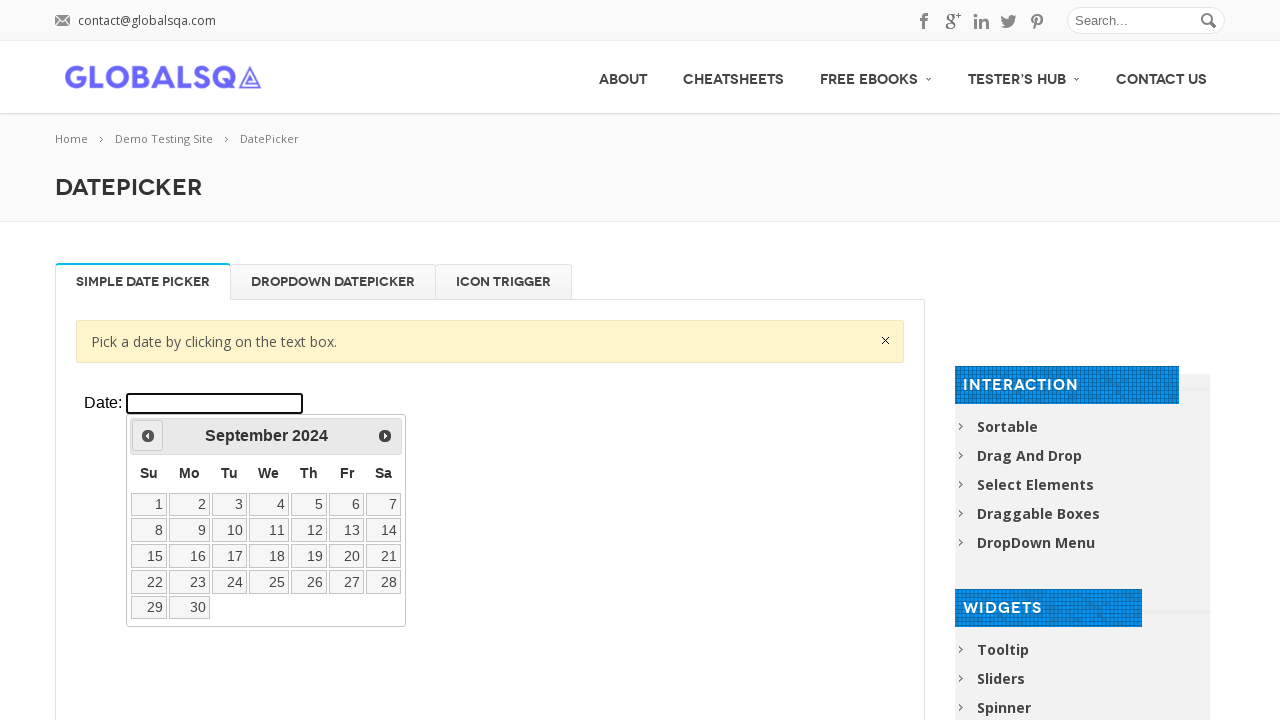

Clicked previous button to navigate backward in year at (148, 436) on xpath=//div[@class='resp-tabs-container']/div[1]/p/iframe >> internal:control=en
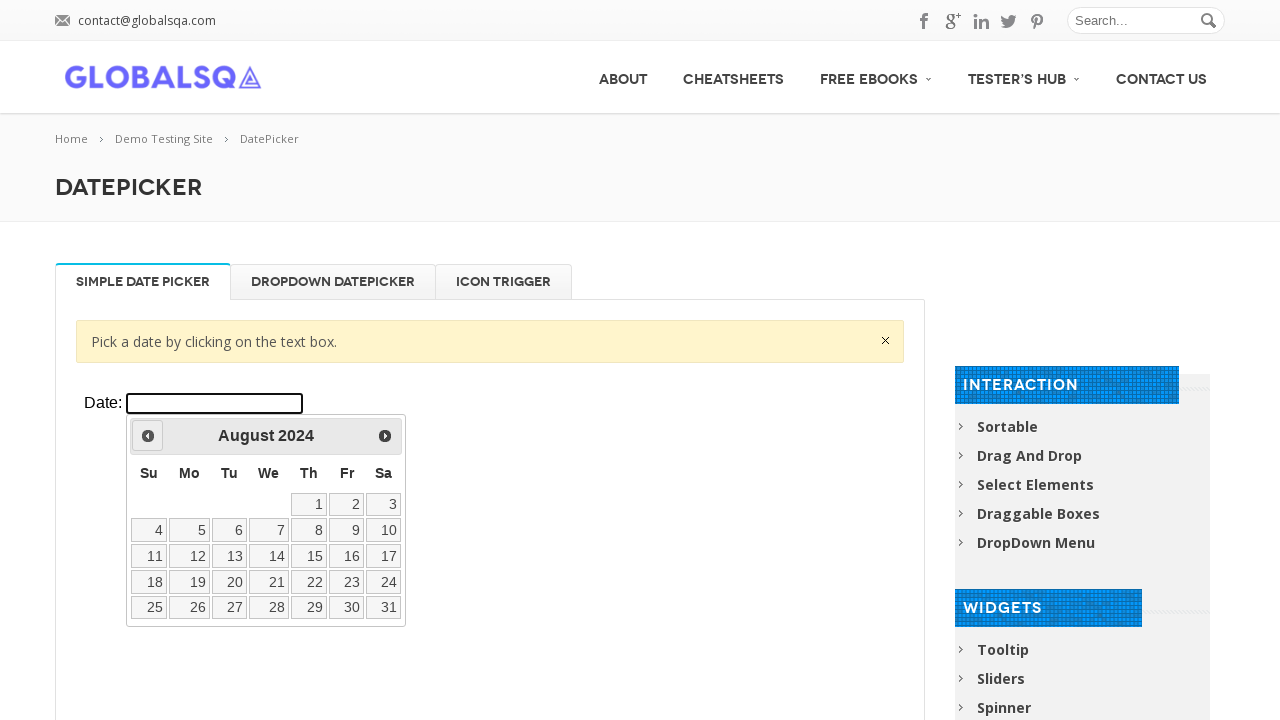

Waited 200ms for calendar to update
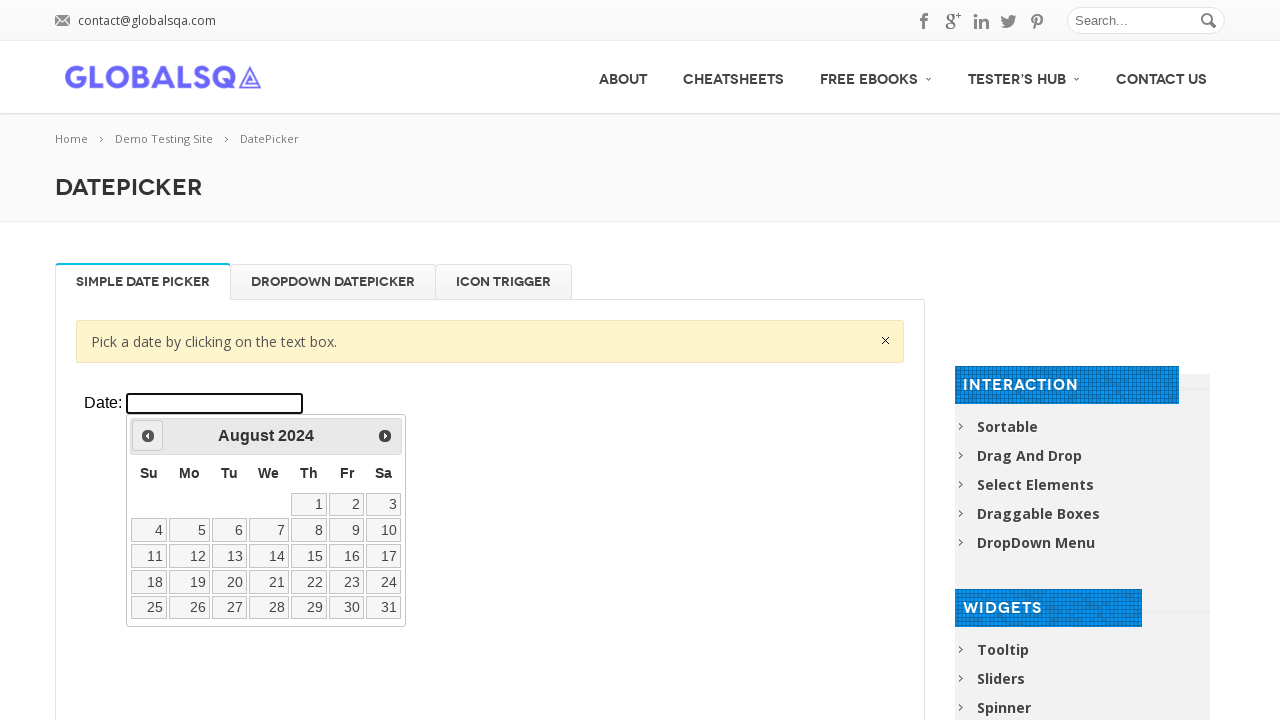

Clicked previous button to navigate backward in year at (148, 436) on xpath=//div[@class='resp-tabs-container']/div[1]/p/iframe >> internal:control=en
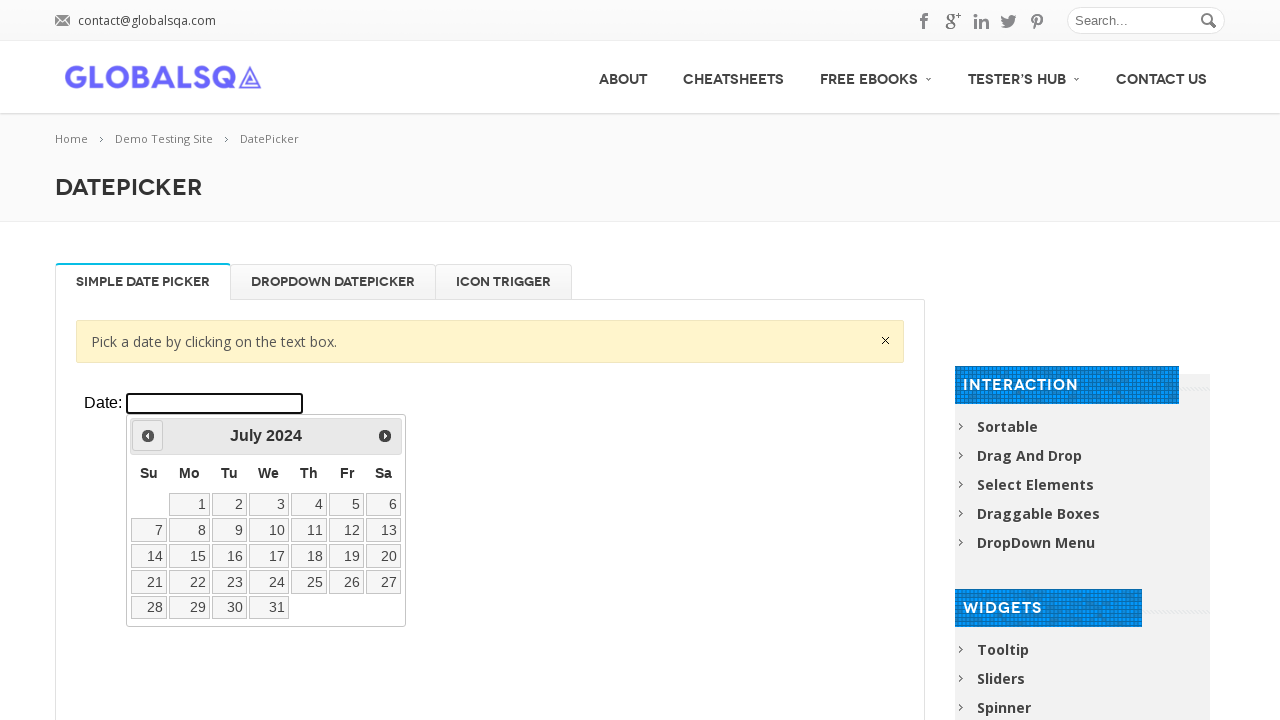

Waited 200ms for calendar to update
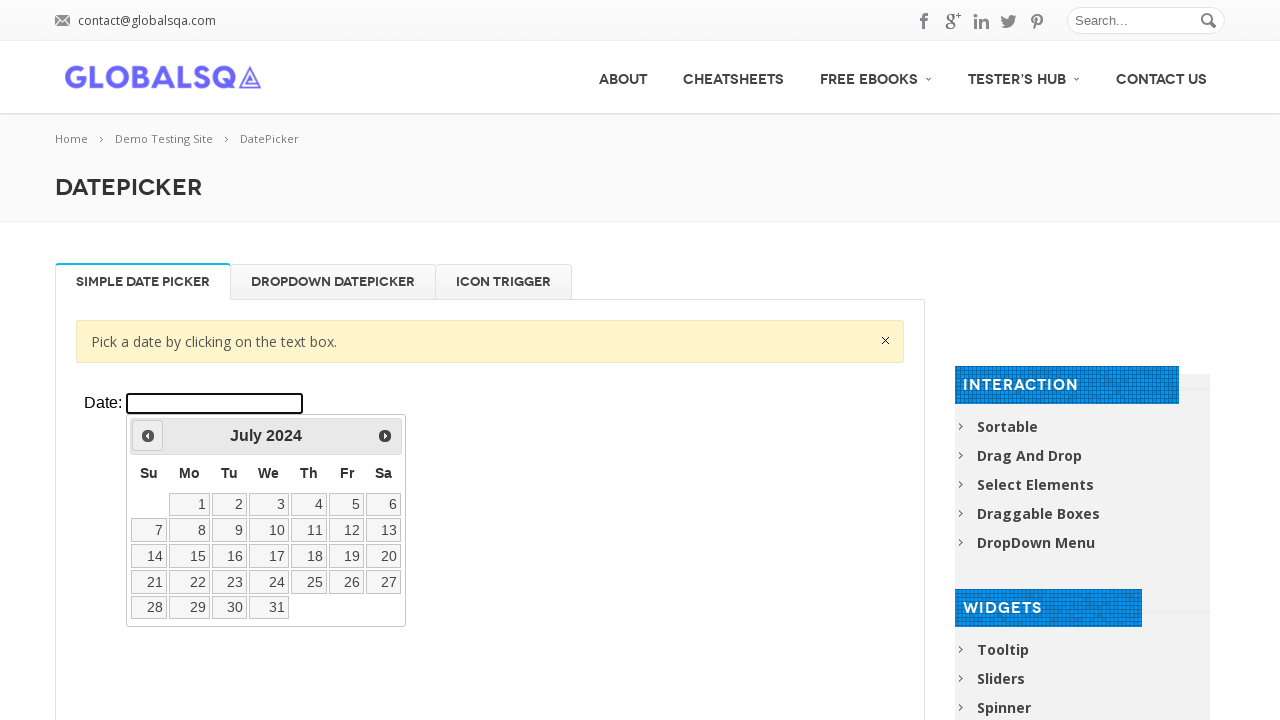

Clicked previous button to navigate backward in year at (148, 436) on xpath=//div[@class='resp-tabs-container']/div[1]/p/iframe >> internal:control=en
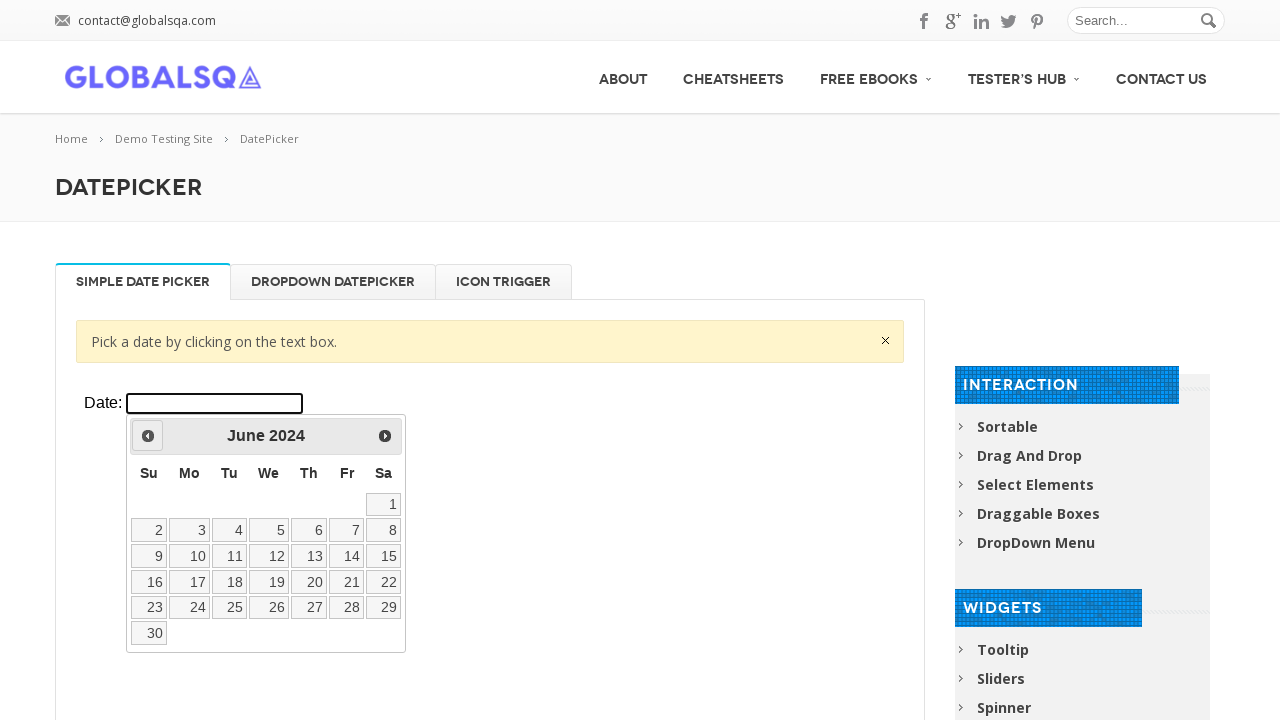

Waited 200ms for calendar to update
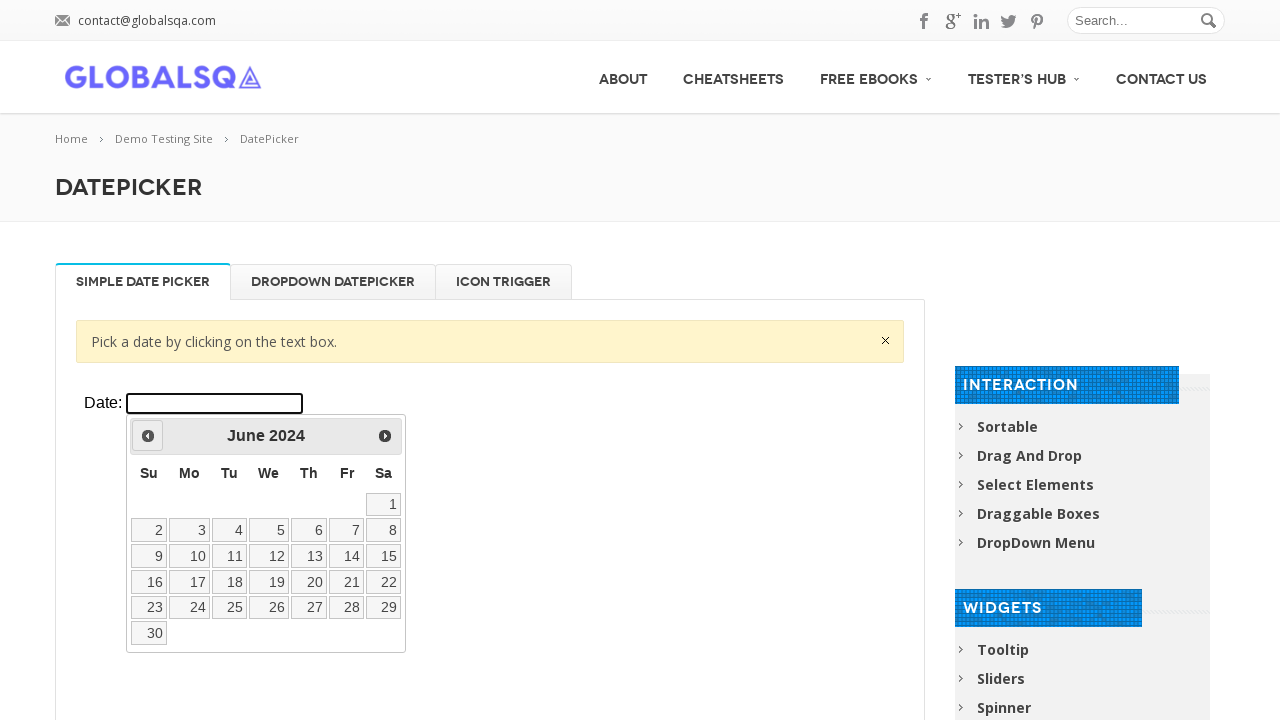

Clicked previous button to navigate backward in year at (148, 436) on xpath=//div[@class='resp-tabs-container']/div[1]/p/iframe >> internal:control=en
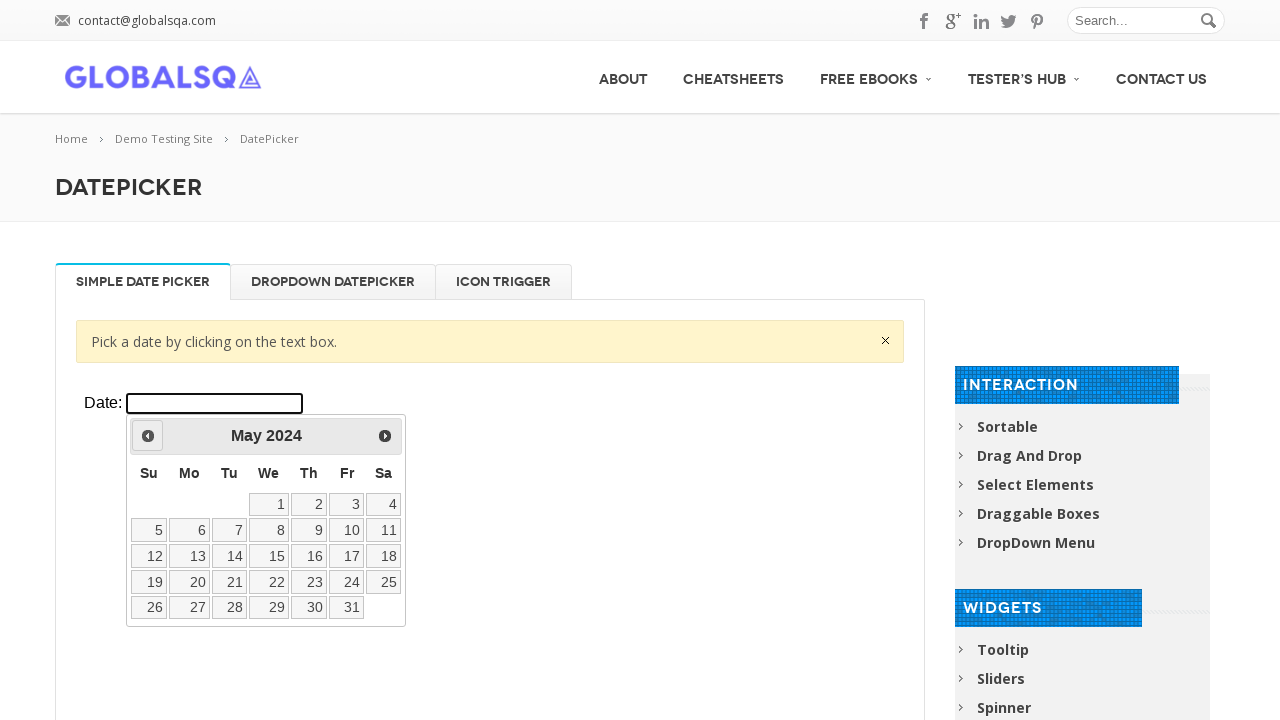

Waited 200ms for calendar to update
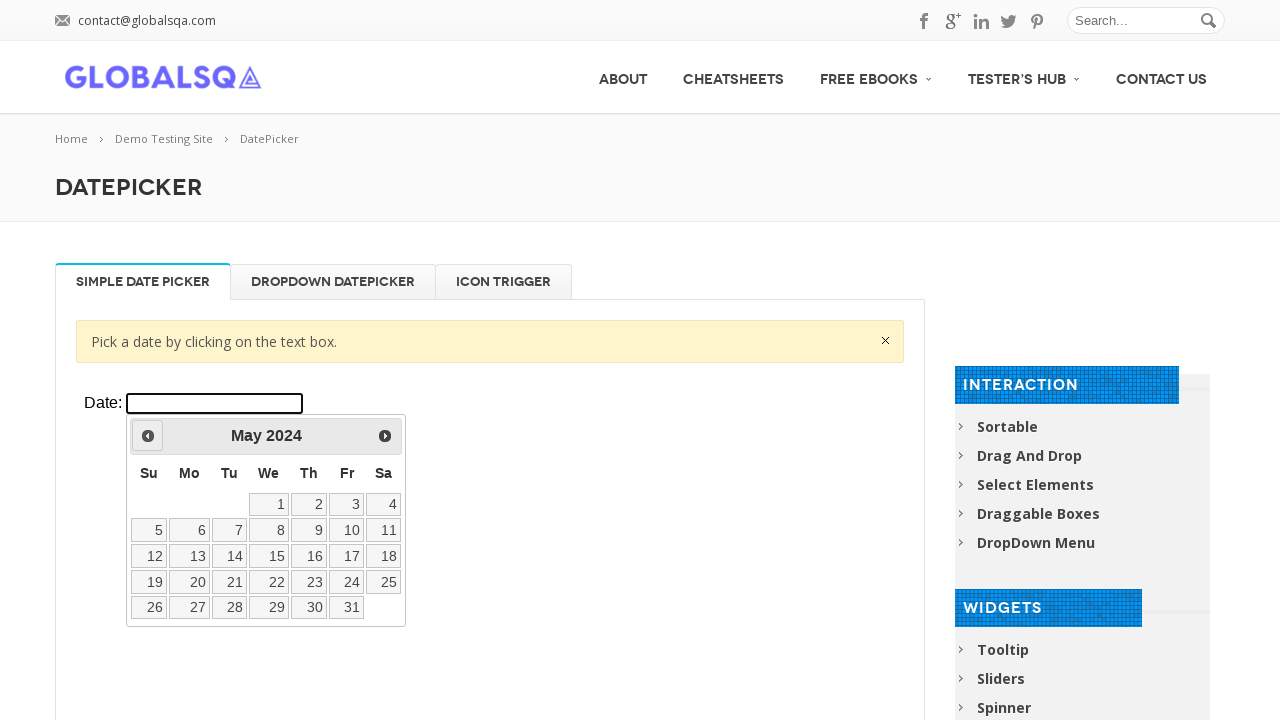

Clicked previous button to navigate backward in year at (148, 436) on xpath=//div[@class='resp-tabs-container']/div[1]/p/iframe >> internal:control=en
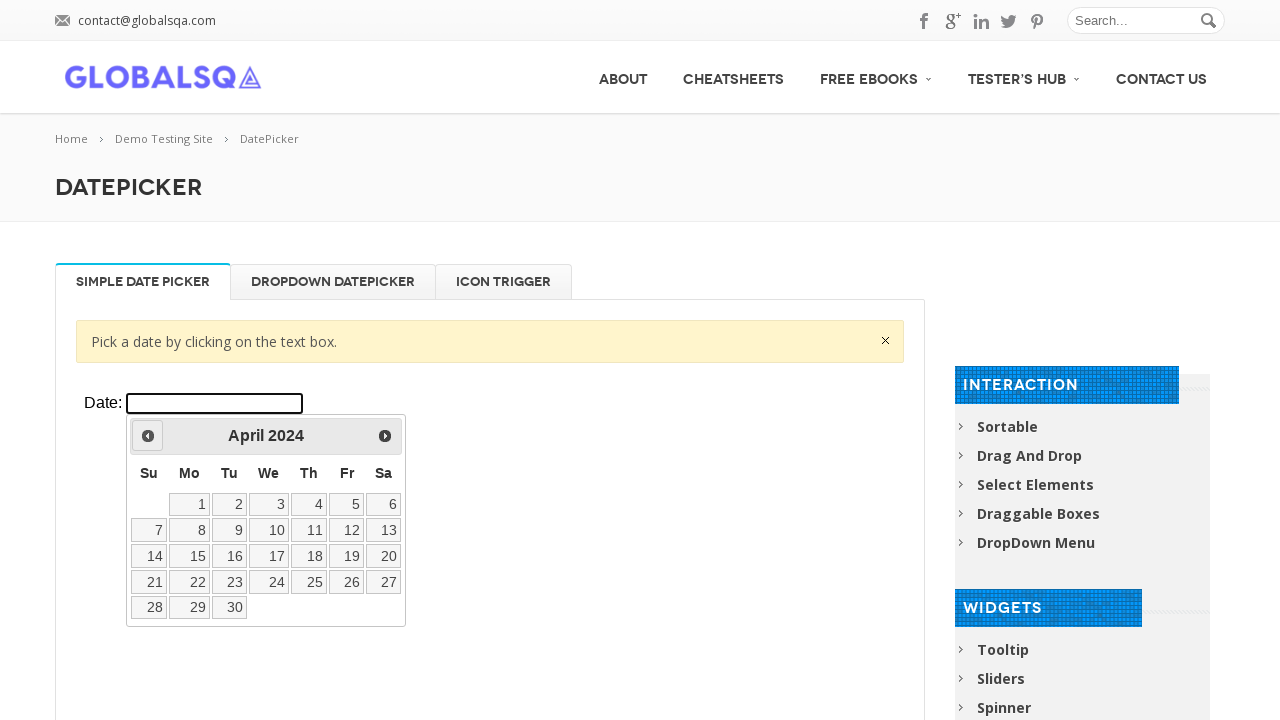

Waited 200ms for calendar to update
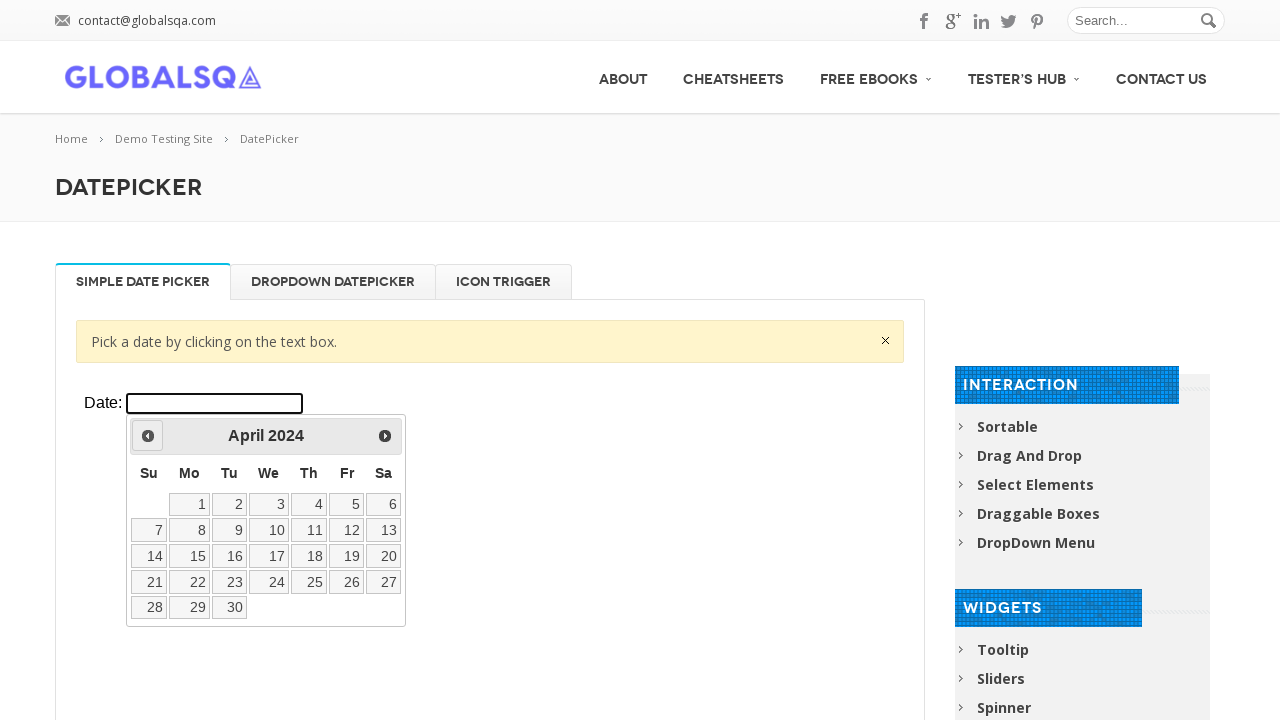

Clicked previous button to navigate backward in year at (148, 436) on xpath=//div[@class='resp-tabs-container']/div[1]/p/iframe >> internal:control=en
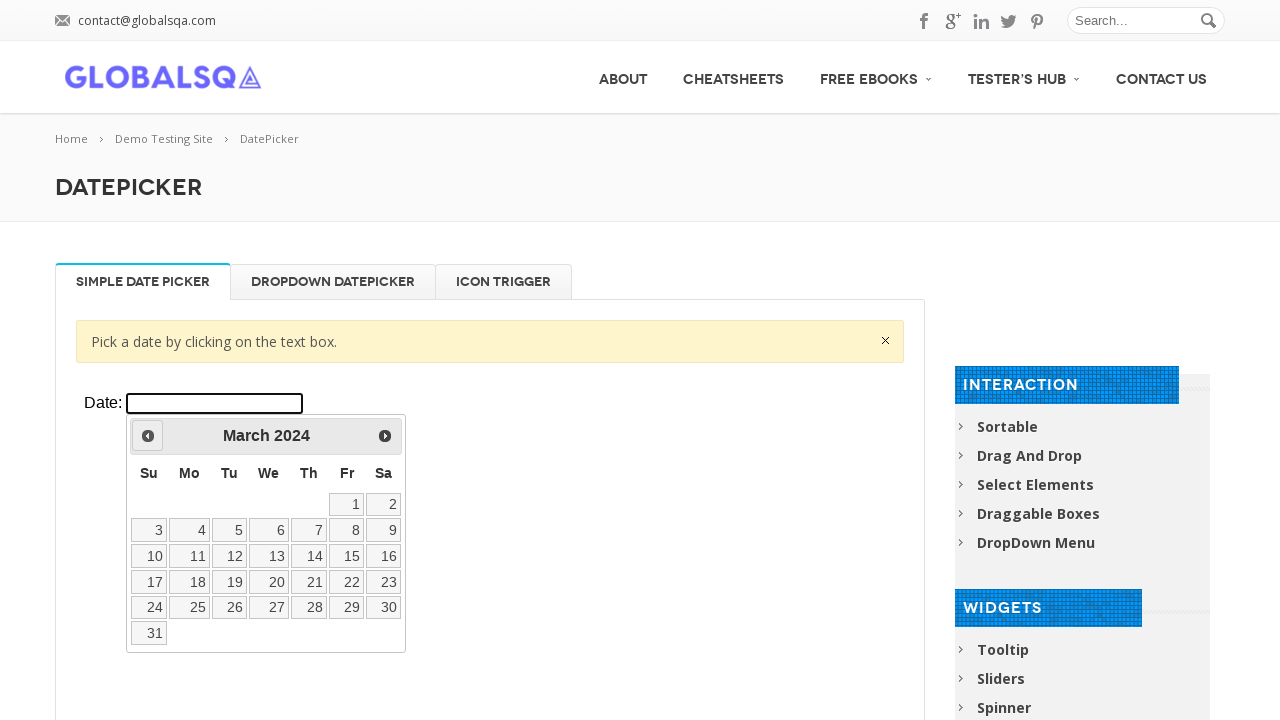

Waited 200ms for calendar to update
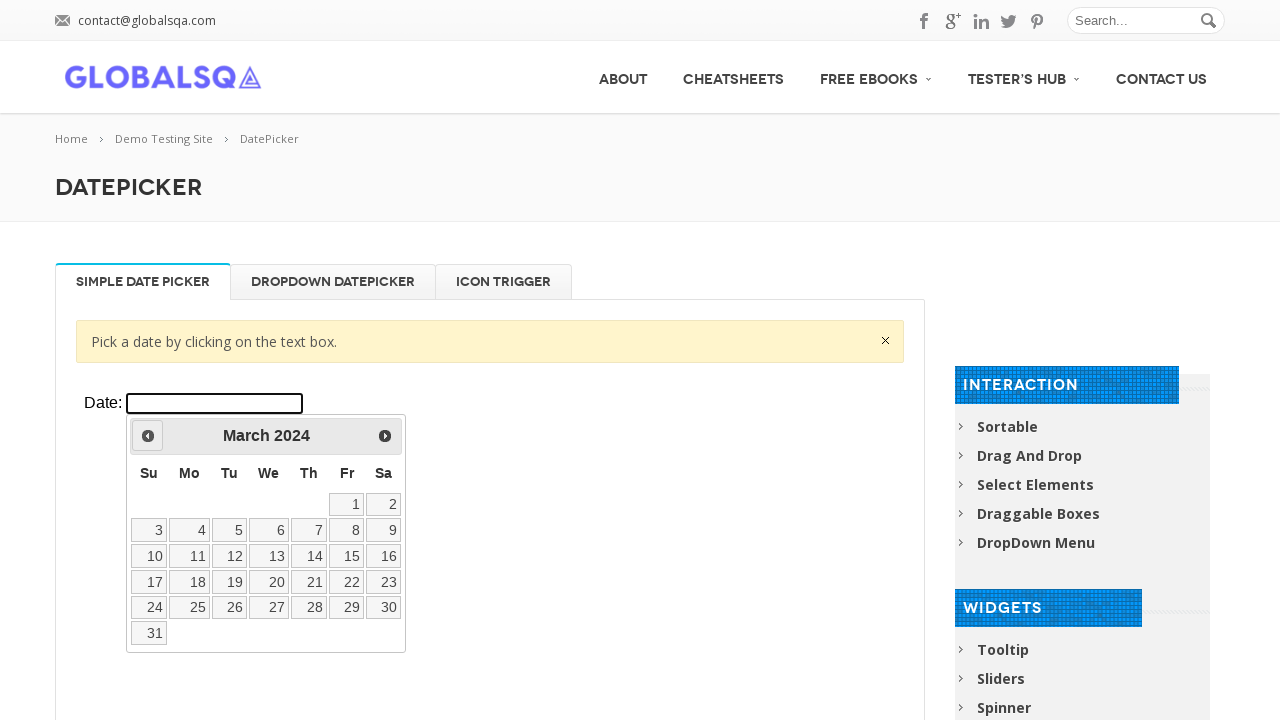

Clicked previous button to navigate backward in year at (148, 436) on xpath=//div[@class='resp-tabs-container']/div[1]/p/iframe >> internal:control=en
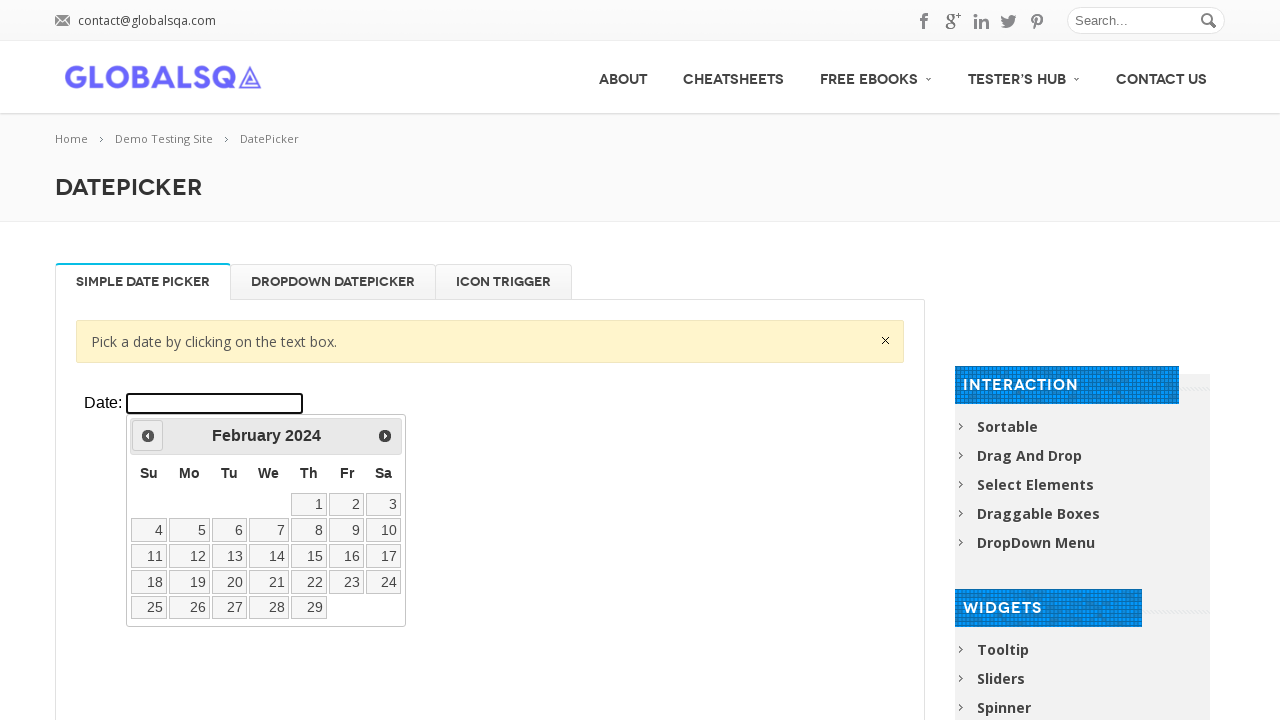

Waited 200ms for calendar to update
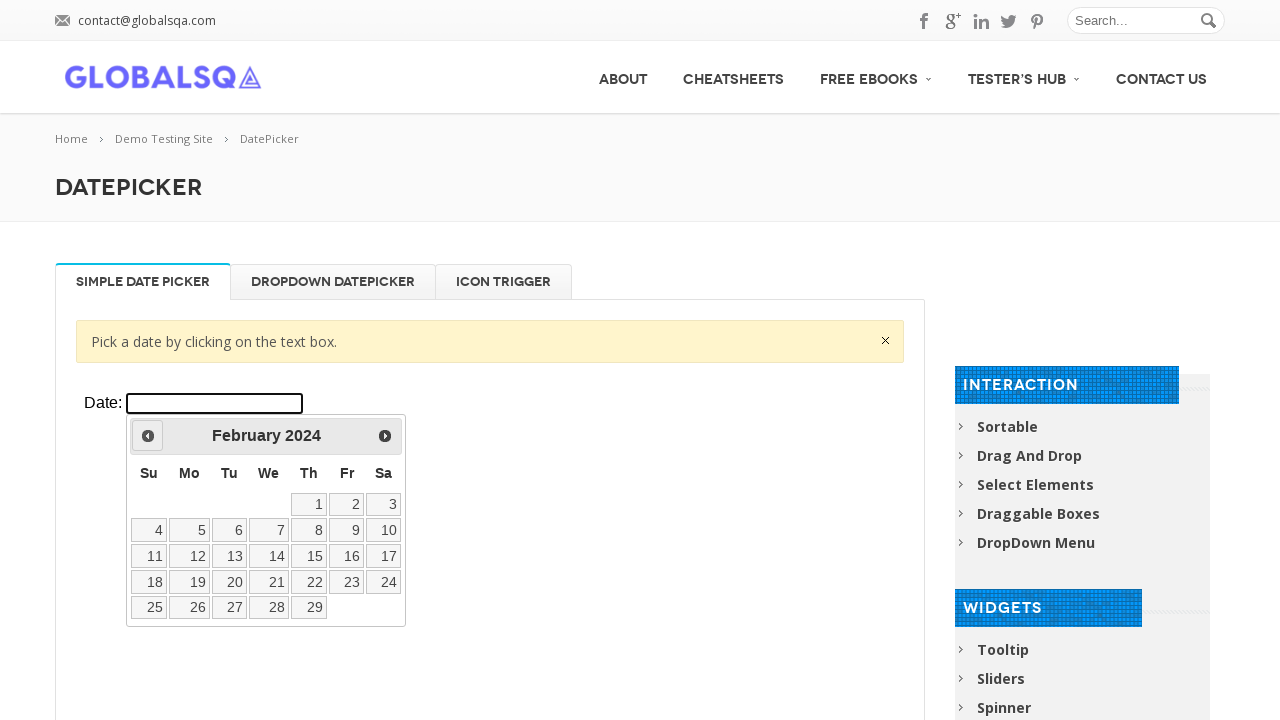

Clicked previous button to navigate backward in year at (148, 436) on xpath=//div[@class='resp-tabs-container']/div[1]/p/iframe >> internal:control=en
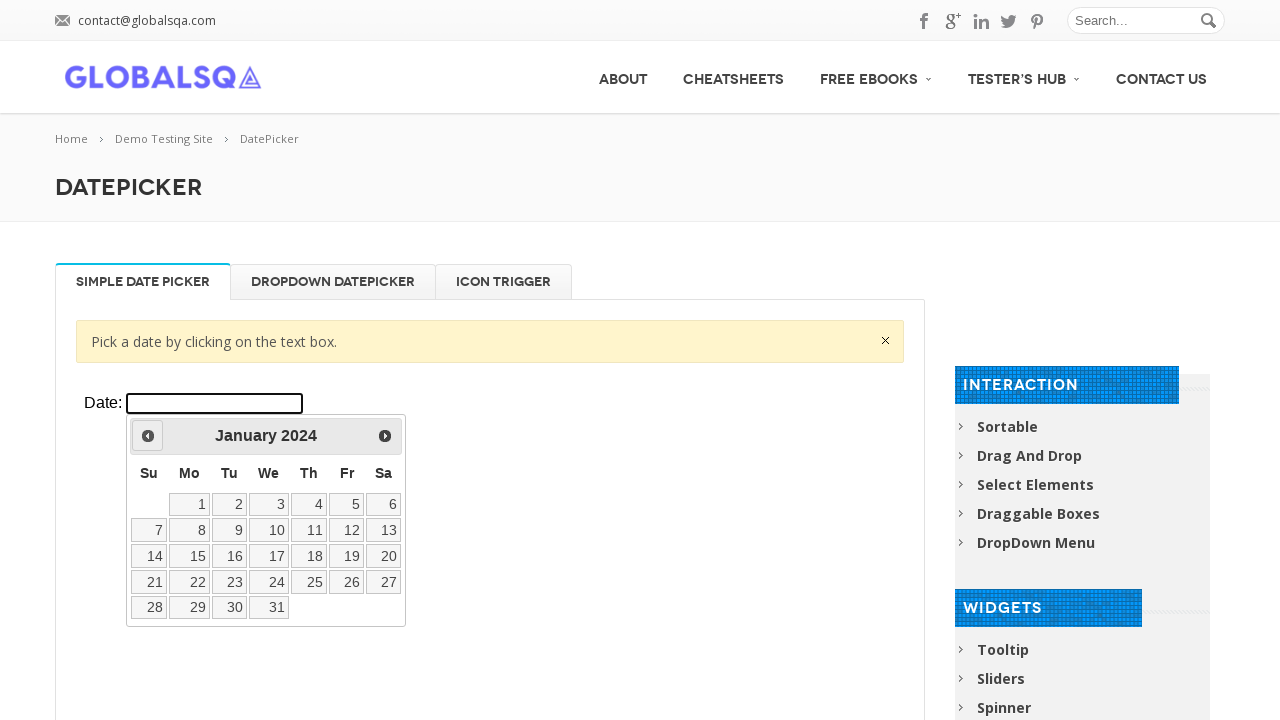

Waited 200ms for calendar to update
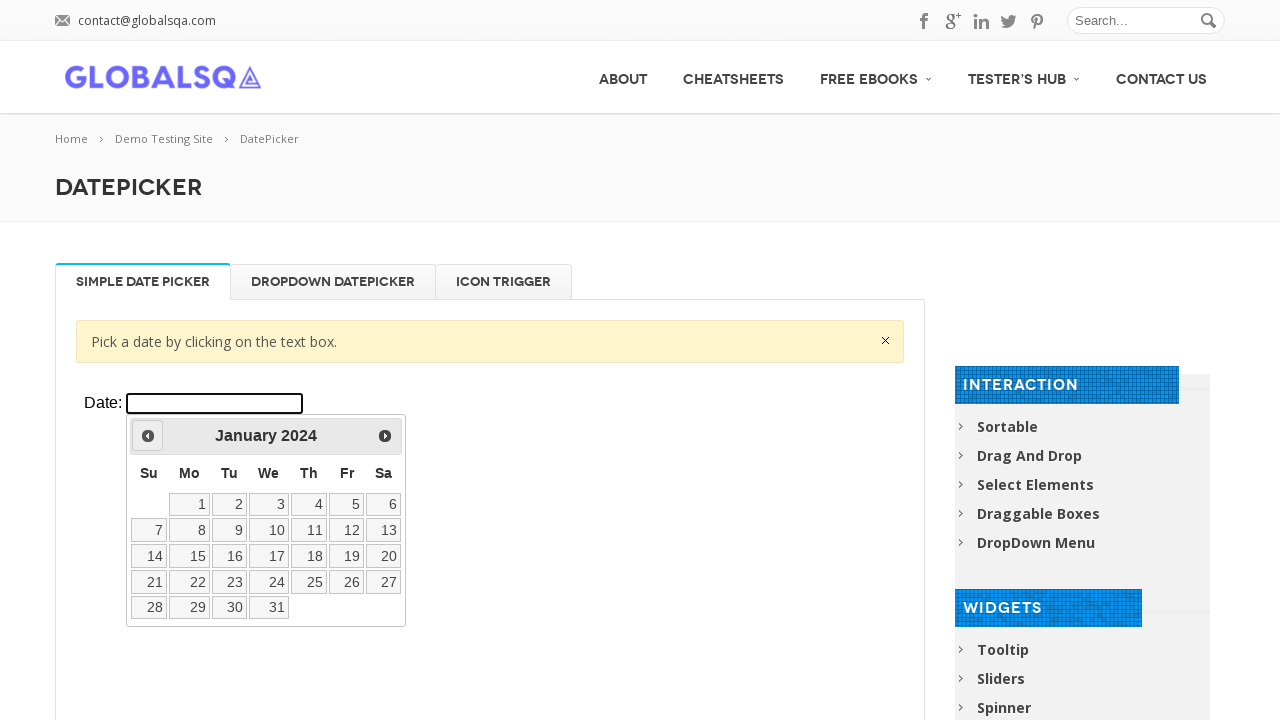

Clicked previous button to navigate backward in year at (148, 436) on xpath=//div[@class='resp-tabs-container']/div[1]/p/iframe >> internal:control=en
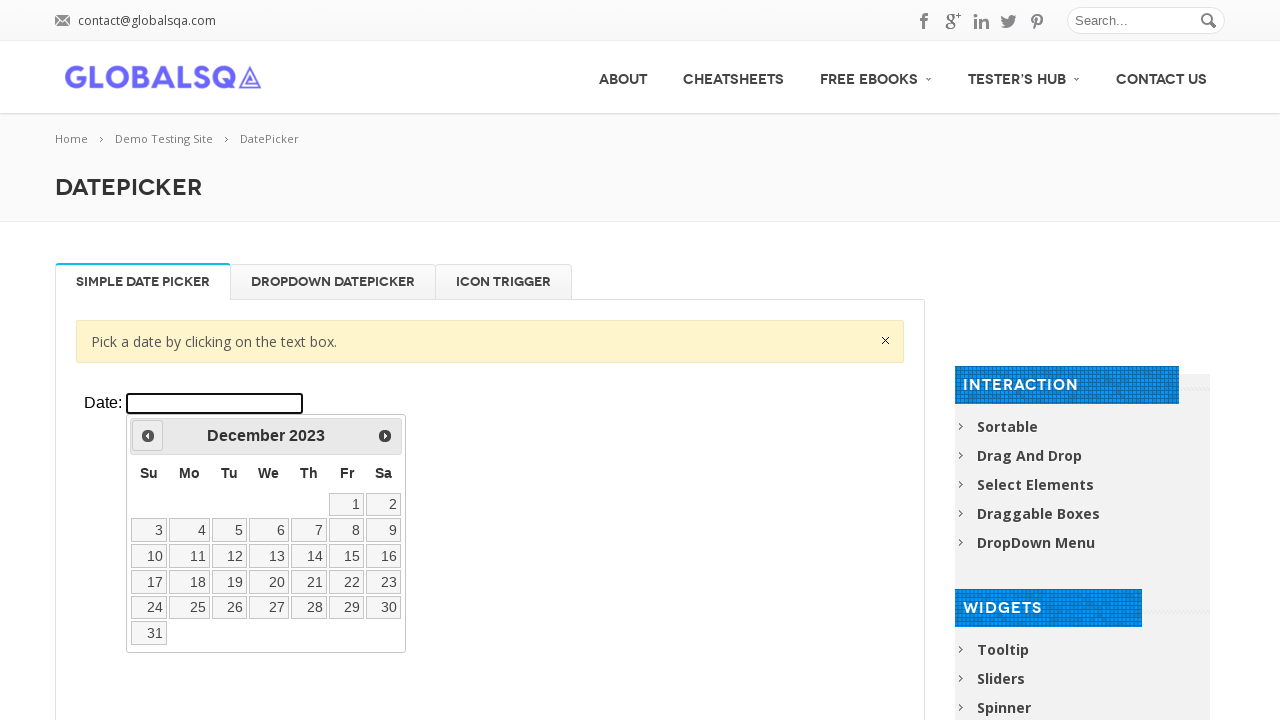

Waited 200ms for calendar to update
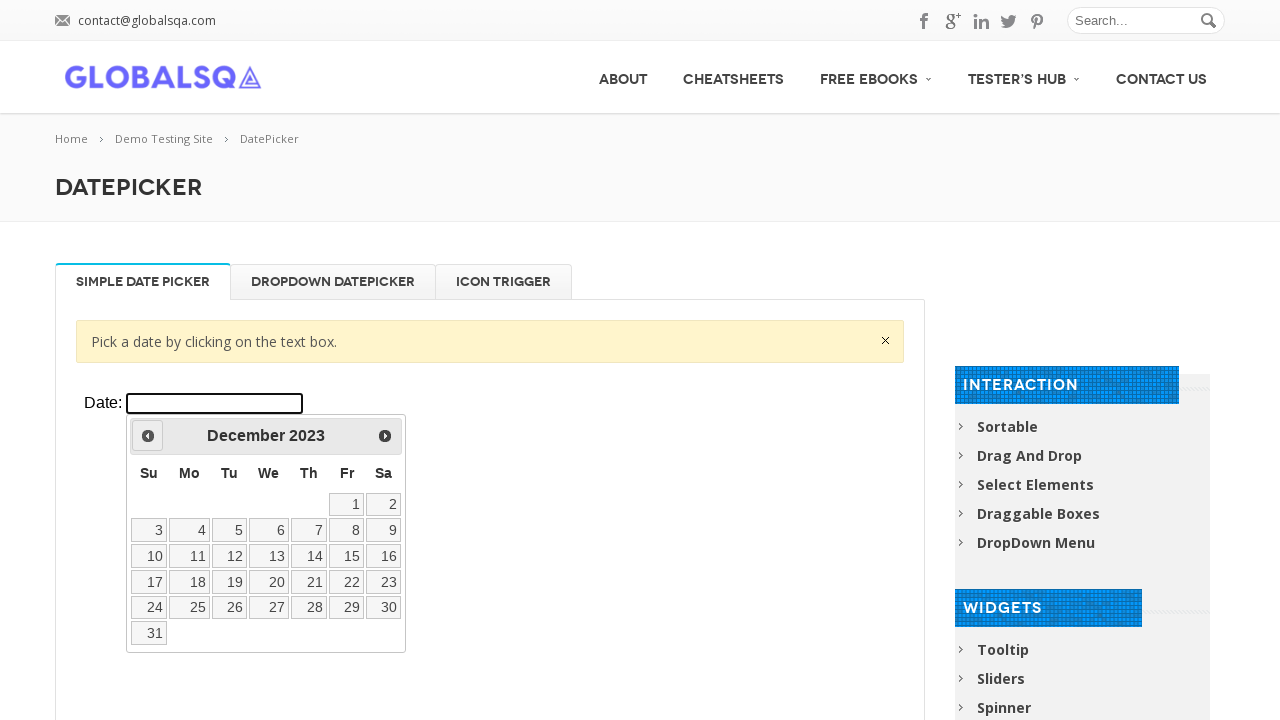

Clicked previous button to navigate backward in year at (148, 436) on xpath=//div[@class='resp-tabs-container']/div[1]/p/iframe >> internal:control=en
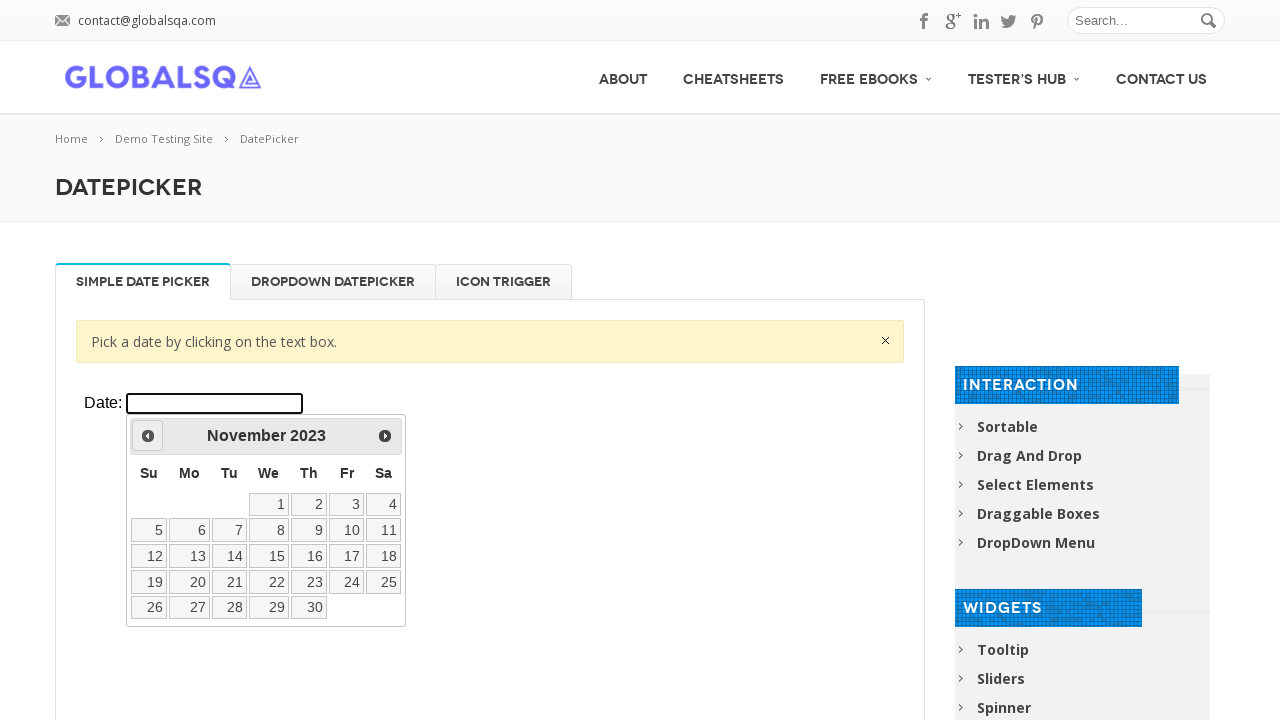

Waited 200ms for calendar to update
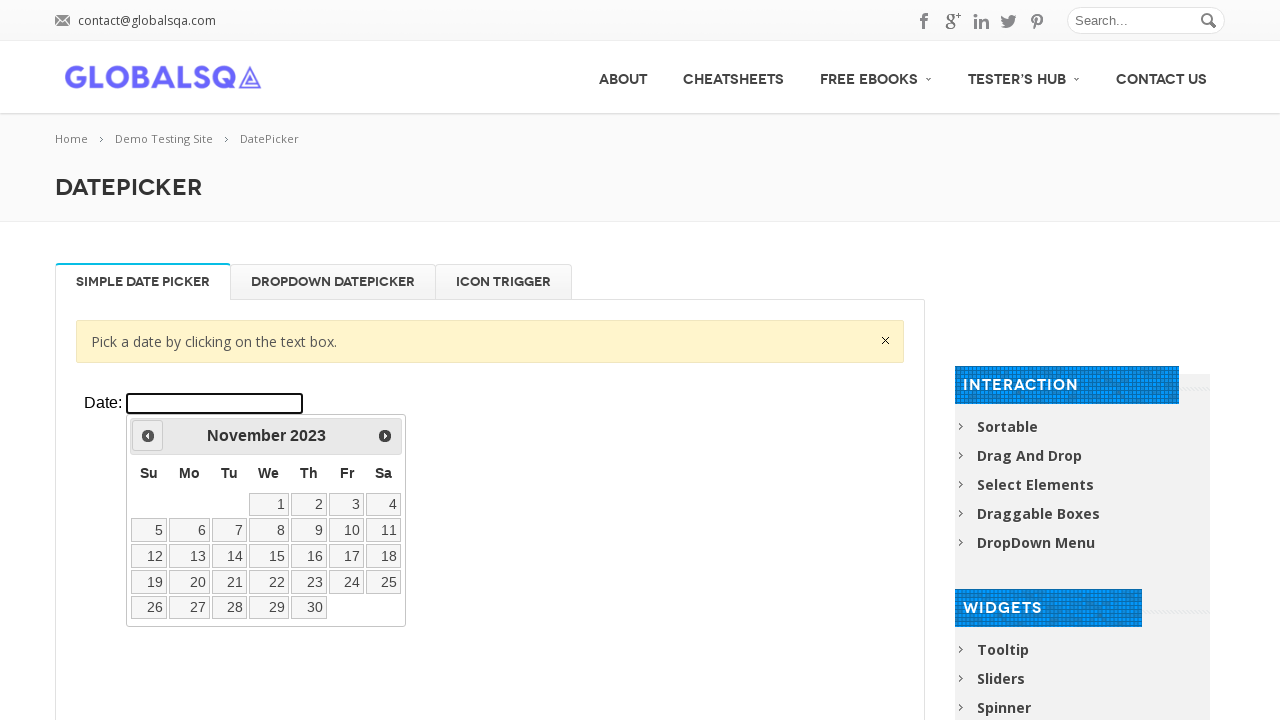

Clicked previous button to navigate backward in year at (148, 436) on xpath=//div[@class='resp-tabs-container']/div[1]/p/iframe >> internal:control=en
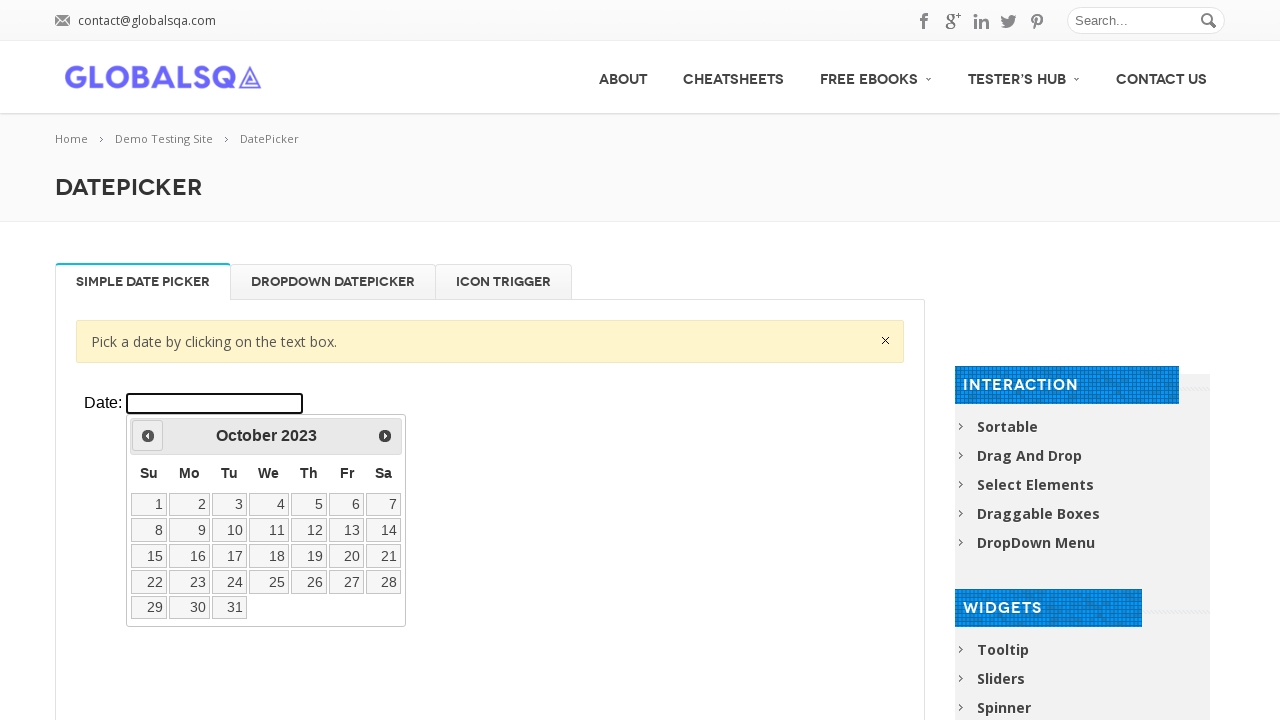

Waited 200ms for calendar to update
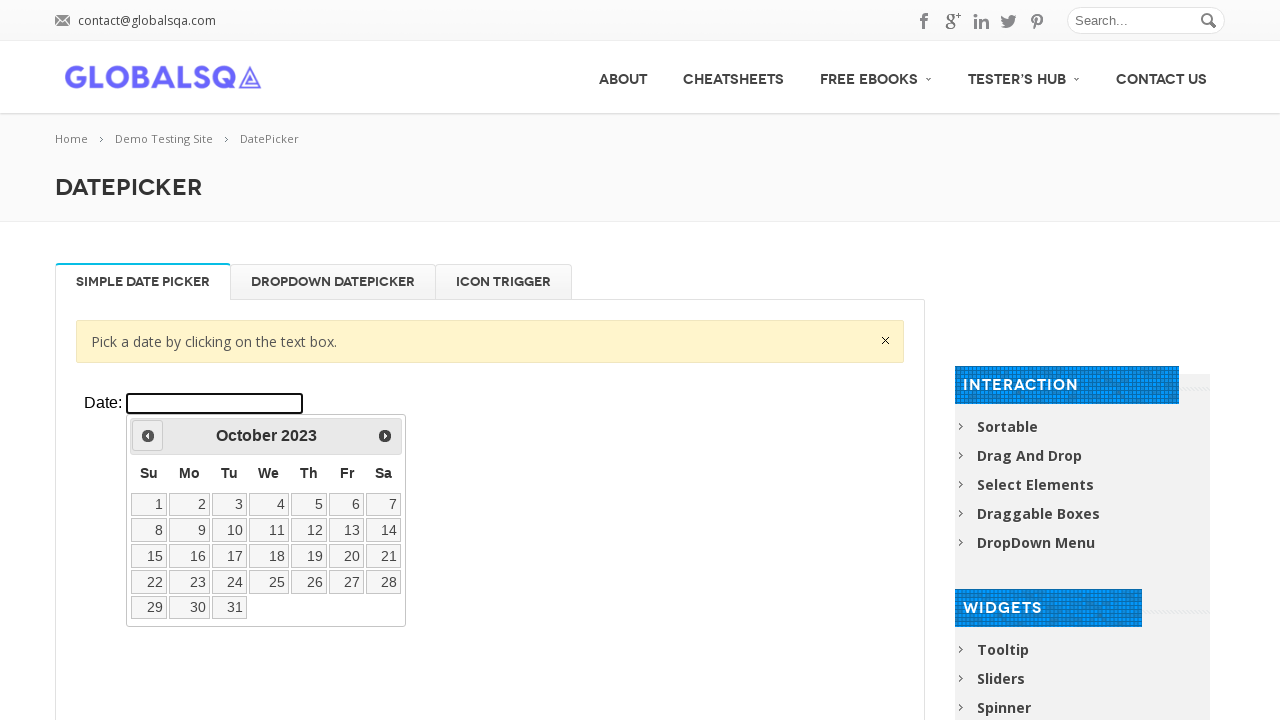

Clicked previous button to navigate backward in year at (148, 436) on xpath=//div[@class='resp-tabs-container']/div[1]/p/iframe >> internal:control=en
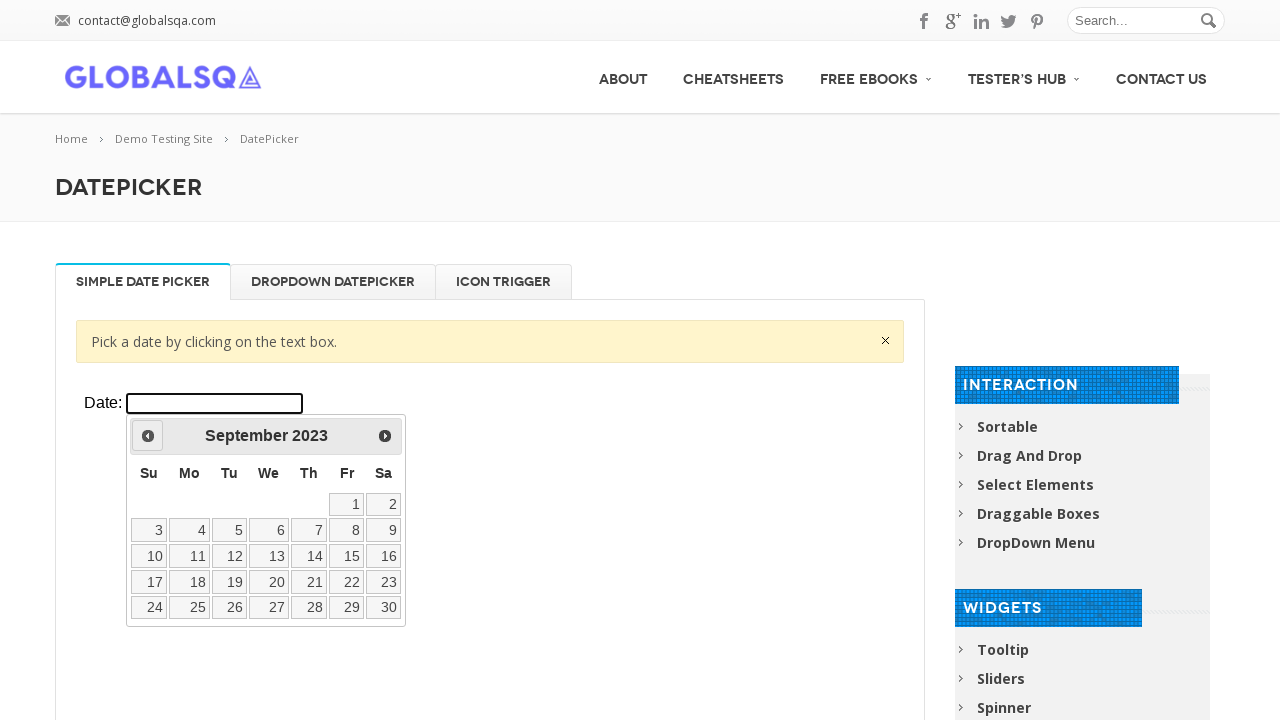

Waited 200ms for calendar to update
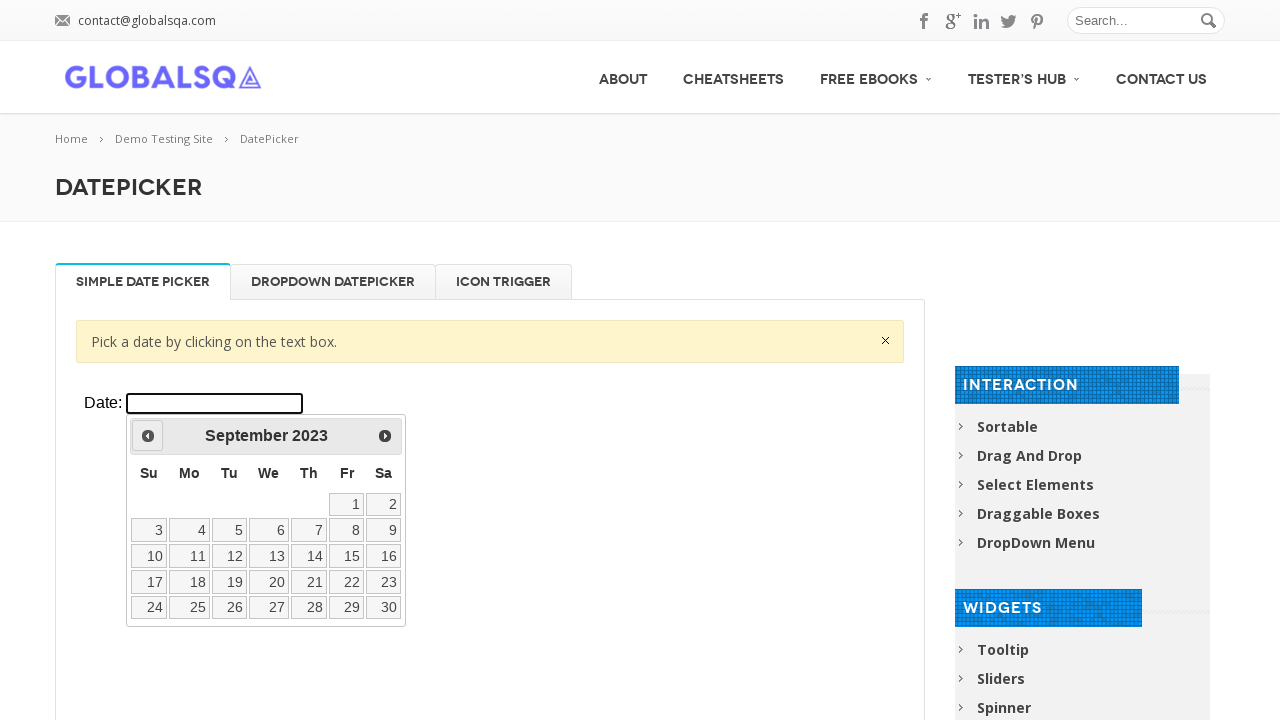

Clicked previous button to navigate backward in year at (148, 436) on xpath=//div[@class='resp-tabs-container']/div[1]/p/iframe >> internal:control=en
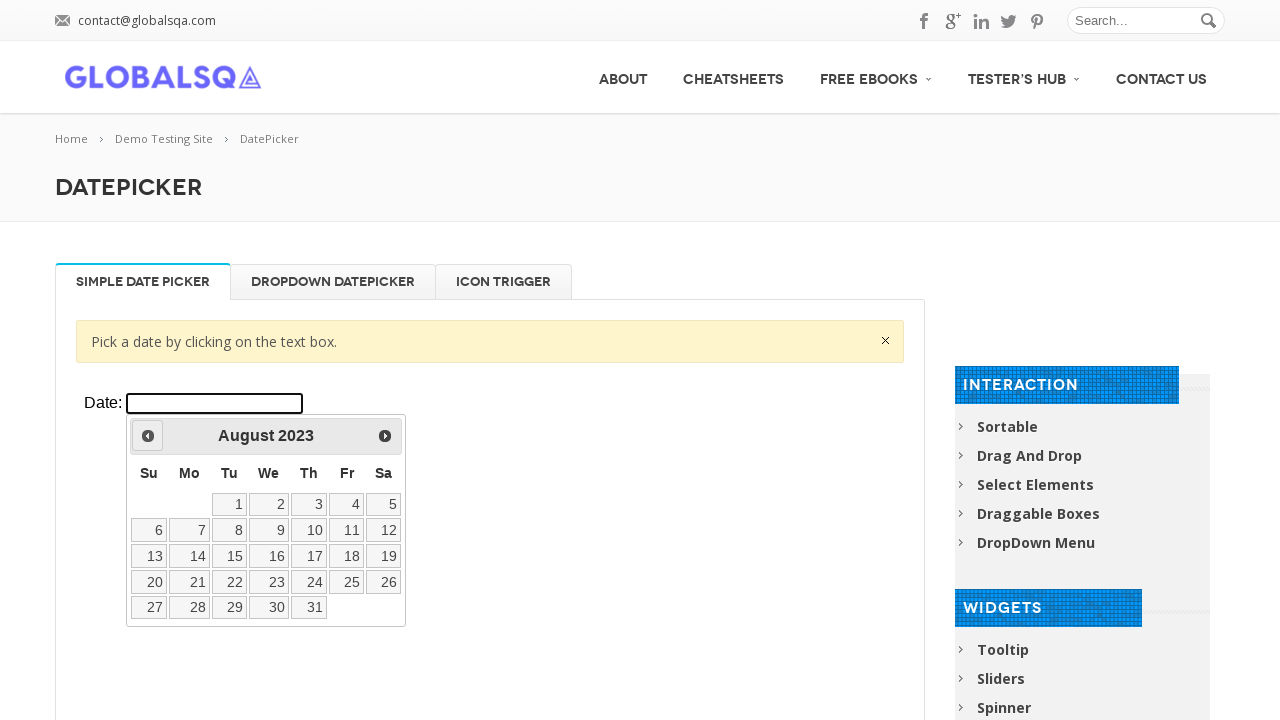

Waited 200ms for calendar to update
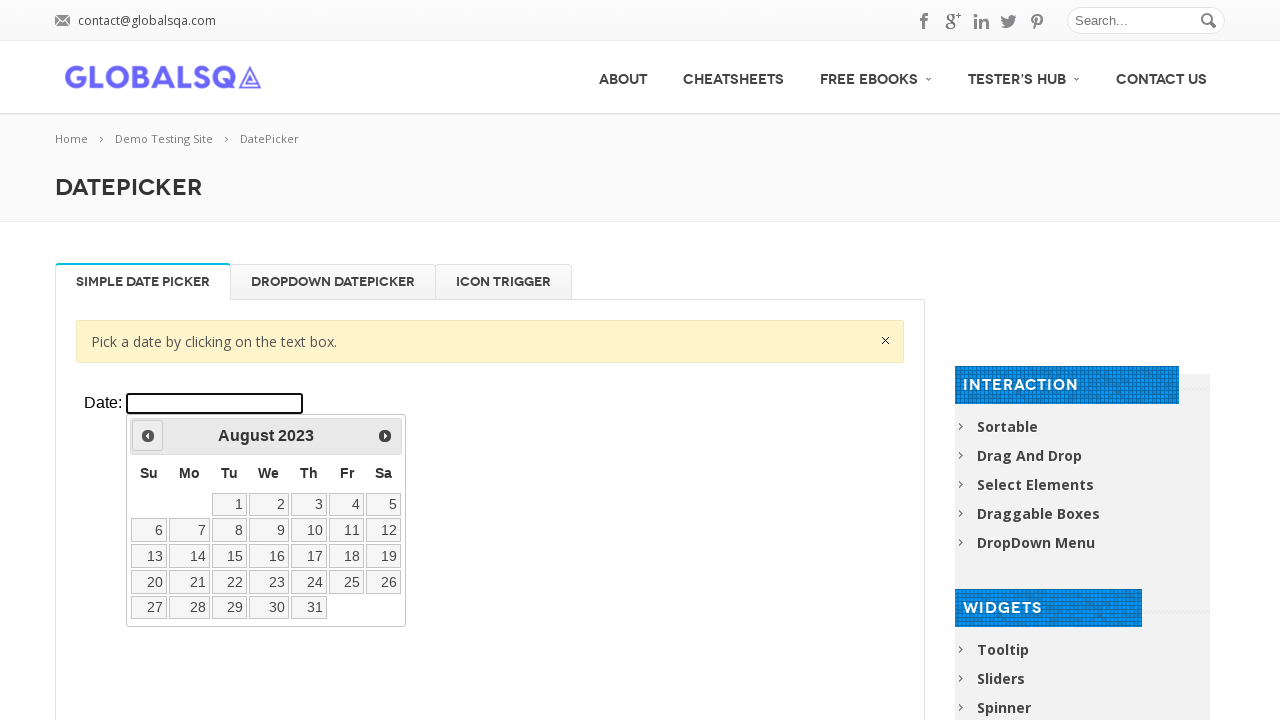

Clicked previous button to navigate backward in year at (148, 436) on xpath=//div[@class='resp-tabs-container']/div[1]/p/iframe >> internal:control=en
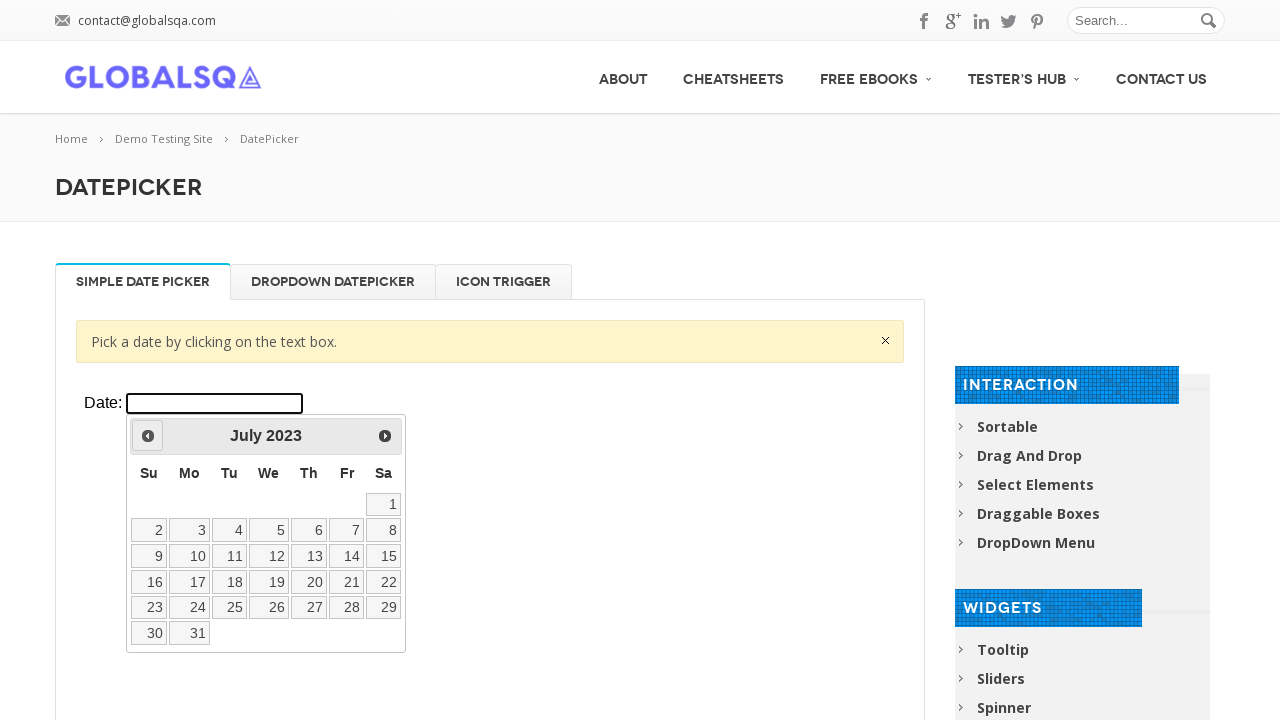

Waited 200ms for calendar to update
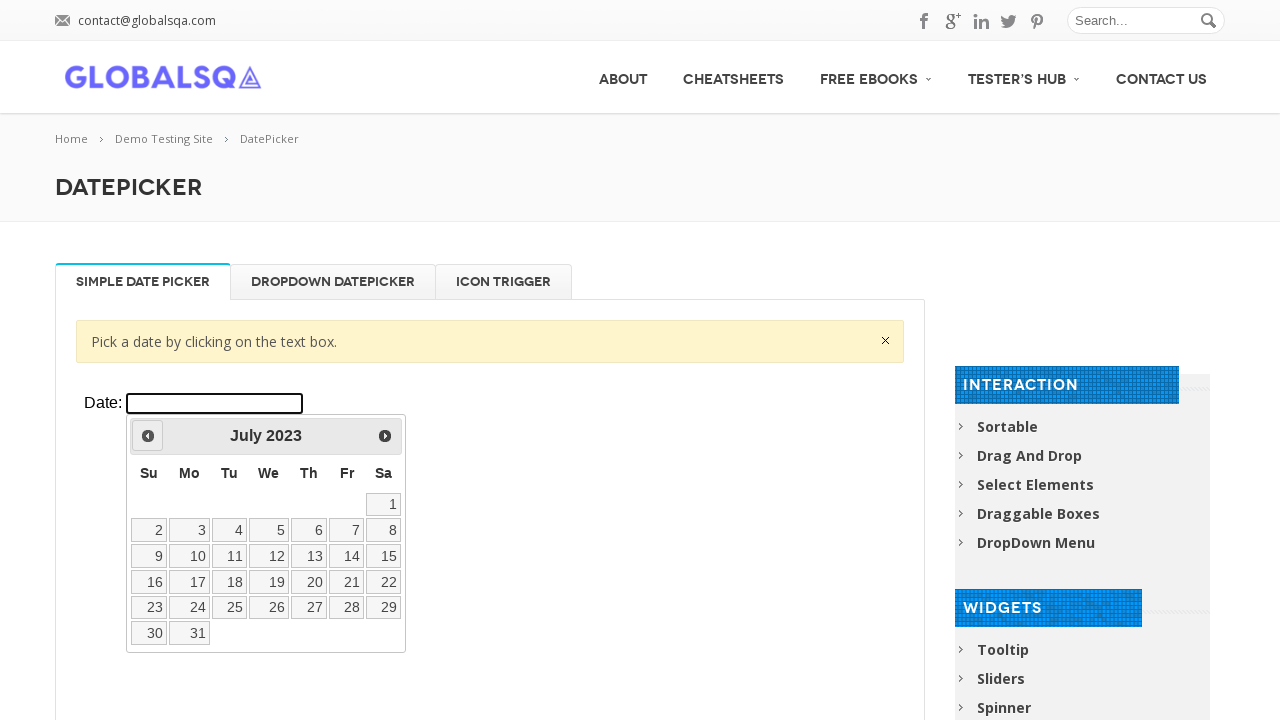

Clicked previous button to navigate backward in year at (148, 436) on xpath=//div[@class='resp-tabs-container']/div[1]/p/iframe >> internal:control=en
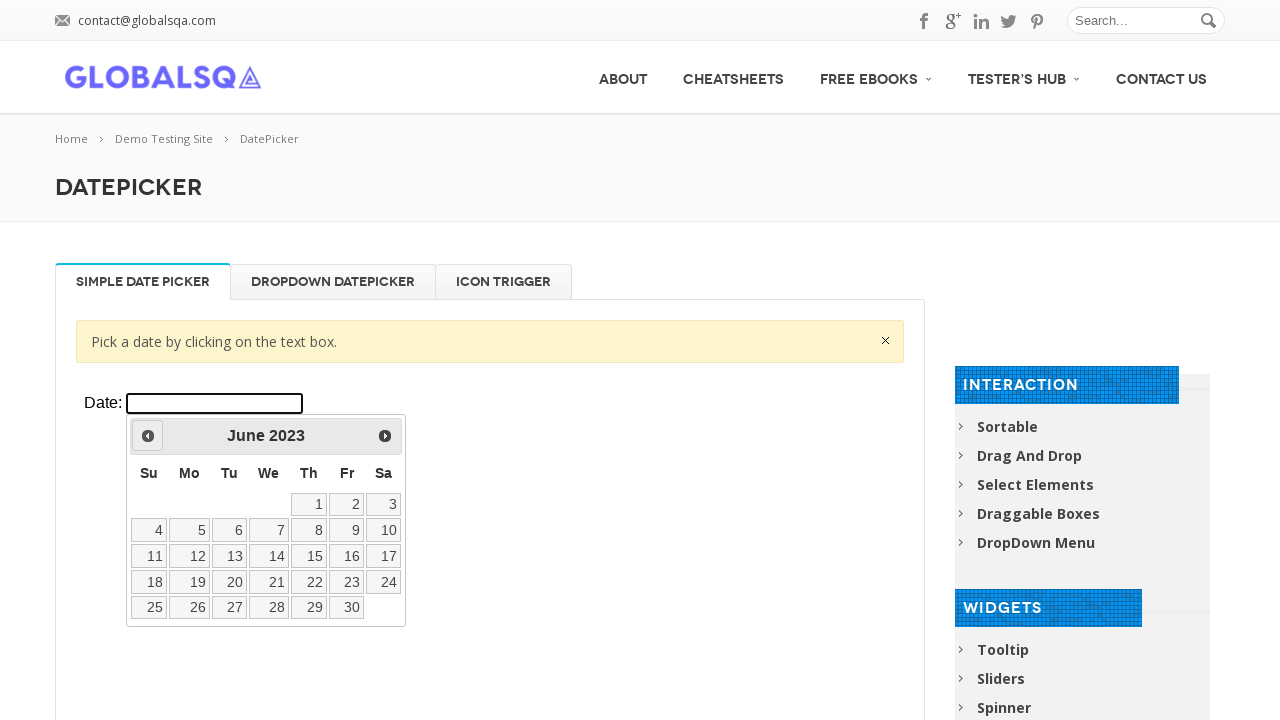

Waited 200ms for calendar to update
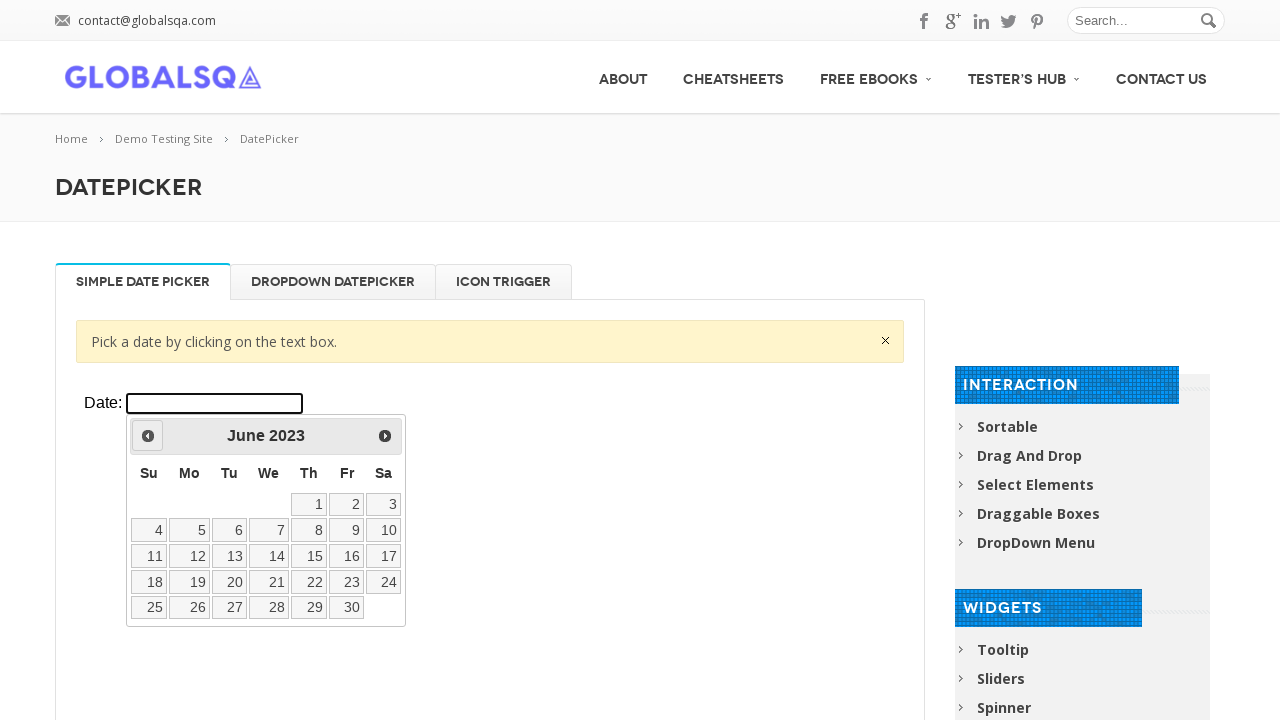

Clicked previous button to navigate backward in year at (148, 436) on xpath=//div[@class='resp-tabs-container']/div[1]/p/iframe >> internal:control=en
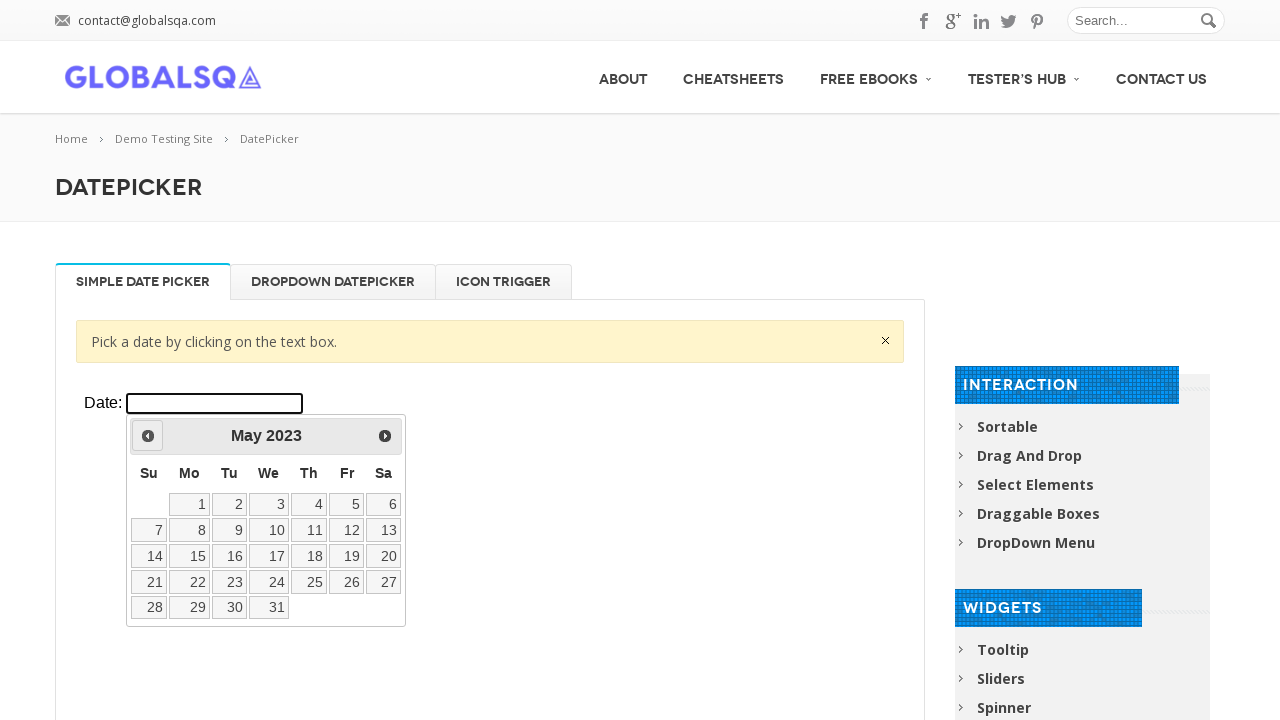

Waited 200ms for calendar to update
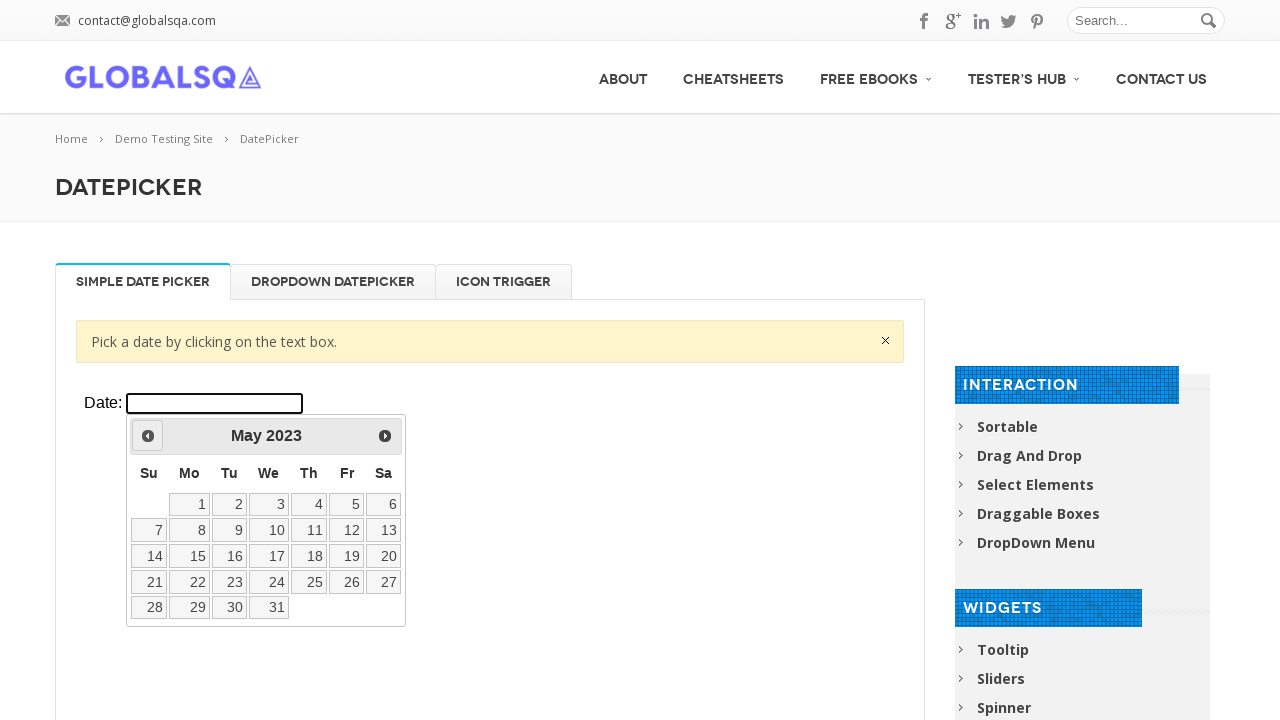

Clicked previous button to navigate backward in year at (148, 436) on xpath=//div[@class='resp-tabs-container']/div[1]/p/iframe >> internal:control=en
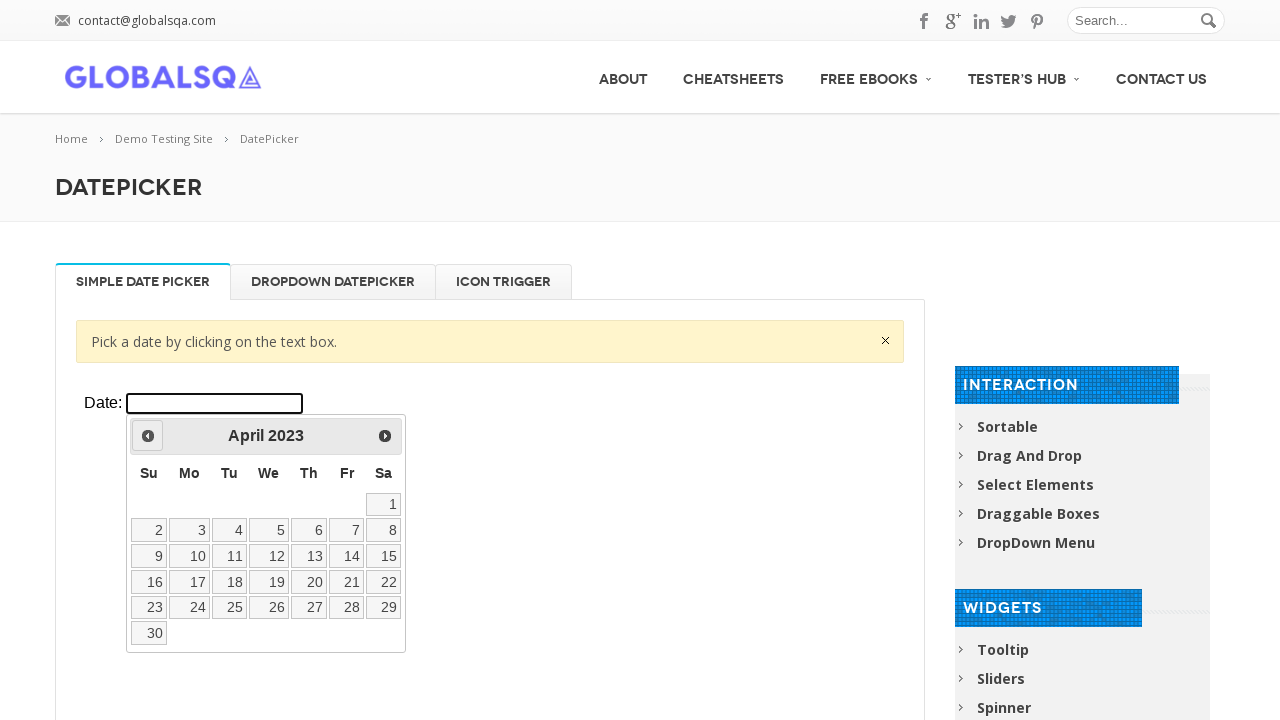

Waited 200ms for calendar to update
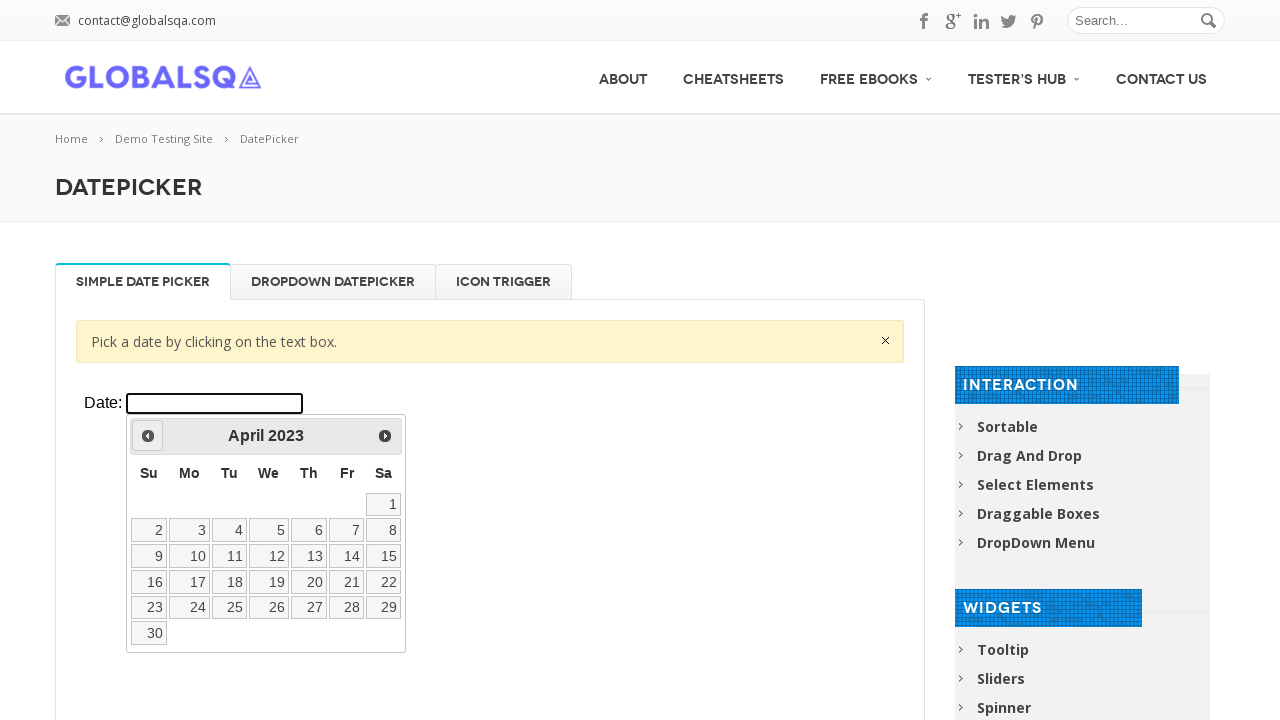

Clicked previous button to navigate backward in year at (148, 436) on xpath=//div[@class='resp-tabs-container']/div[1]/p/iframe >> internal:control=en
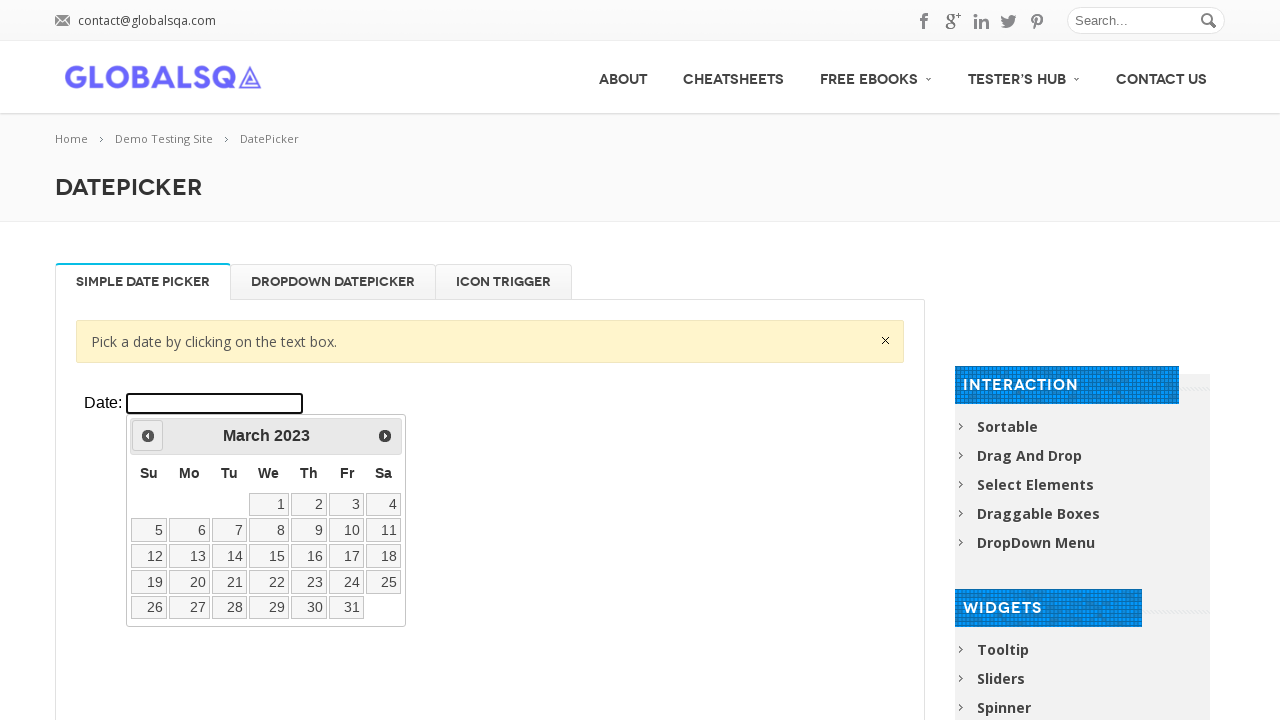

Waited 200ms for calendar to update
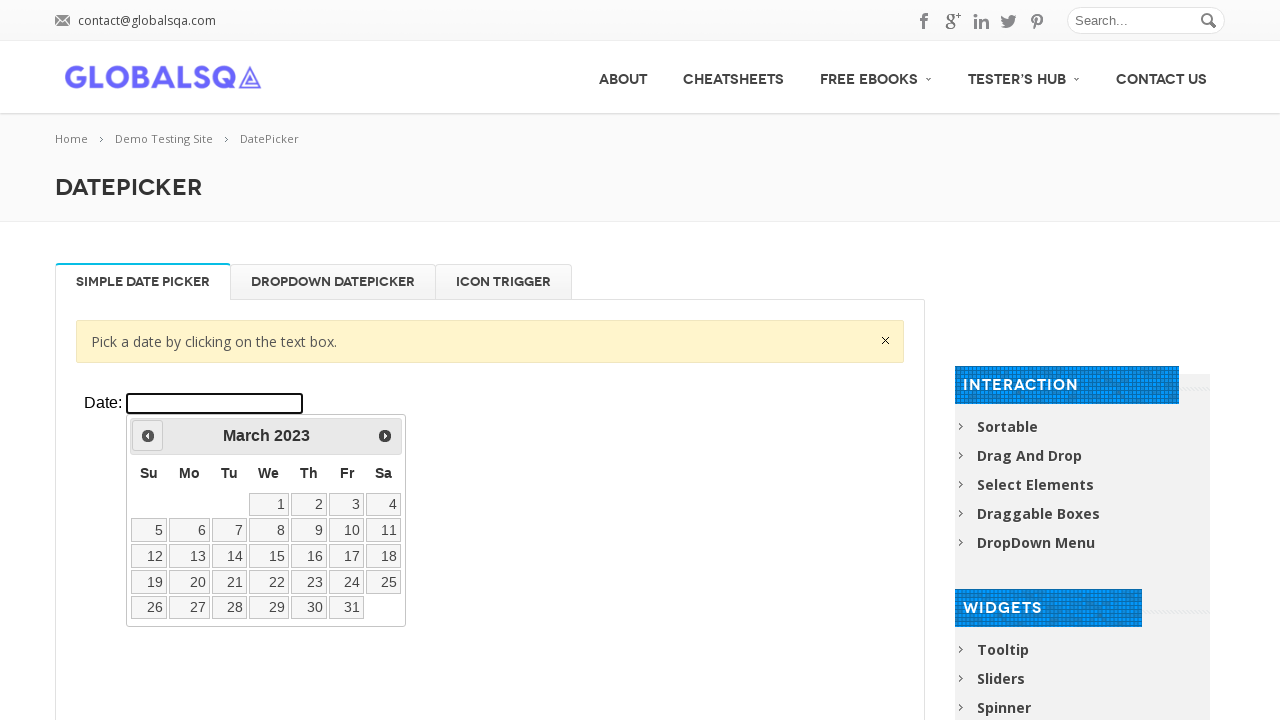

Clicked previous button to navigate backward in year at (148, 436) on xpath=//div[@class='resp-tabs-container']/div[1]/p/iframe >> internal:control=en
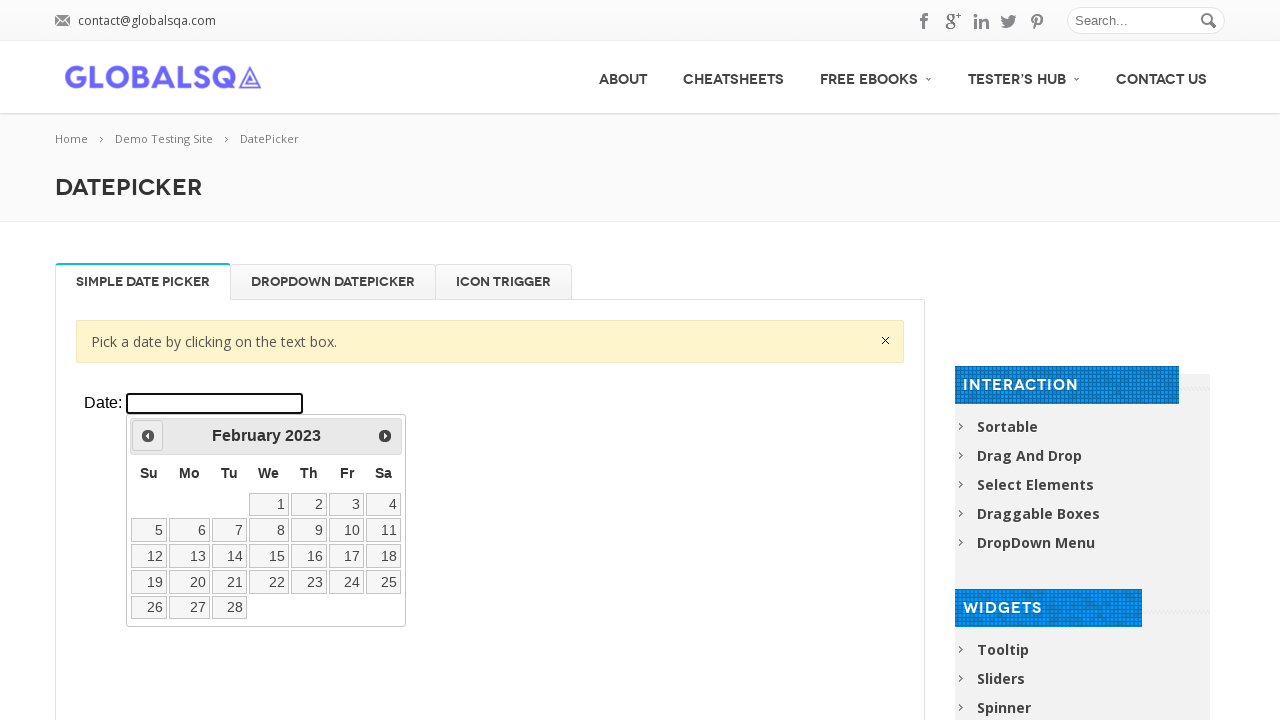

Waited 200ms for calendar to update
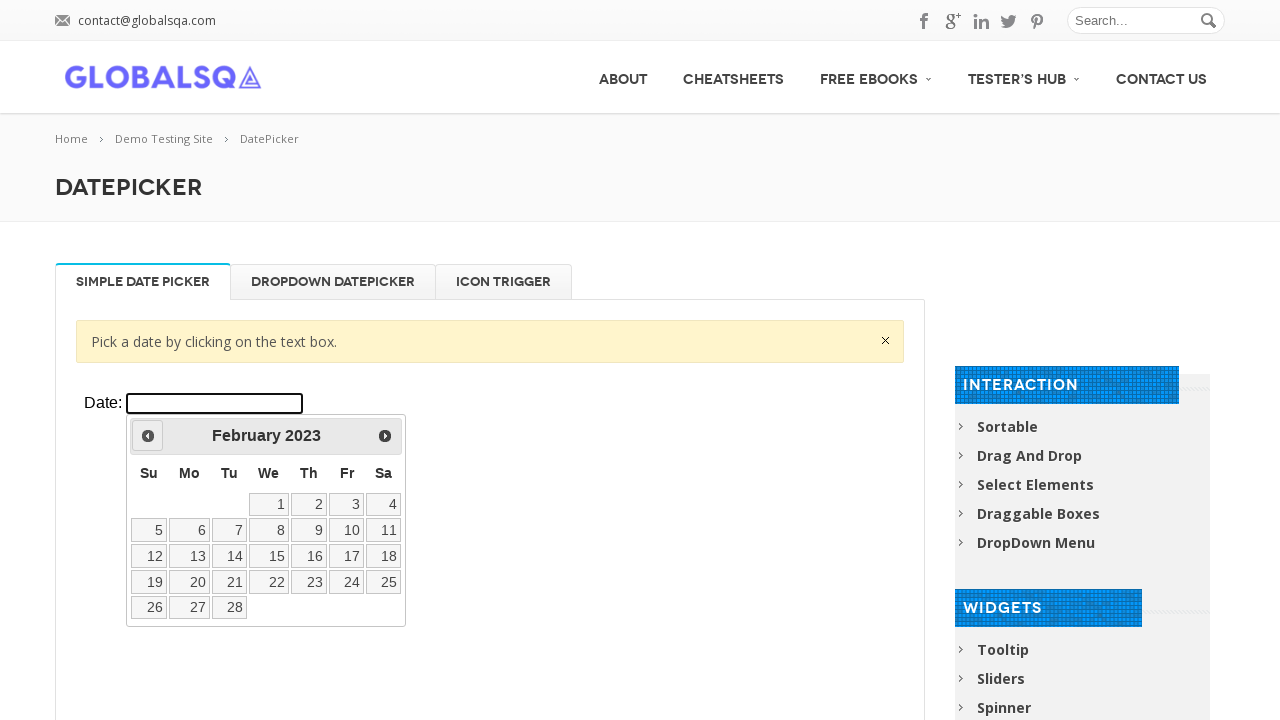

Clicked previous button to navigate backward in year at (148, 436) on xpath=//div[@class='resp-tabs-container']/div[1]/p/iframe >> internal:control=en
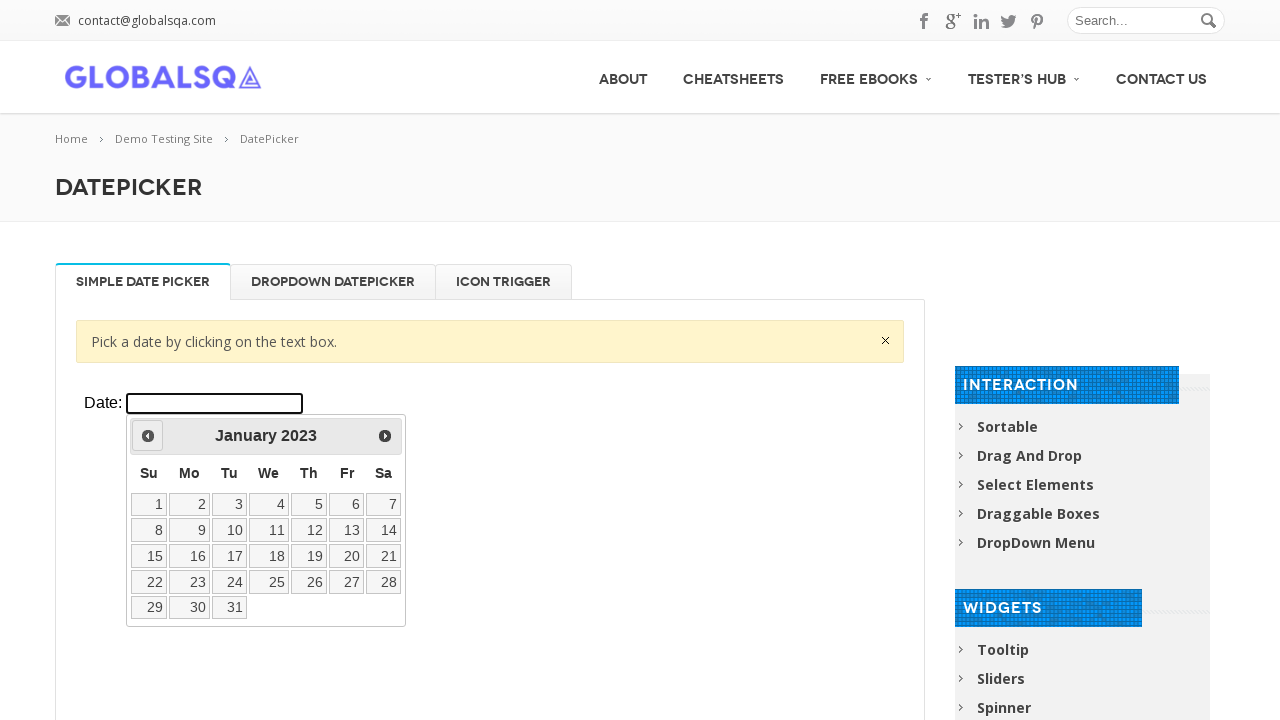

Waited 200ms for calendar to update
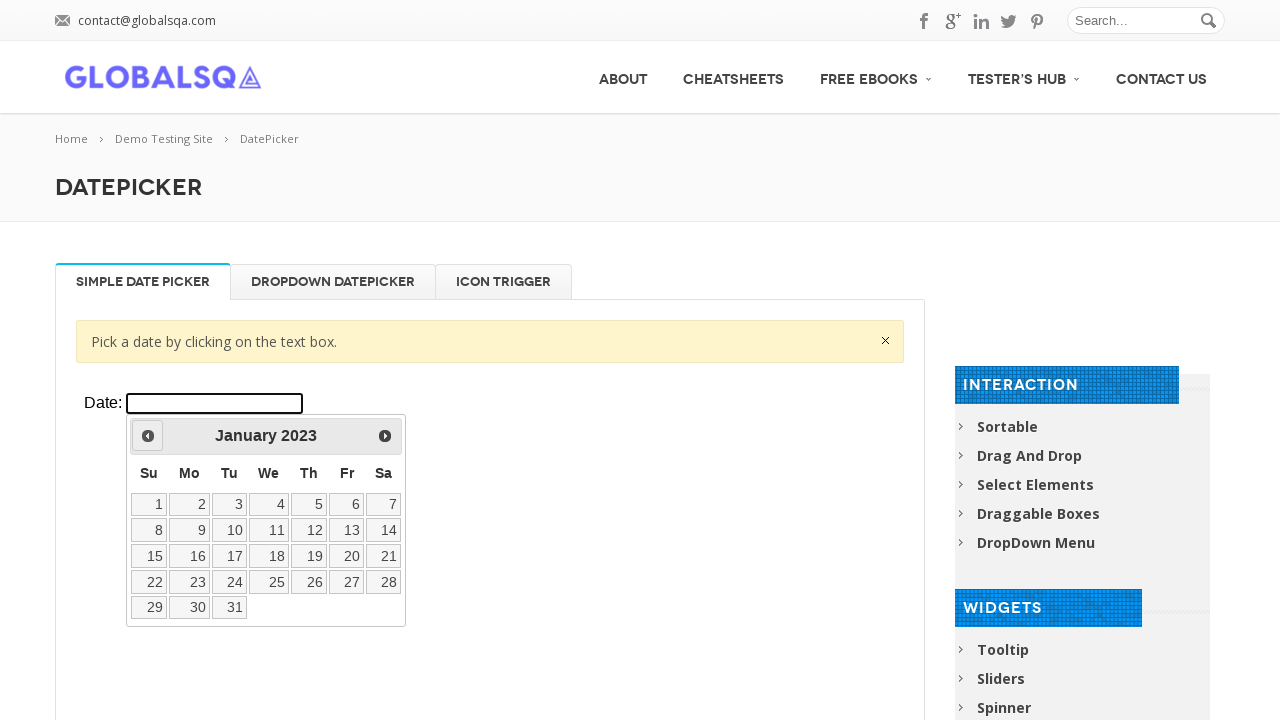

Clicked previous button to navigate backward in year at (148, 436) on xpath=//div[@class='resp-tabs-container']/div[1]/p/iframe >> internal:control=en
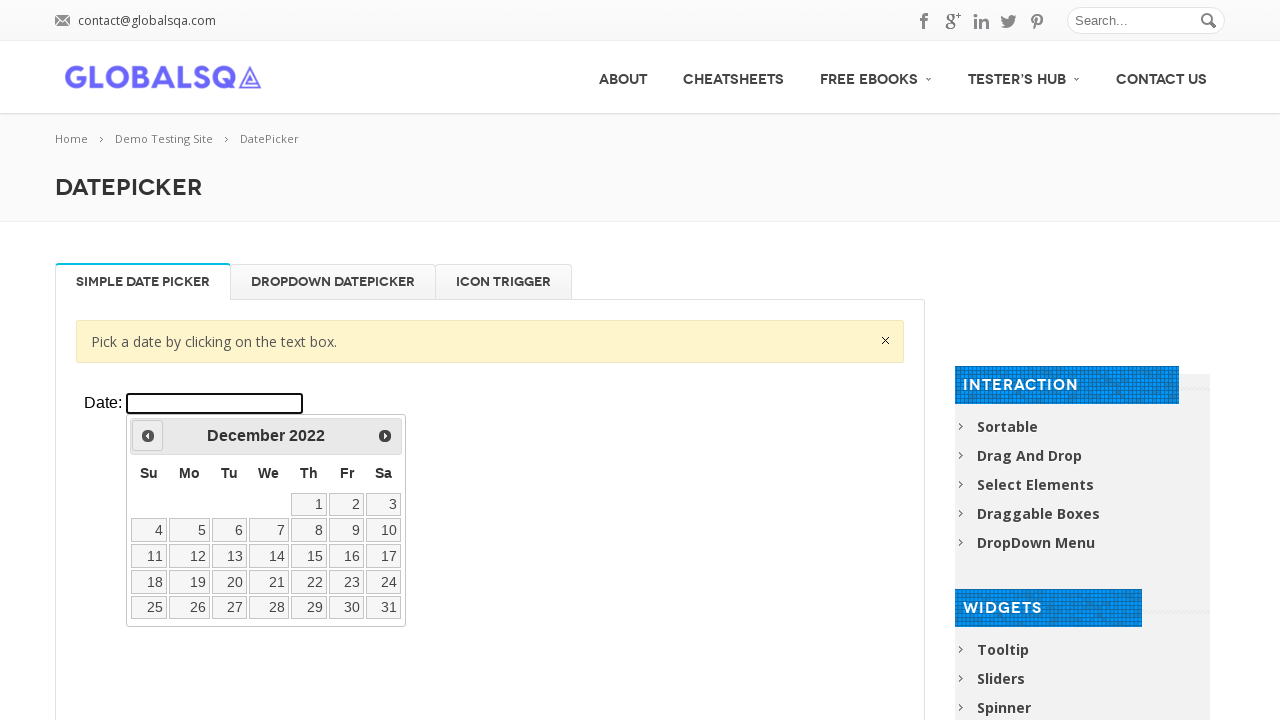

Waited 200ms for calendar to update
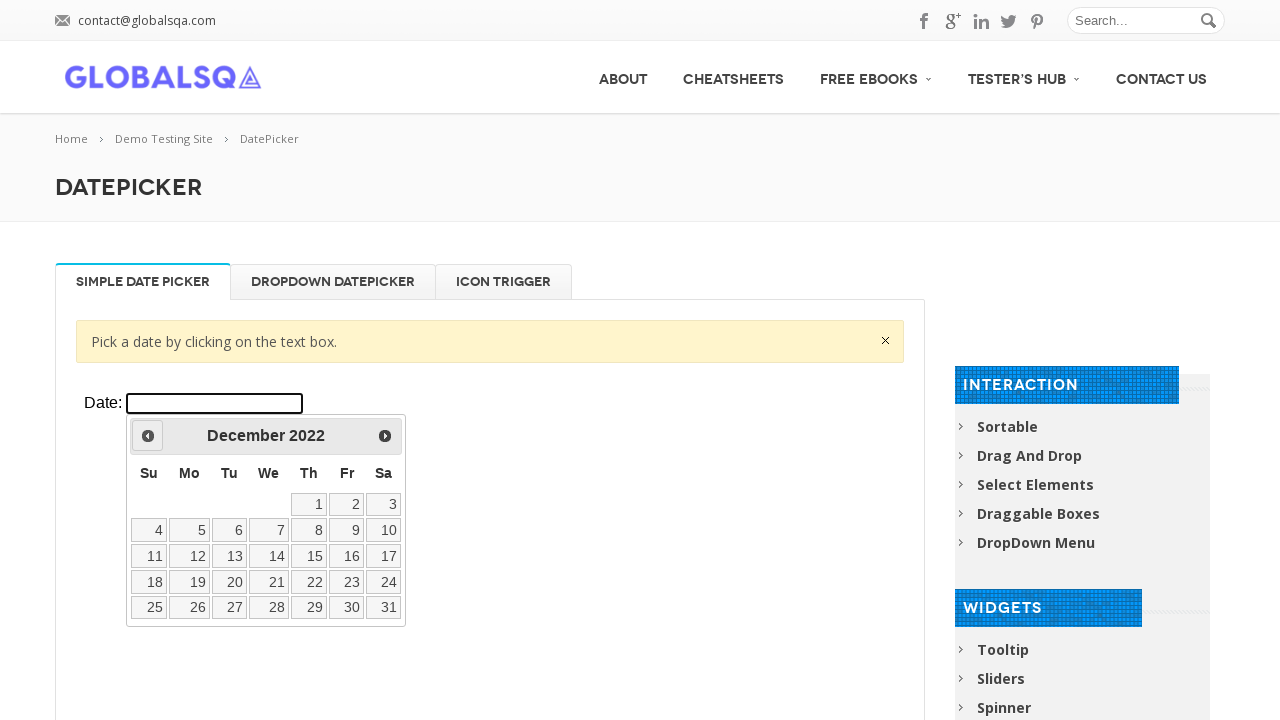

Clicked previous button to navigate backward in month at (148, 436) on xpath=//div[@class='resp-tabs-container']/div[1]/p/iframe >> internal:control=en
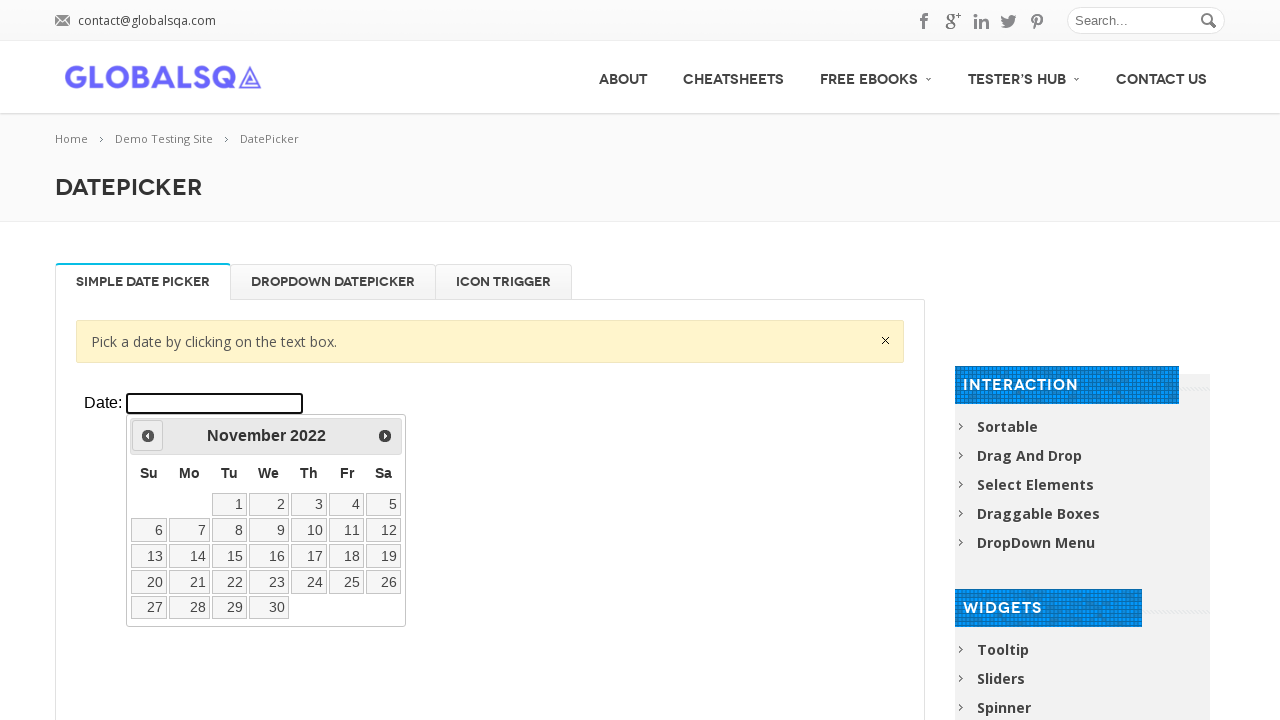

Waited 200ms for calendar to update
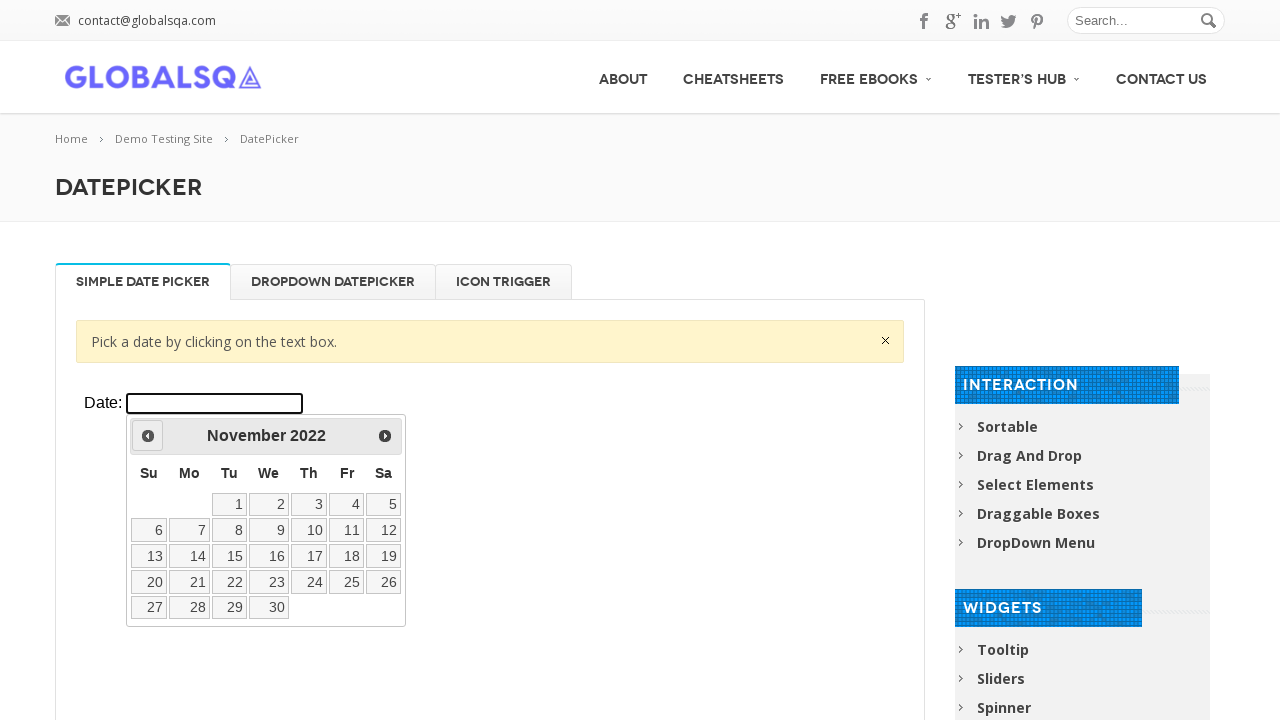

Clicked previous button to navigate backward in month at (148, 436) on xpath=//div[@class='resp-tabs-container']/div[1]/p/iframe >> internal:control=en
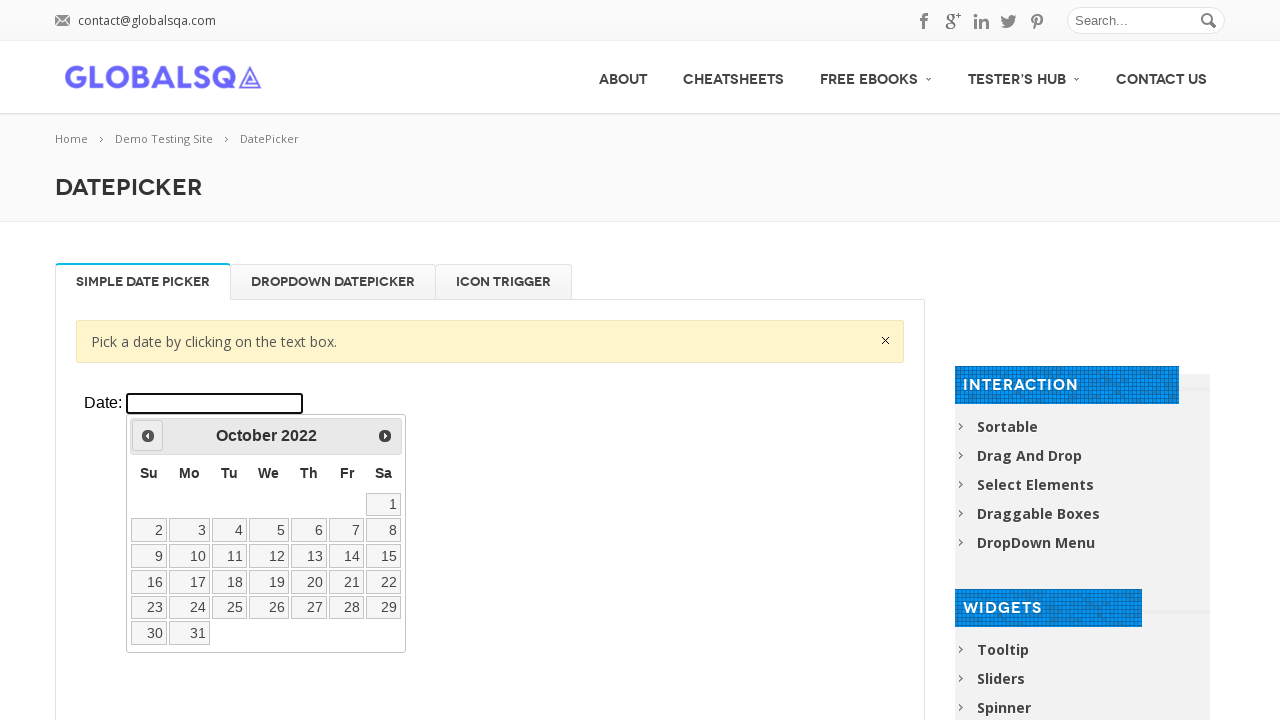

Waited 200ms for calendar to update
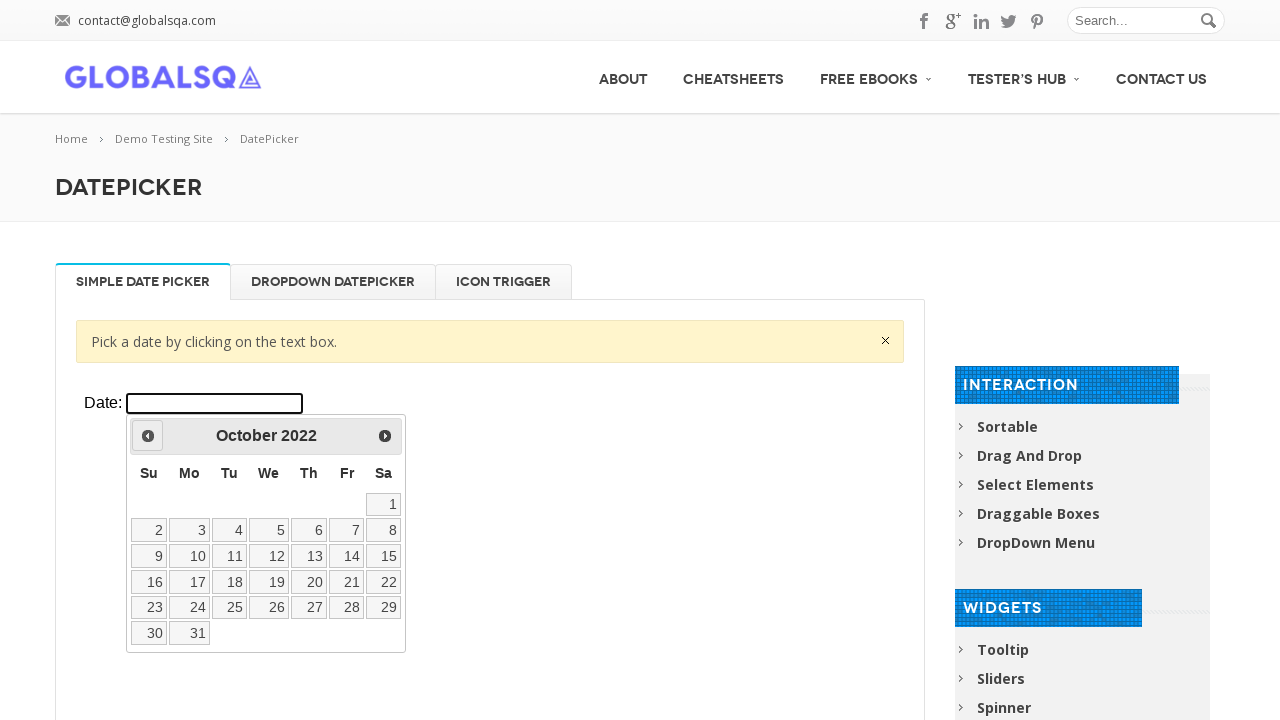

Clicked previous button to navigate backward in month at (148, 436) on xpath=//div[@class='resp-tabs-container']/div[1]/p/iframe >> internal:control=en
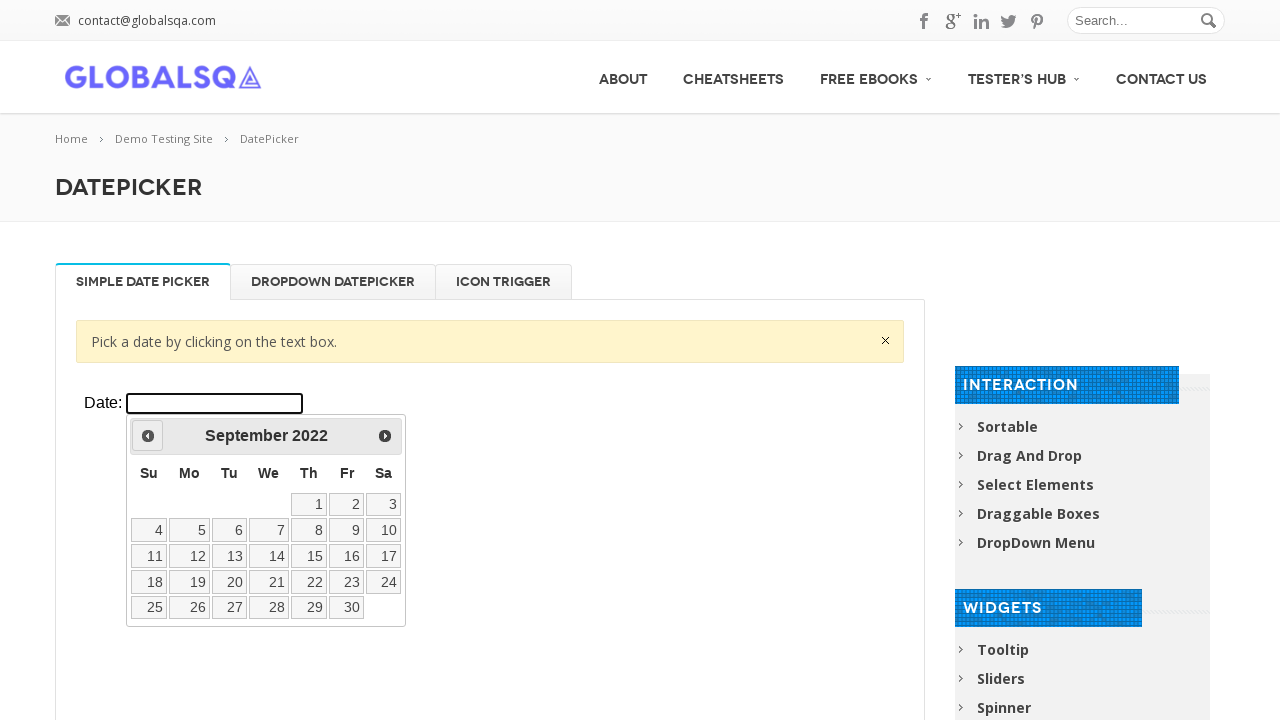

Waited 200ms for calendar to update
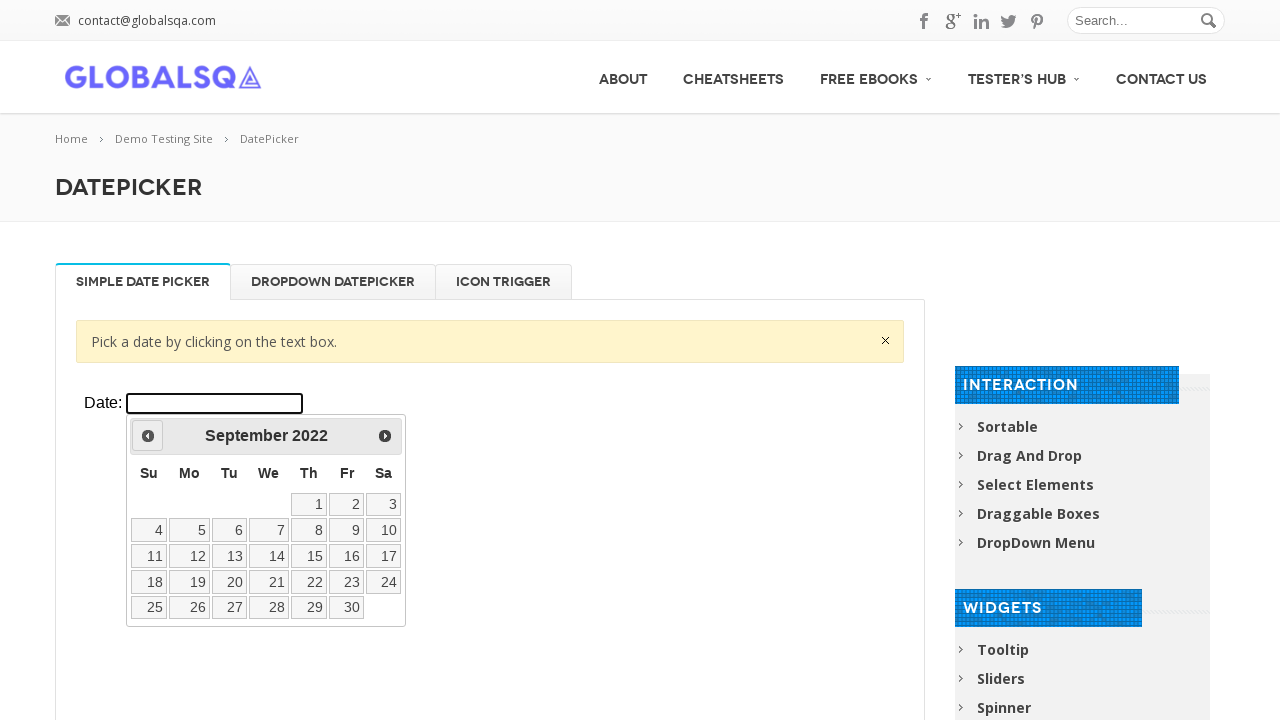

Clicked previous button to navigate backward in month at (148, 436) on xpath=//div[@class='resp-tabs-container']/div[1]/p/iframe >> internal:control=en
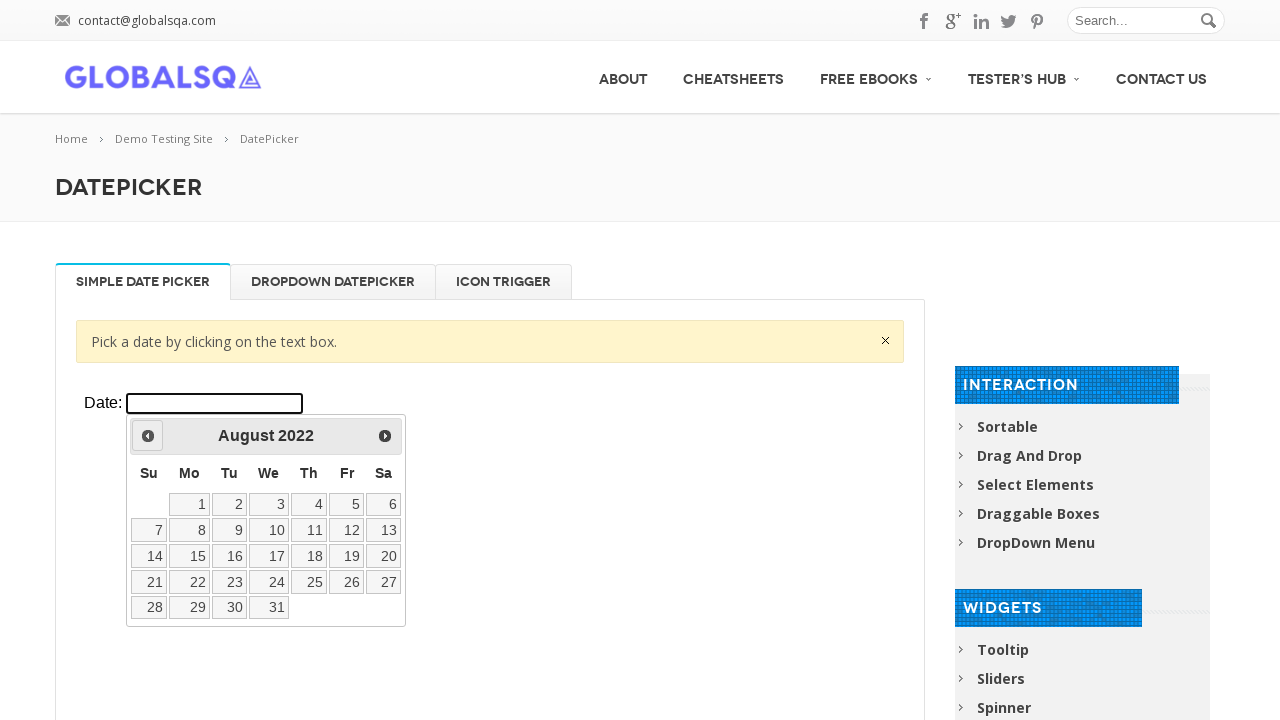

Waited 200ms for calendar to update
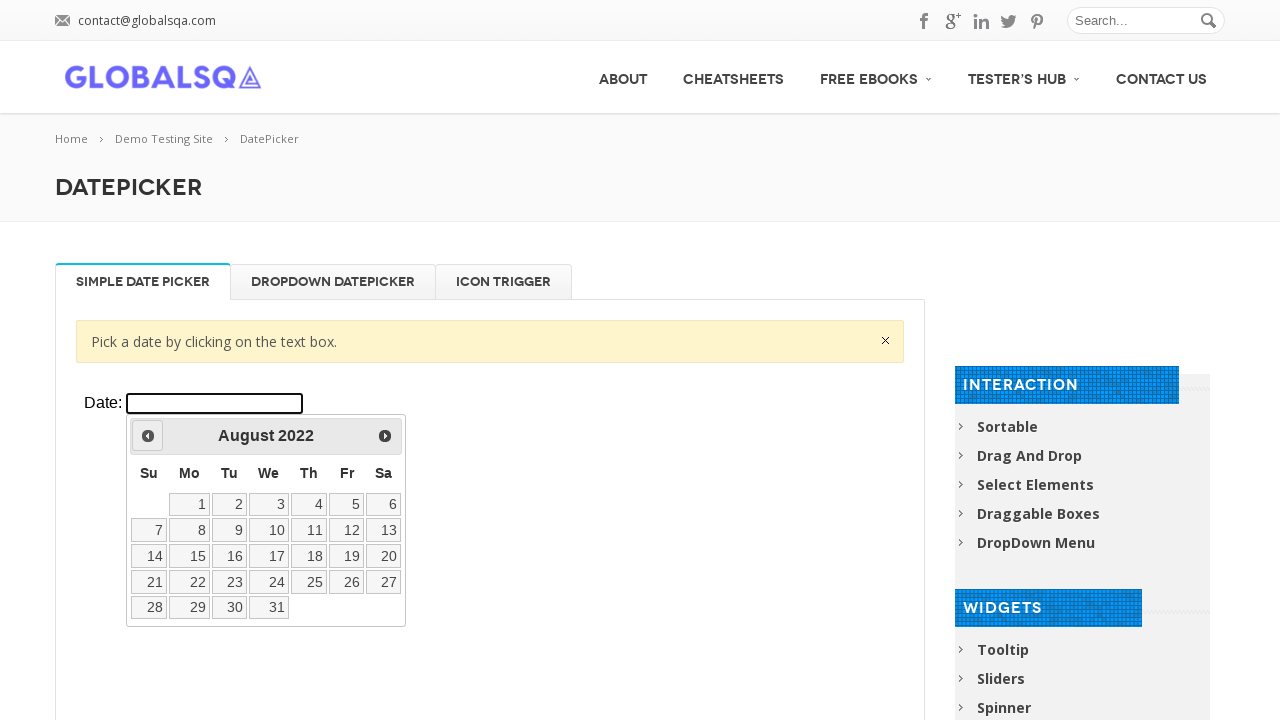

Clicked previous button to navigate backward in month at (148, 436) on xpath=//div[@class='resp-tabs-container']/div[1]/p/iframe >> internal:control=en
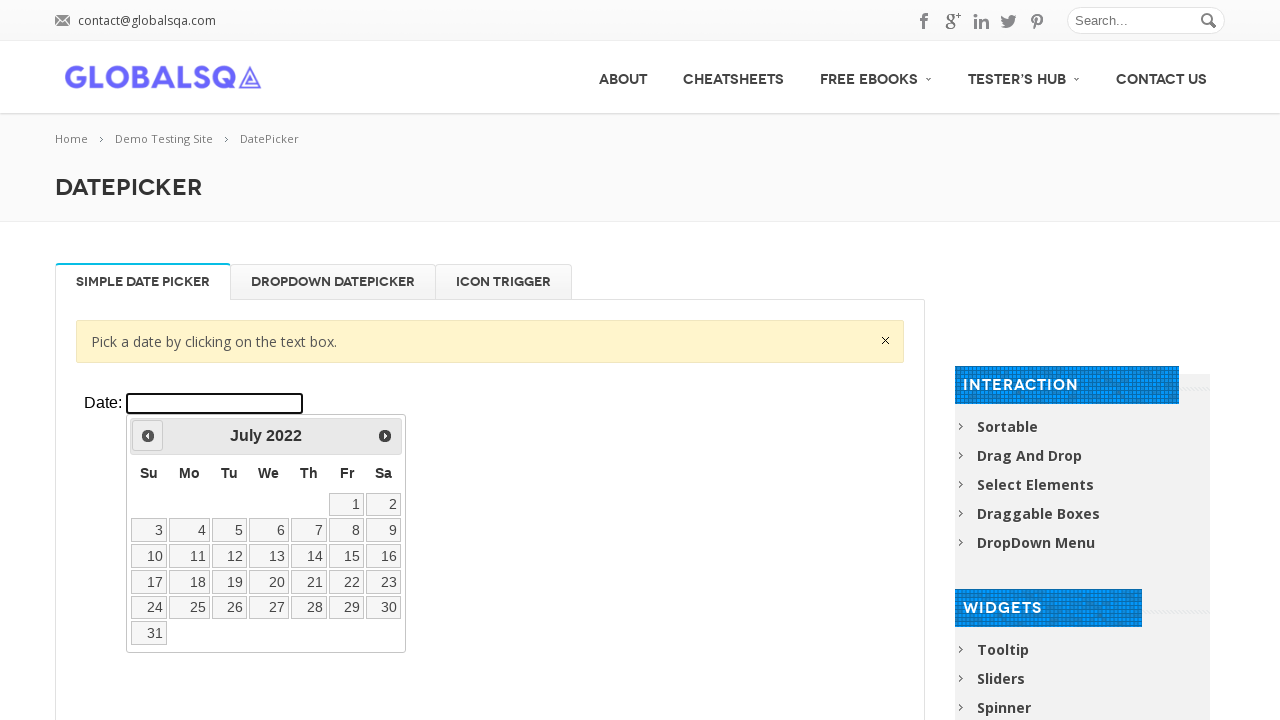

Waited 200ms for calendar to update
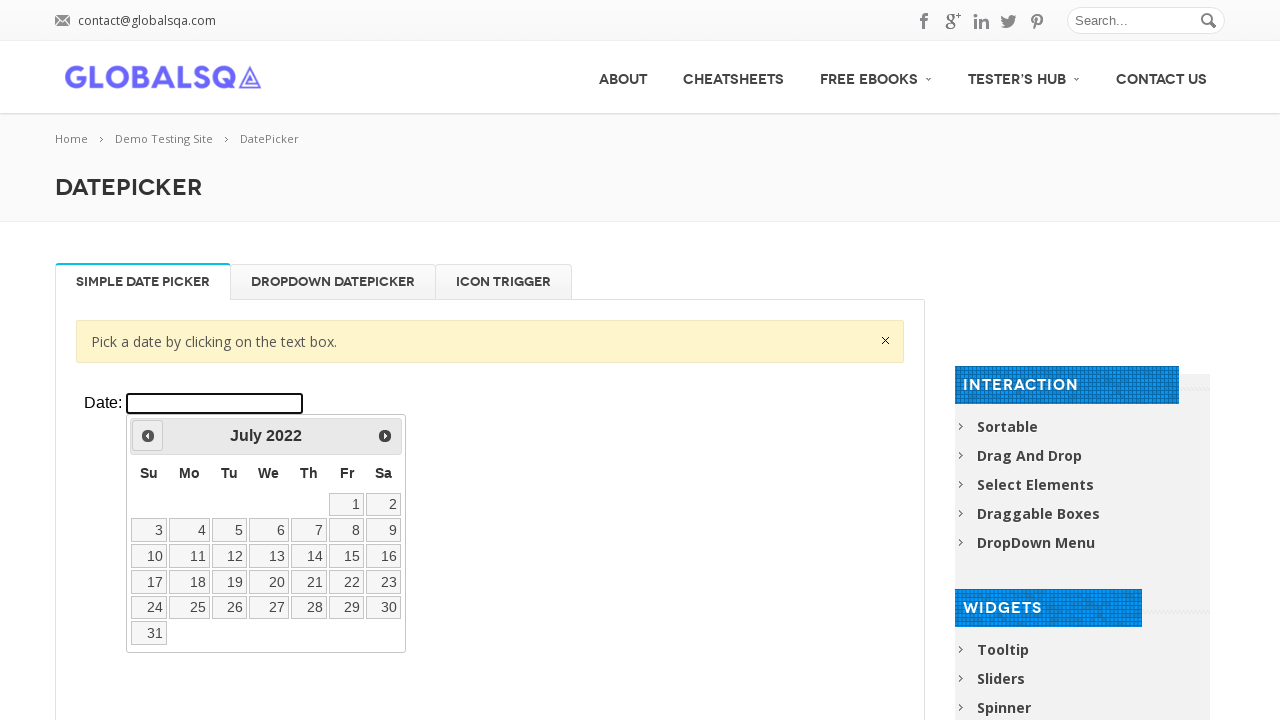

Clicked previous button to navigate backward in month at (148, 436) on xpath=//div[@class='resp-tabs-container']/div[1]/p/iframe >> internal:control=en
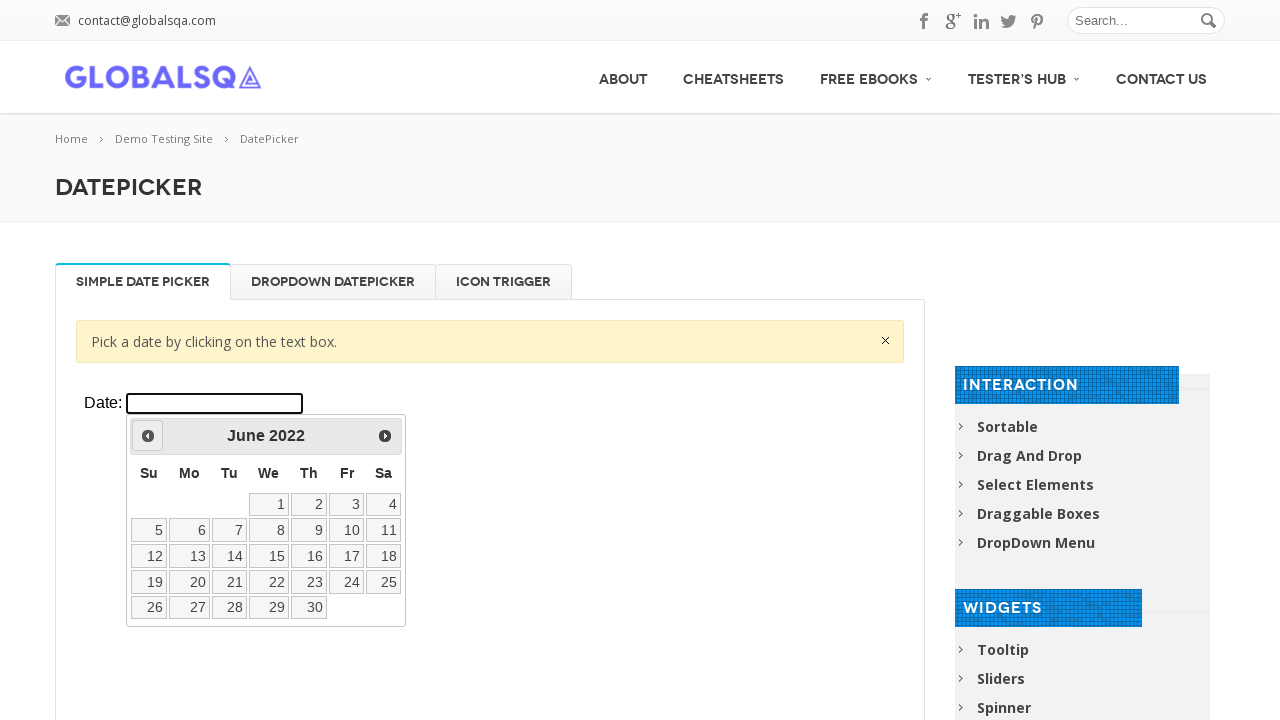

Waited 200ms for calendar to update
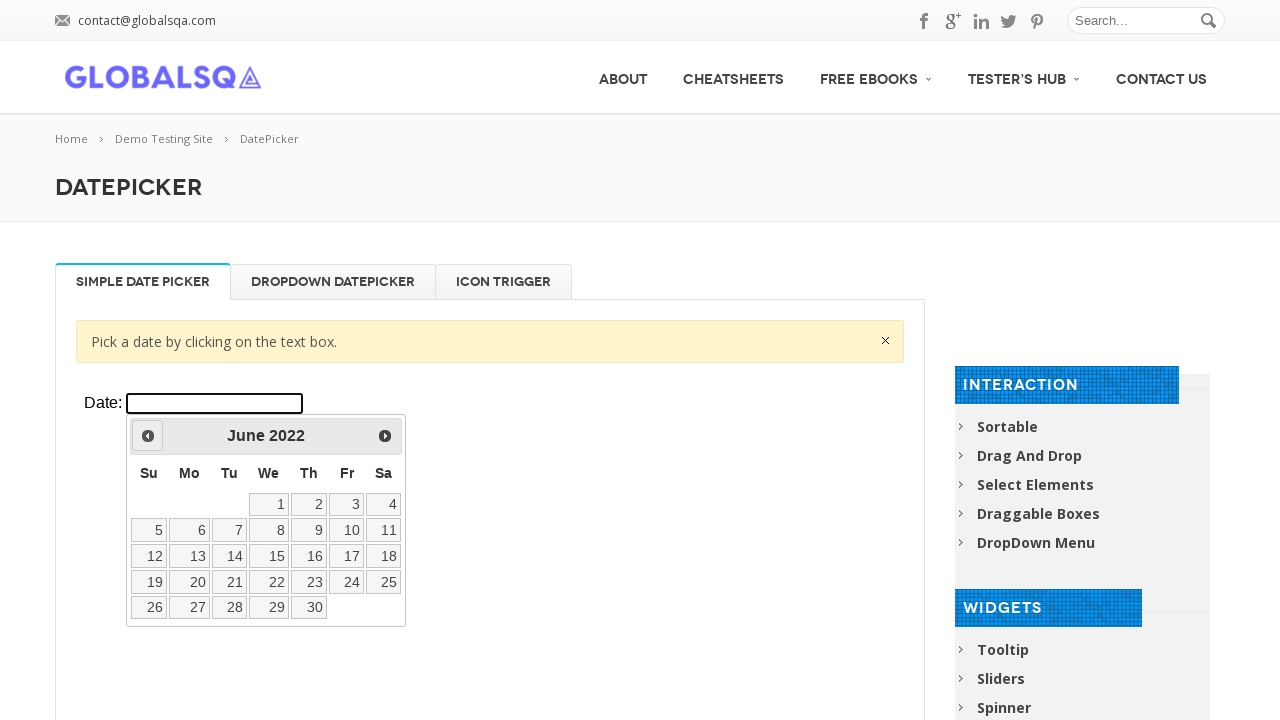

Clicked previous button to navigate backward in month at (148, 436) on xpath=//div[@class='resp-tabs-container']/div[1]/p/iframe >> internal:control=en
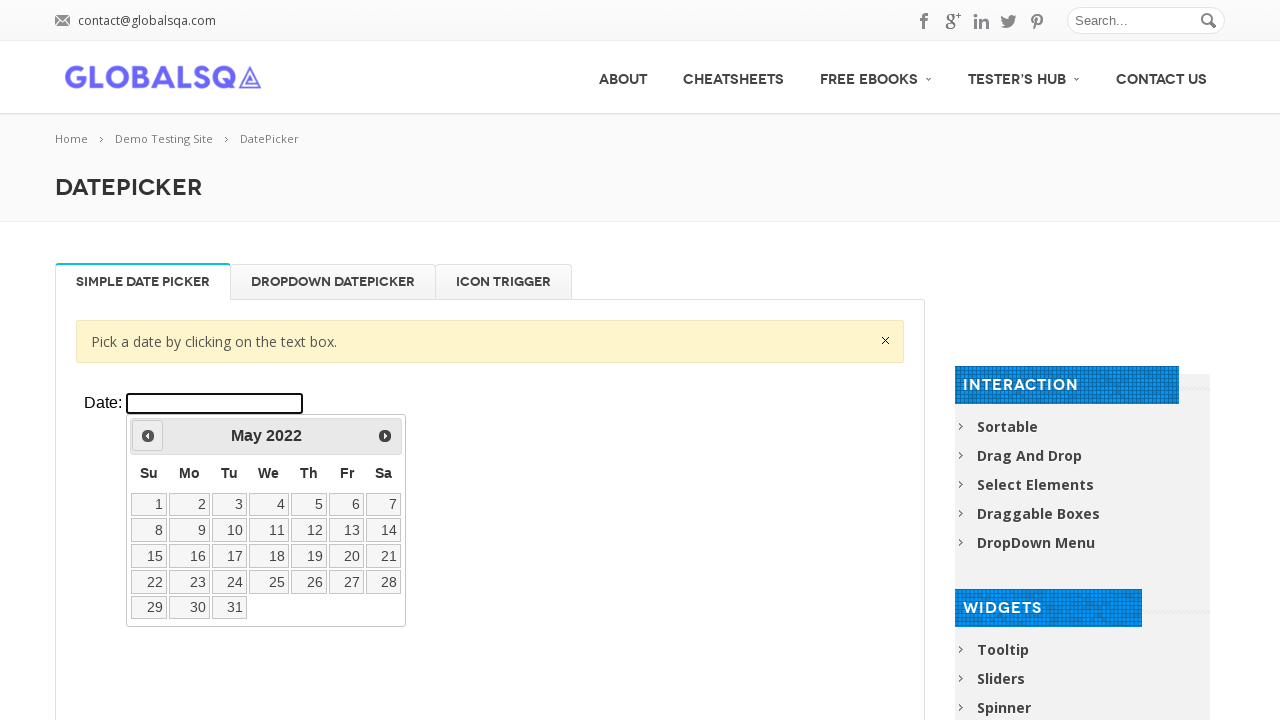

Waited 200ms for calendar to update
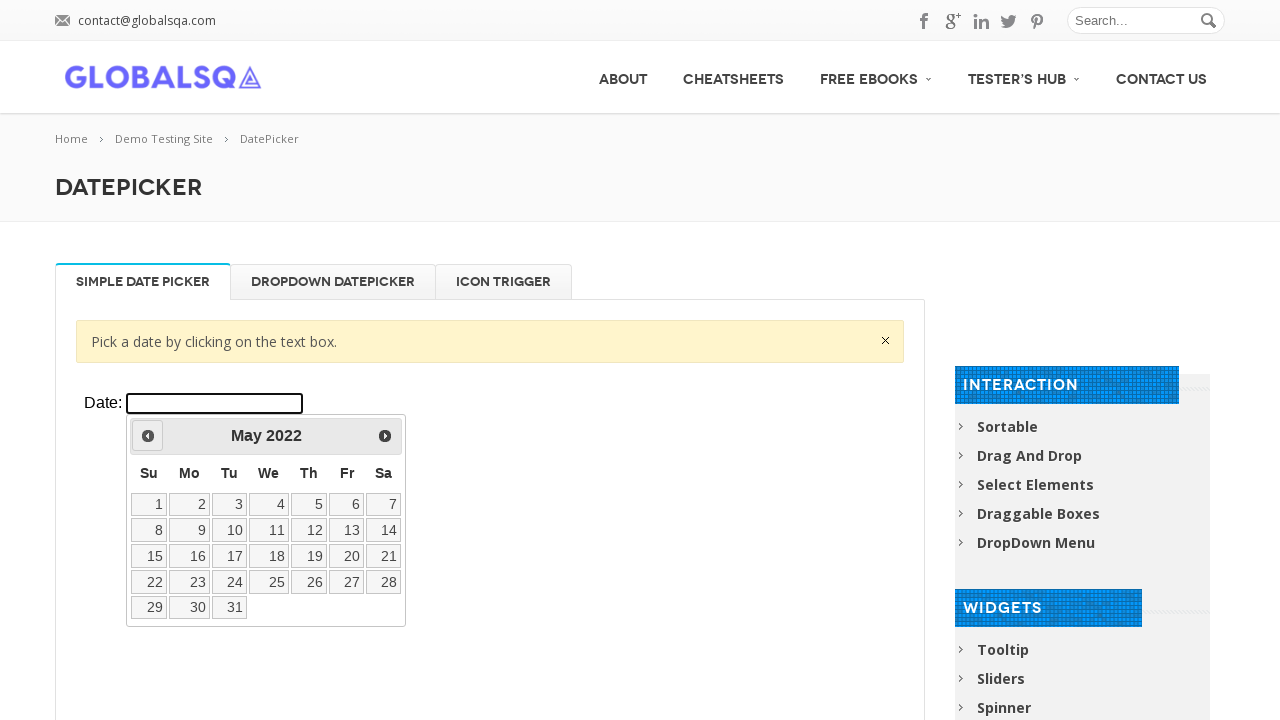

Clicked previous button to navigate backward in month at (148, 436) on xpath=//div[@class='resp-tabs-container']/div[1]/p/iframe >> internal:control=en
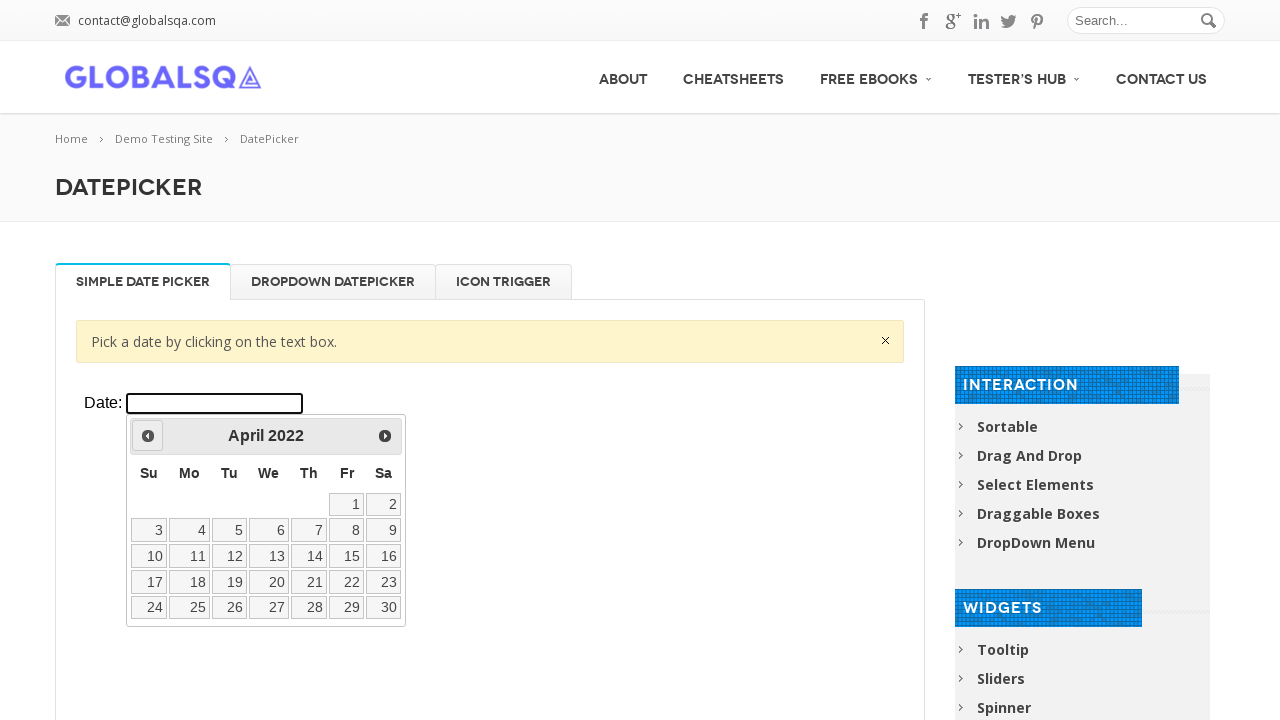

Waited 200ms for calendar to update
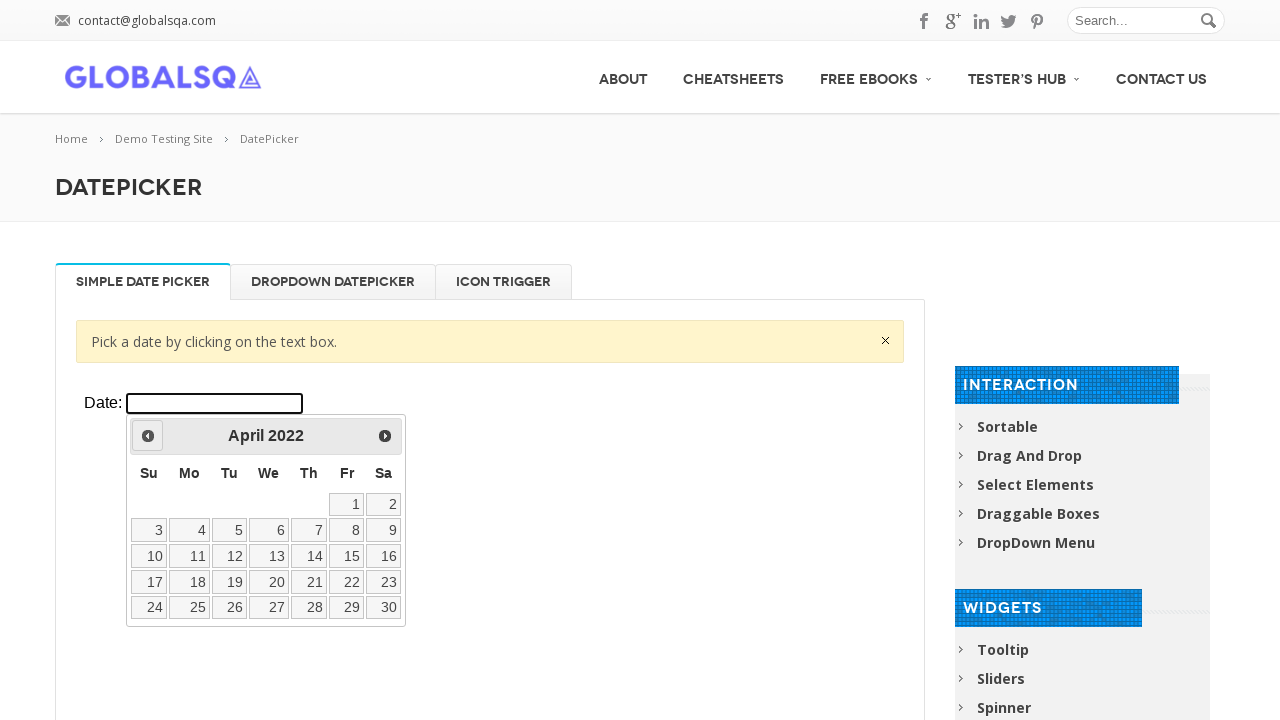

Clicked previous button to navigate backward in month at (148, 436) on xpath=//div[@class='resp-tabs-container']/div[1]/p/iframe >> internal:control=en
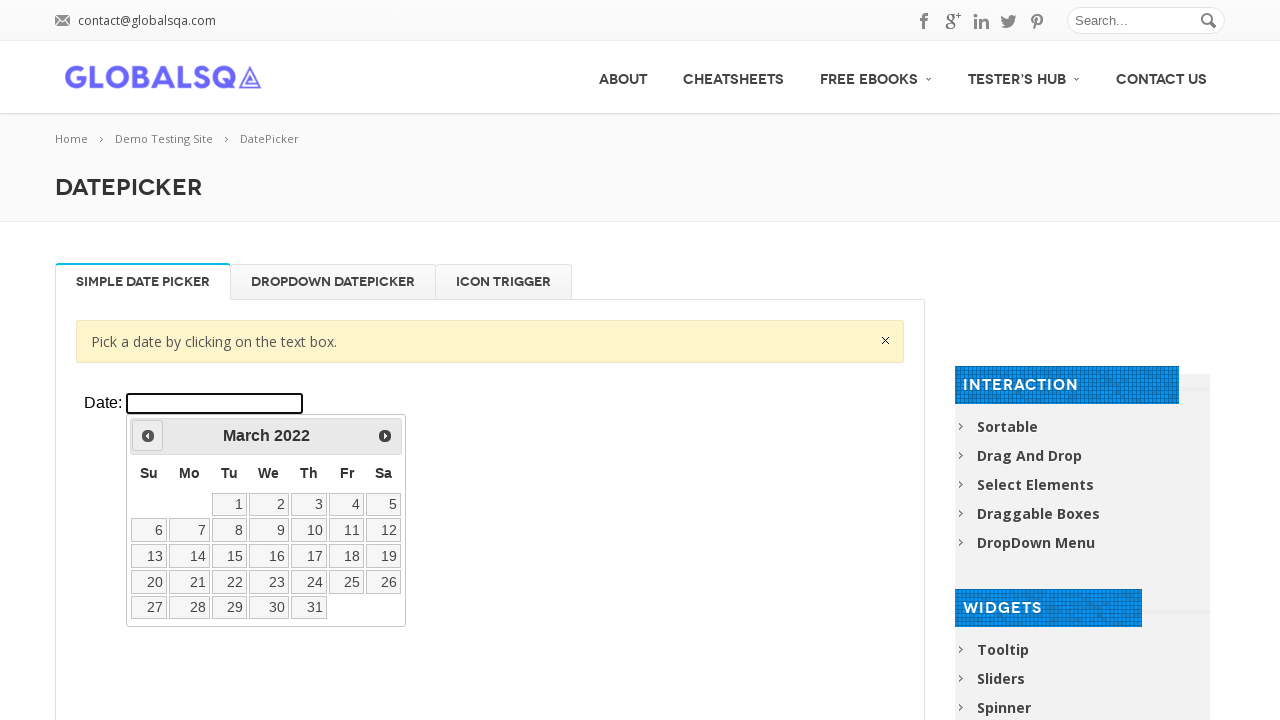

Waited 200ms for calendar to update
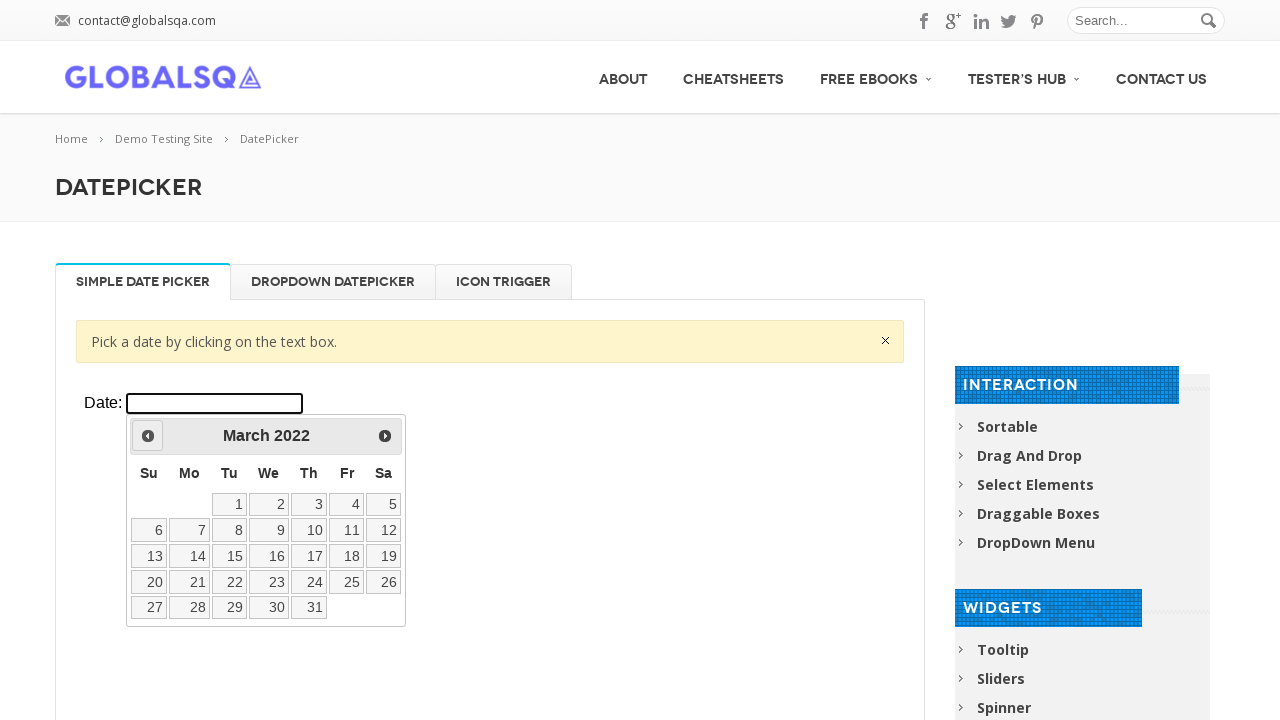

Located 31 clickable dates in calendar
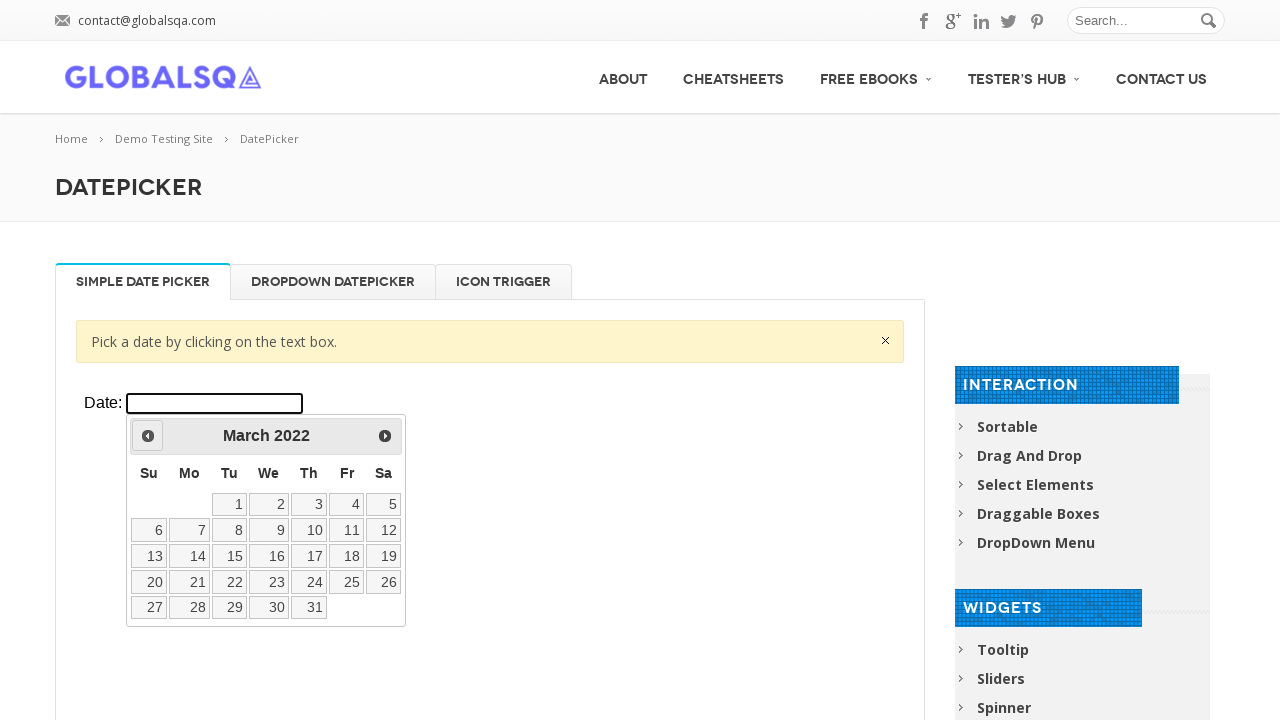

Clicked date 15 to select March 15, 2022 at (229, 556) on xpath=//div[@class='resp-tabs-container']/div[1]/p/iframe >> internal:control=en
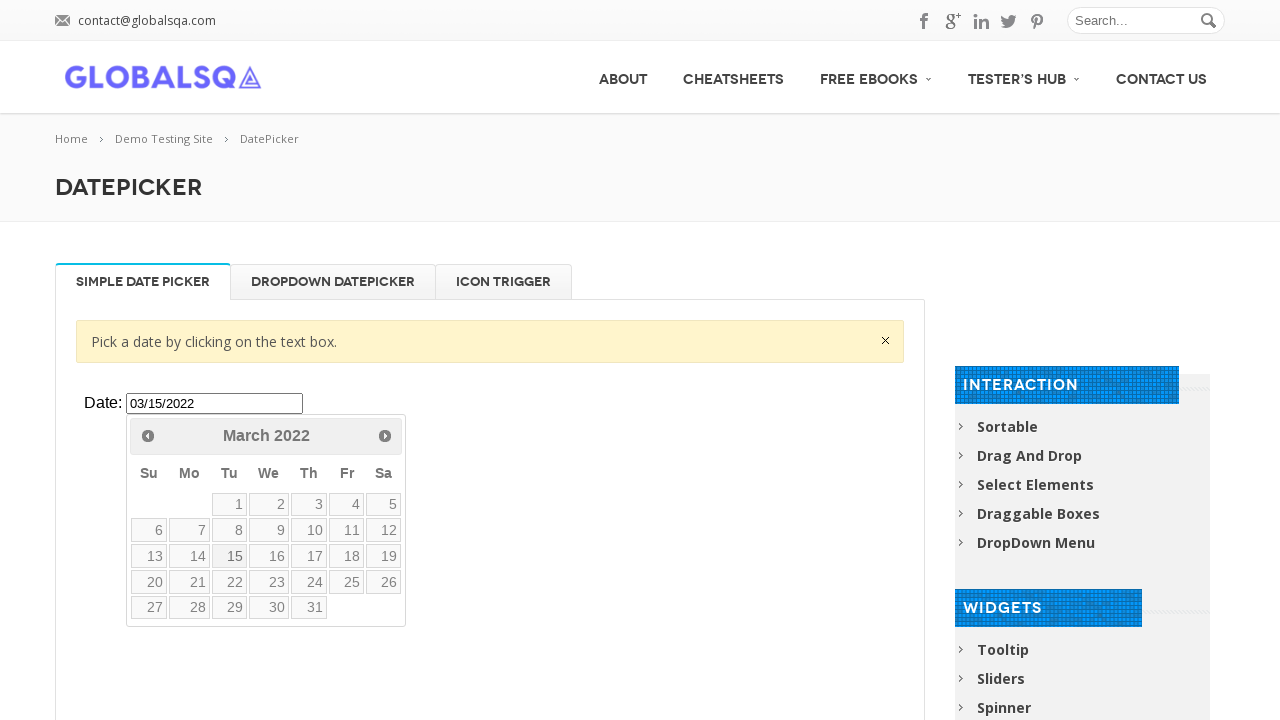

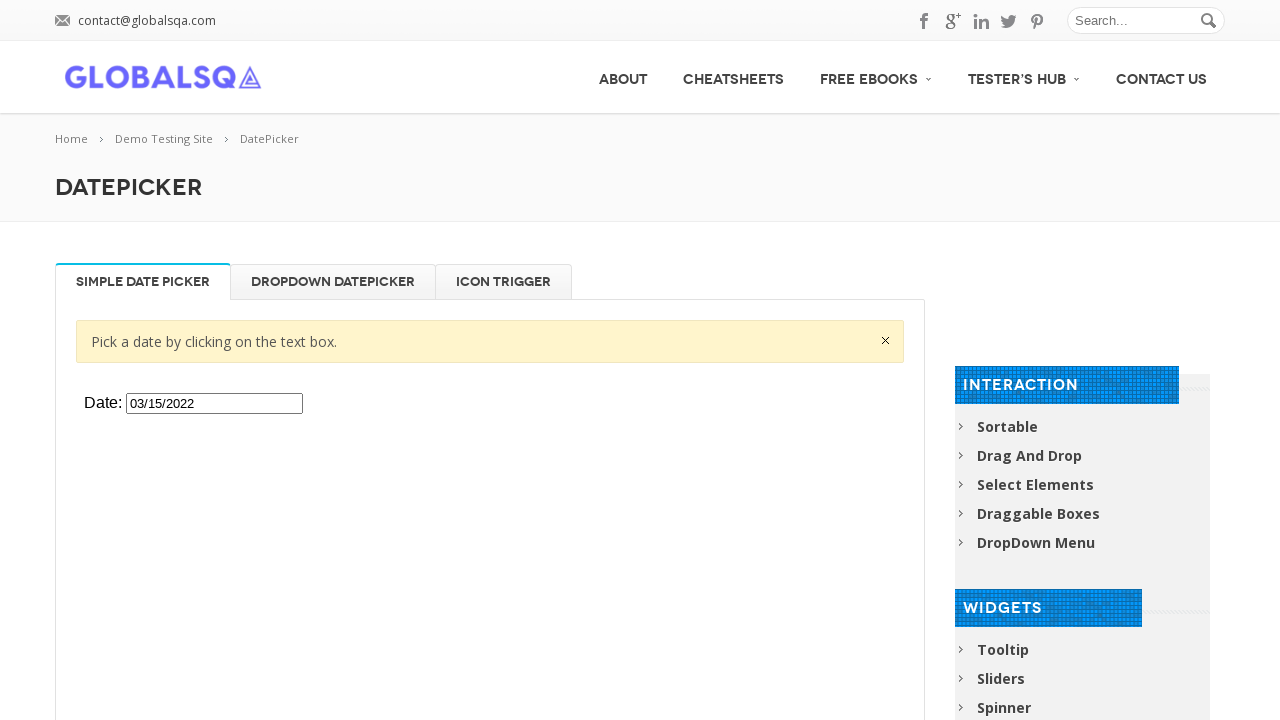